Tests responsive behavior of a website by setting different viewport widths and scrolling through the entire page at each size to verify the page renders correctly at various breakpoints.

Starting URL: https://nomadcoders.co

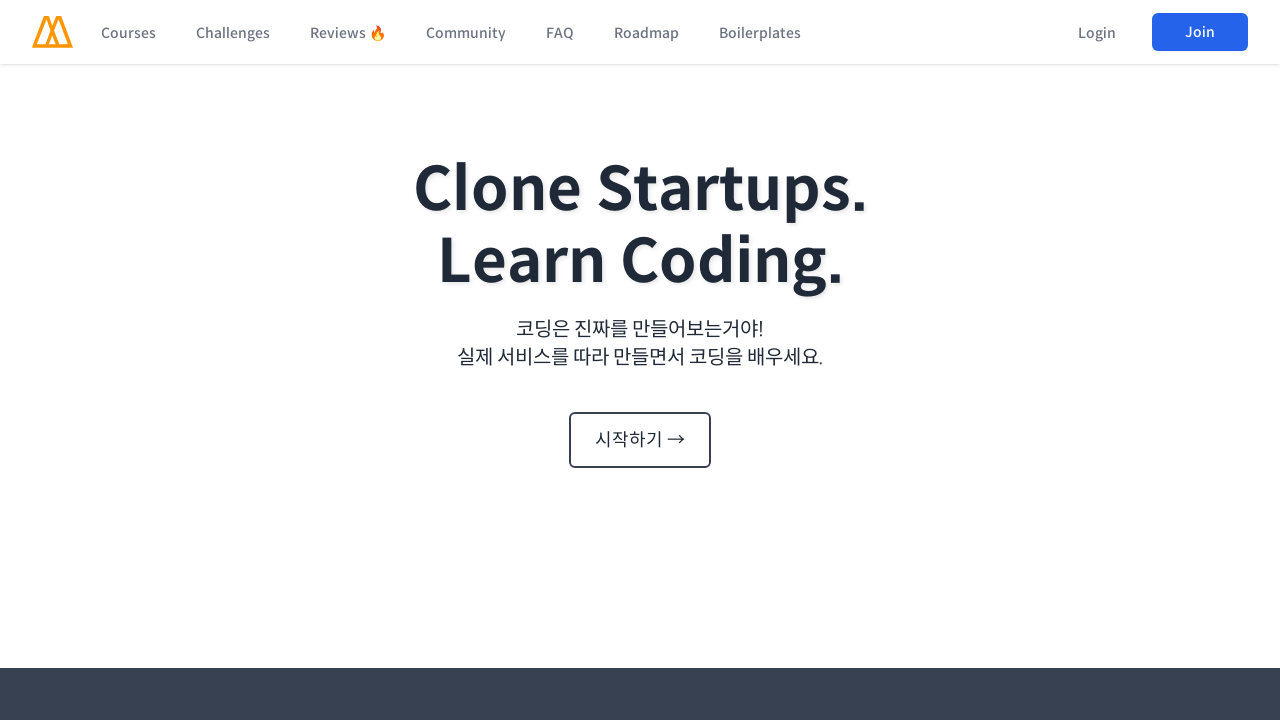

Set viewport width to 480px and height to 1027px
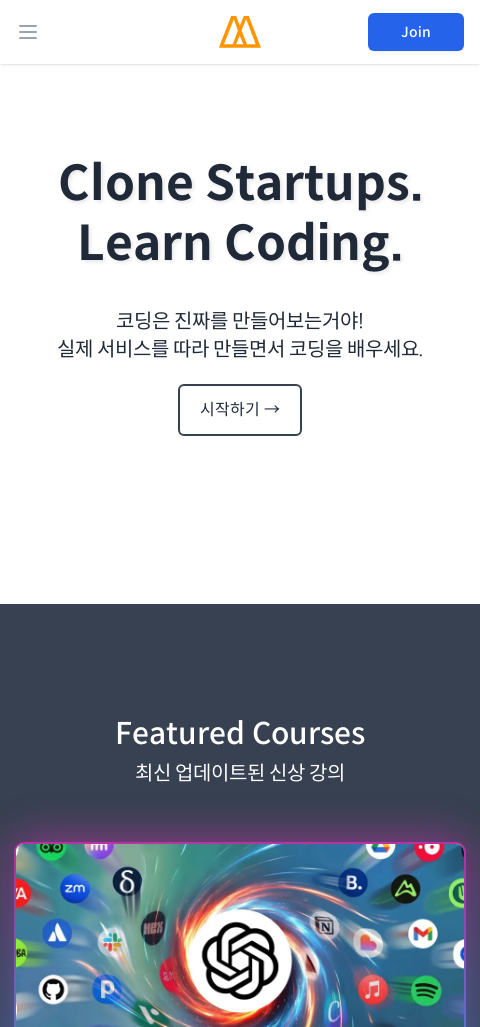

Scrolled to top of page
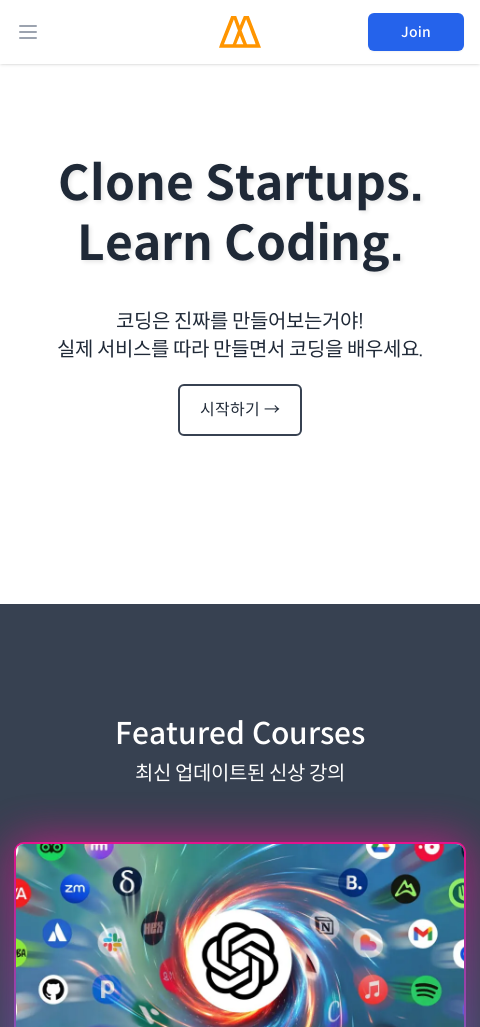

Waited 1 second for page to settle after viewport resize
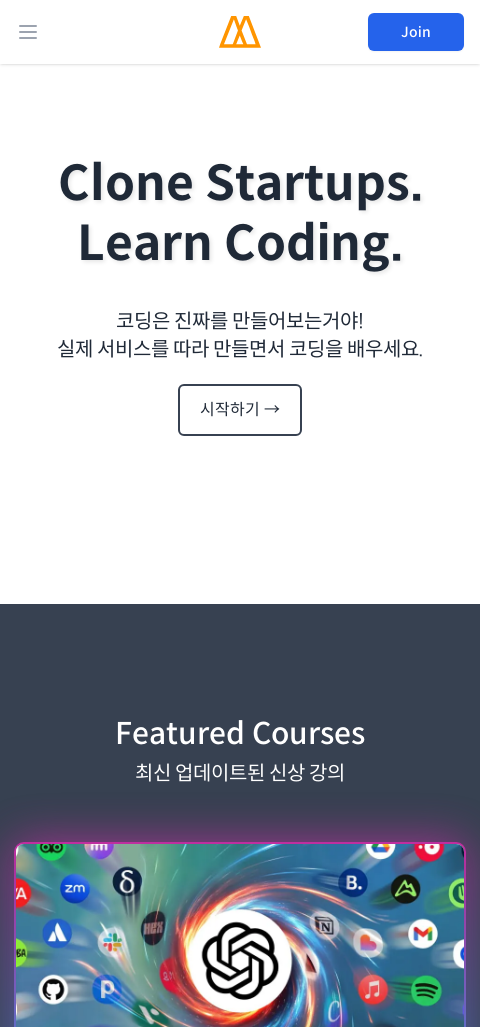

Retrieved total scroll height: 12577px
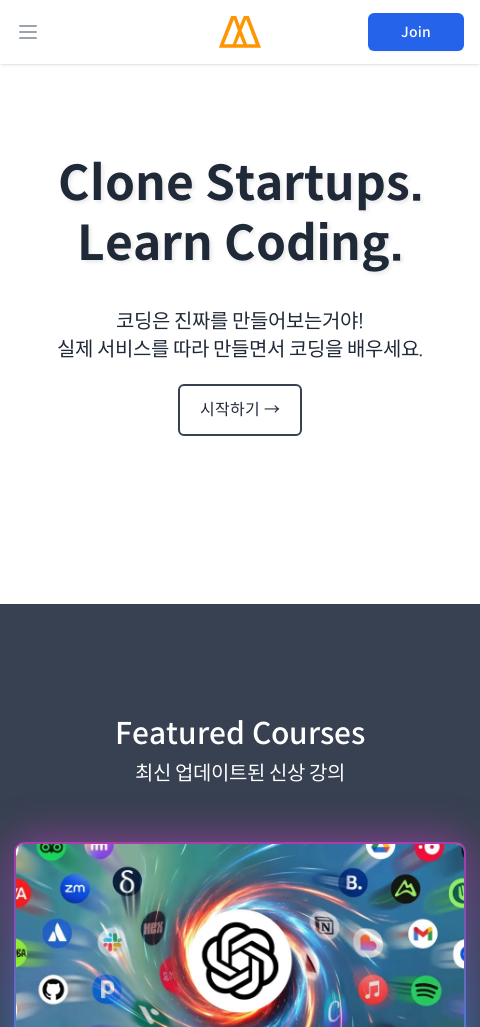

Scrolled to section 0 at 0px for 480px viewport
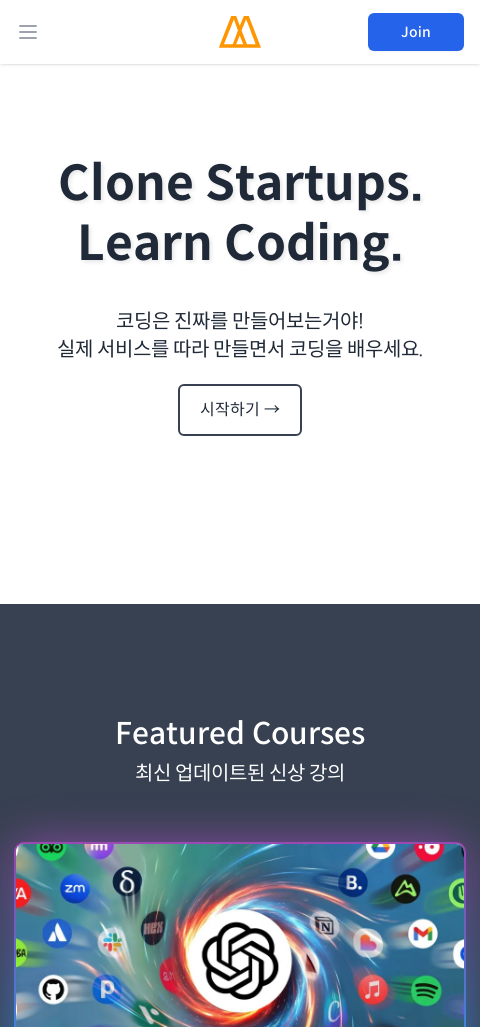

Waited 500ms for content to render
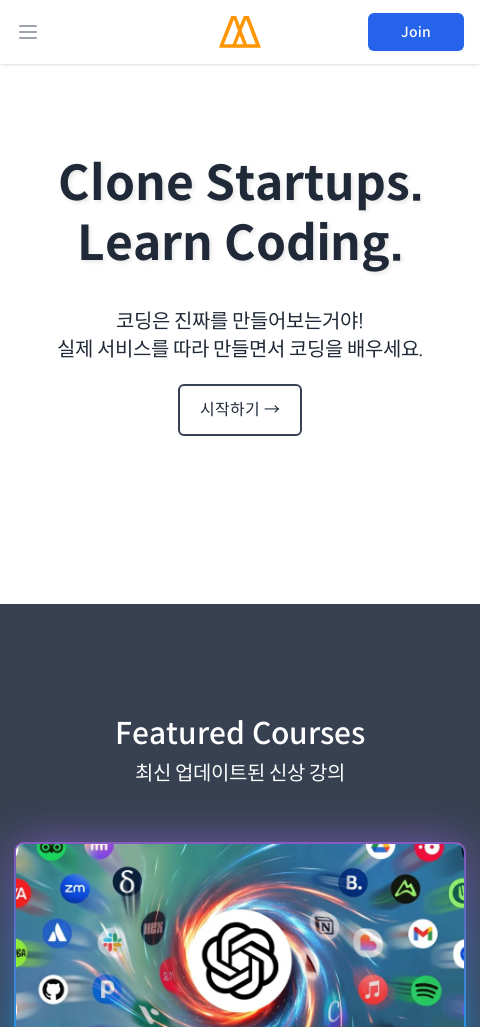

Scrolled to section 1 at 1027px for 480px viewport
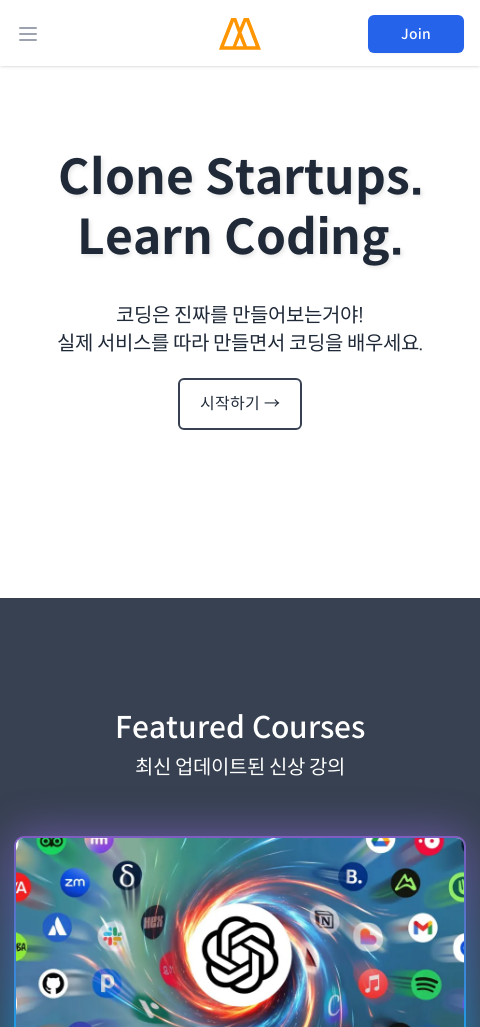

Waited 500ms for content to render
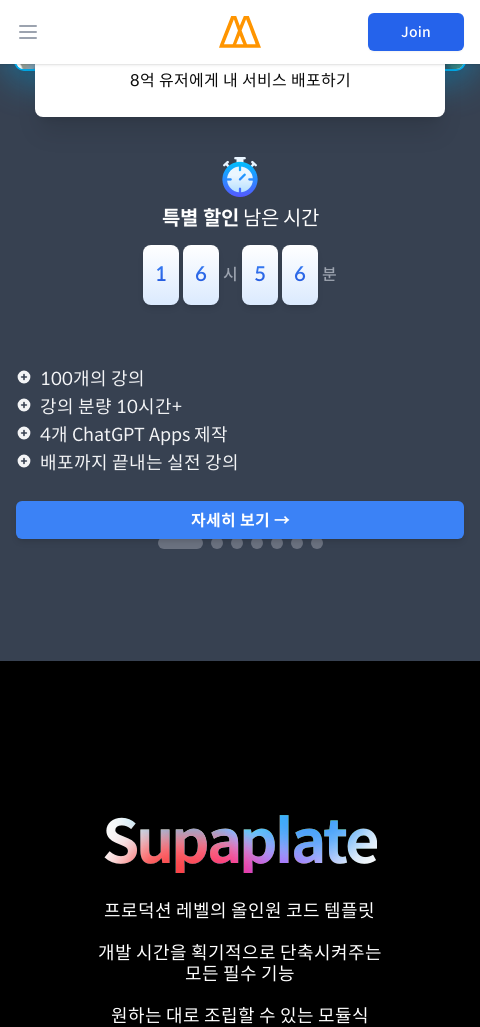

Scrolled to section 2 at 2054px for 480px viewport
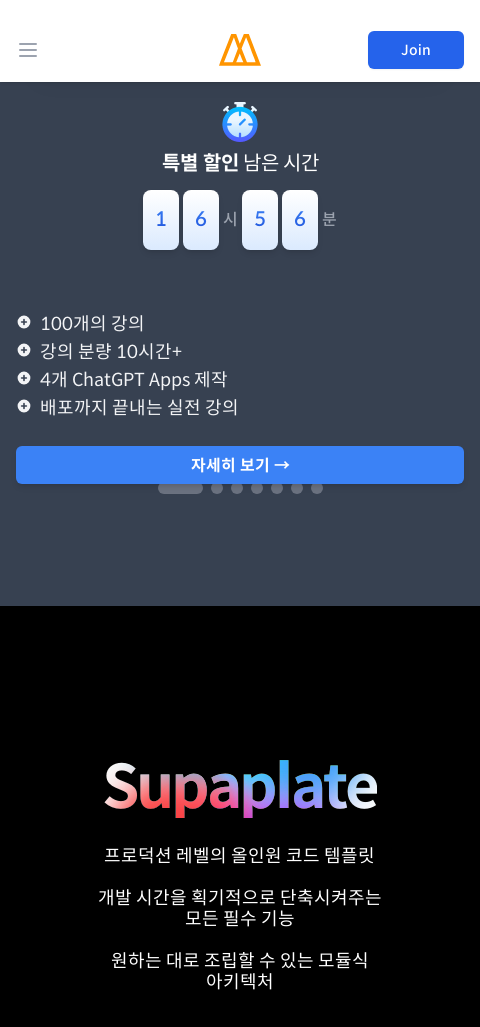

Waited 500ms for content to render
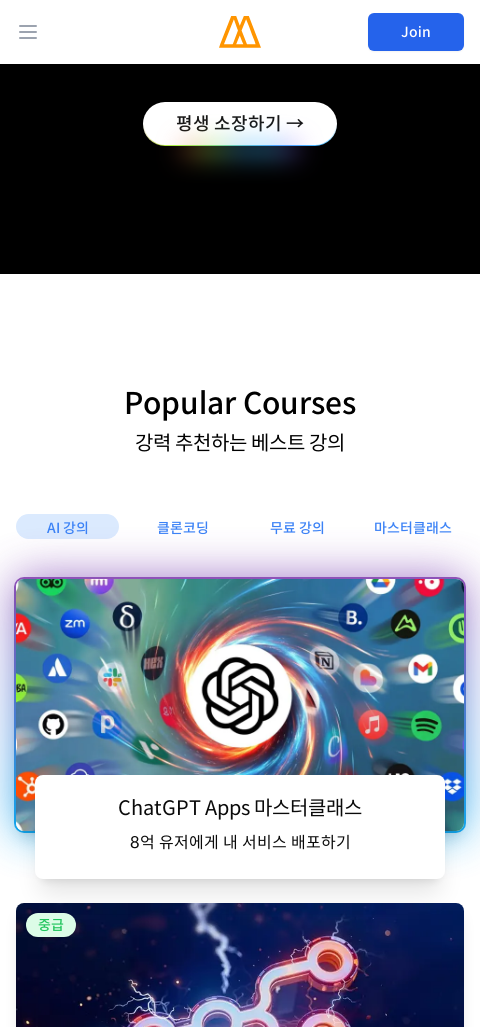

Scrolled to section 3 at 3081px for 480px viewport
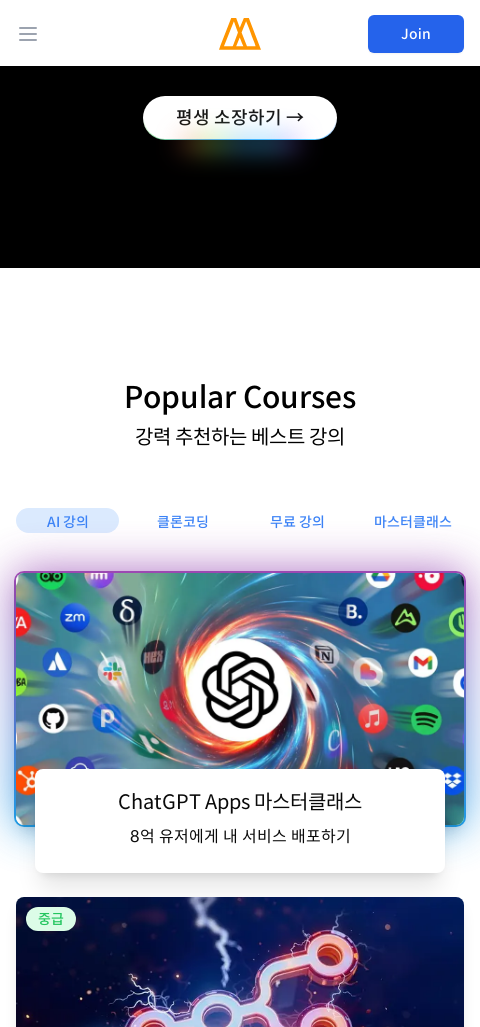

Waited 500ms for content to render
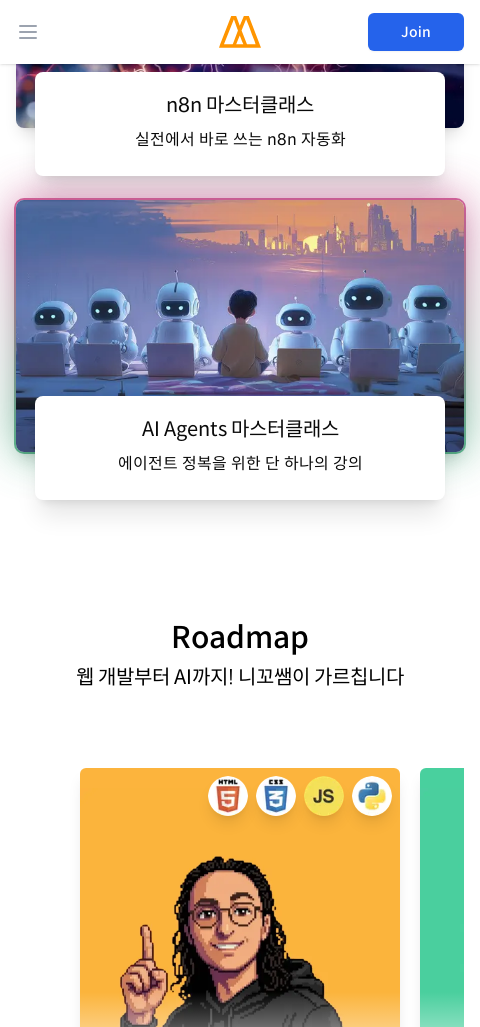

Scrolled to section 4 at 4108px for 480px viewport
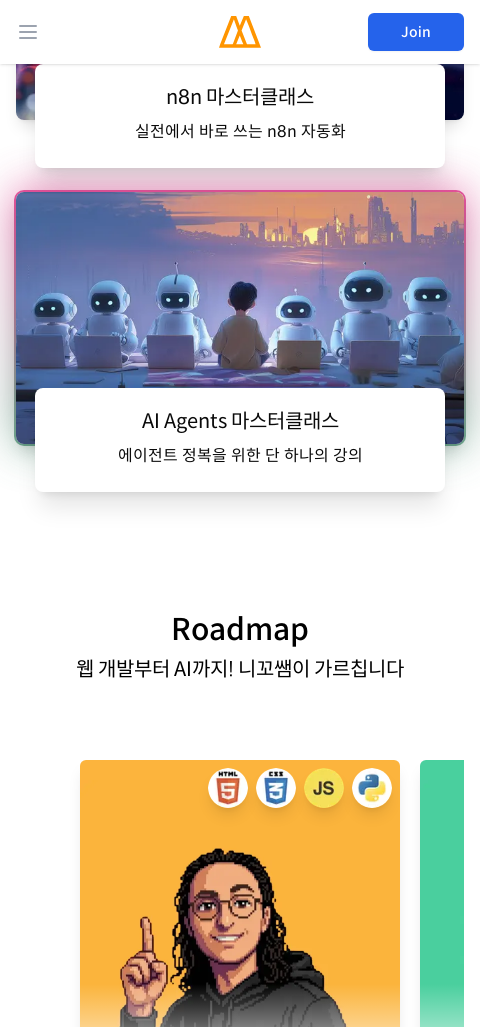

Waited 500ms for content to render
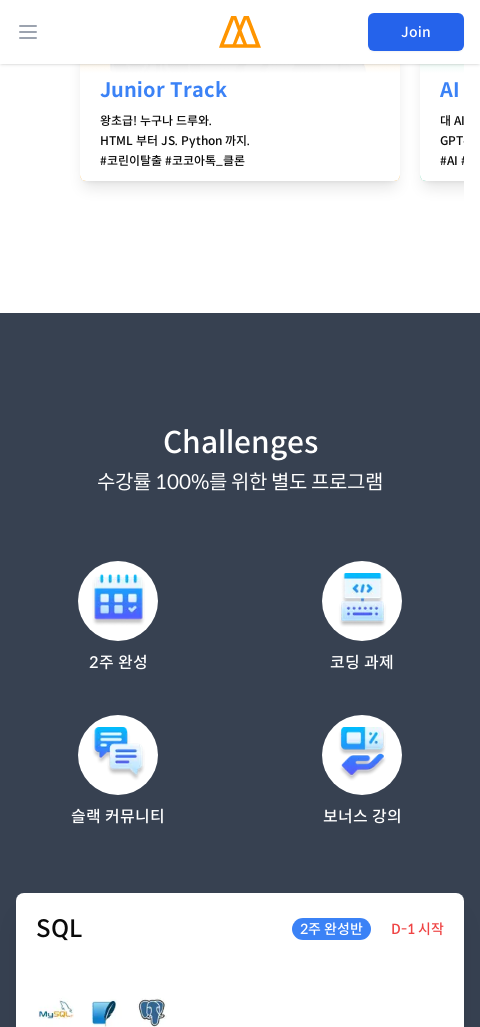

Scrolled to section 5 at 5135px for 480px viewport
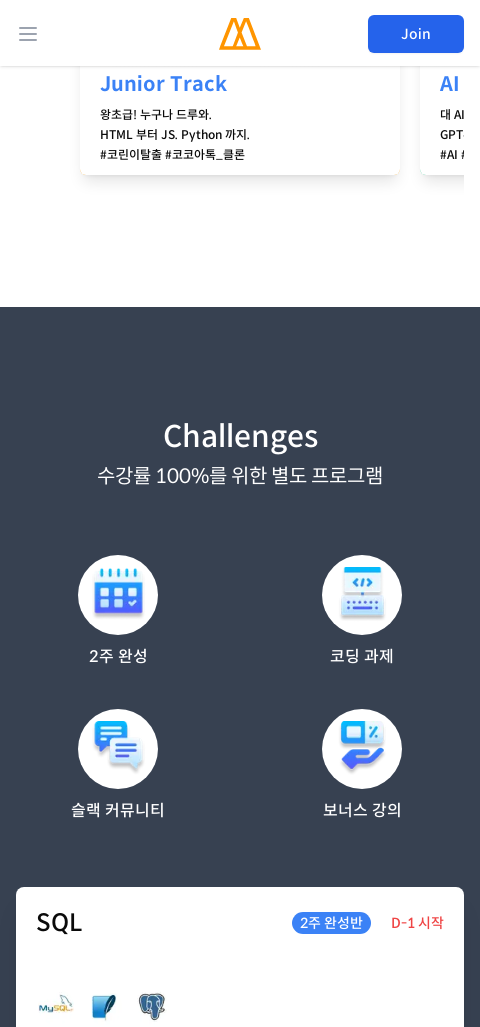

Waited 500ms for content to render
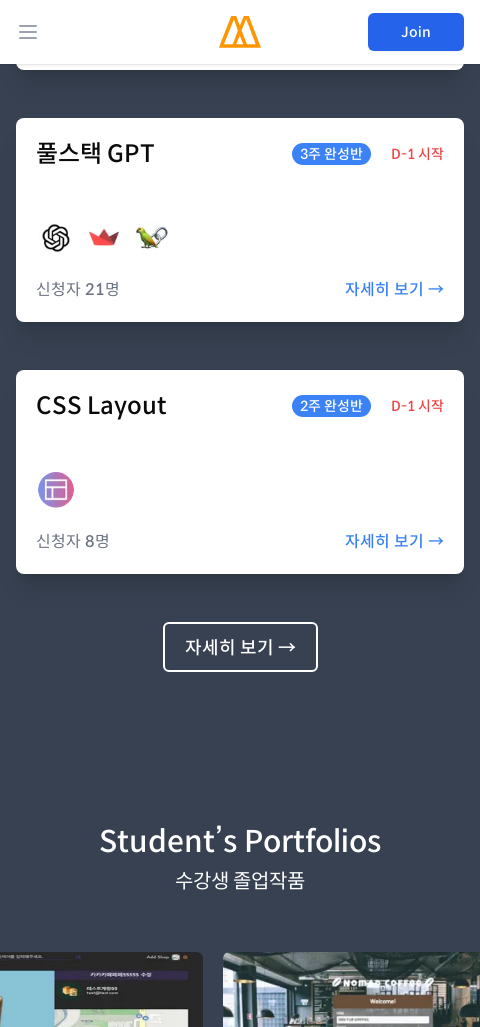

Scrolled to section 6 at 6162px for 480px viewport
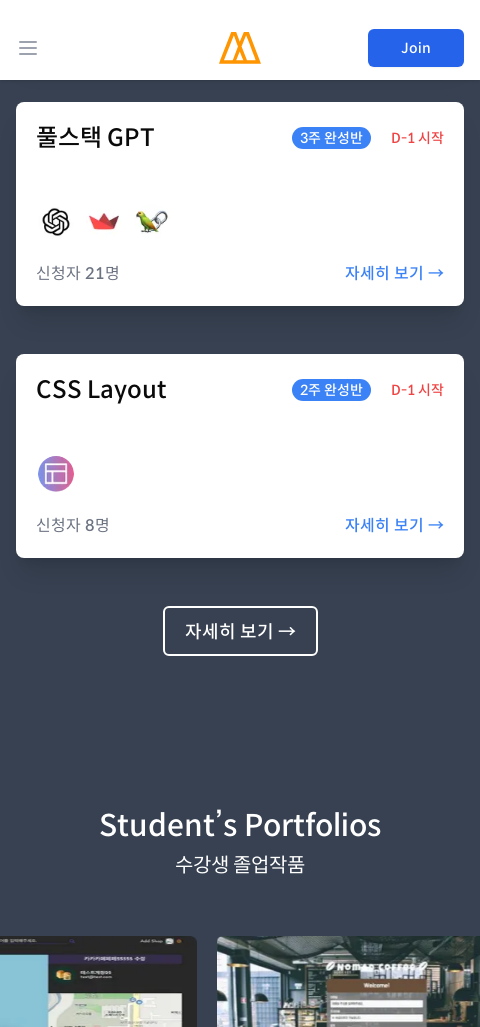

Waited 500ms for content to render
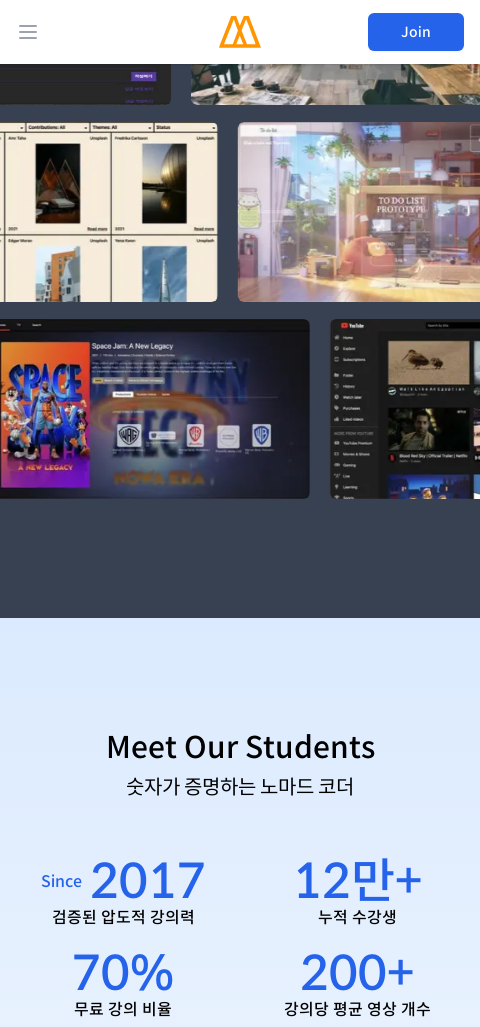

Scrolled to section 7 at 7189px for 480px viewport
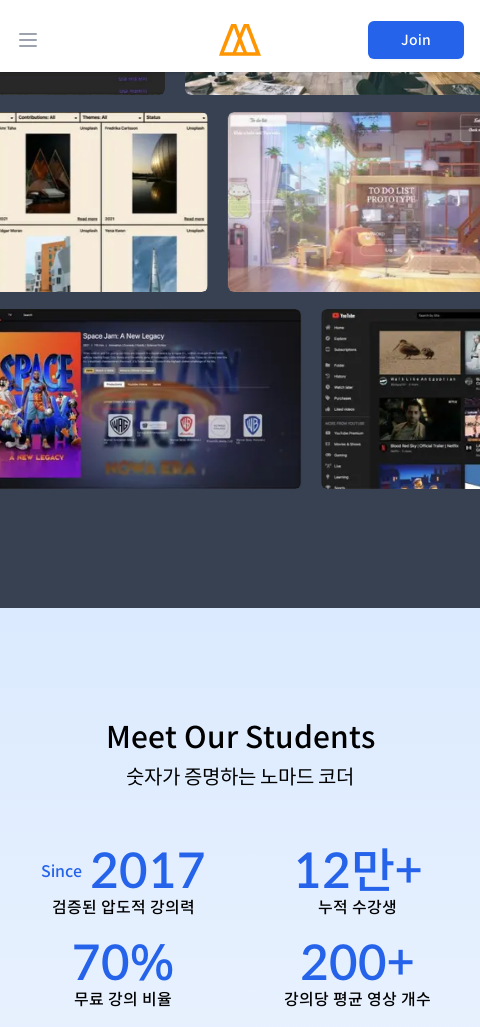

Waited 500ms for content to render
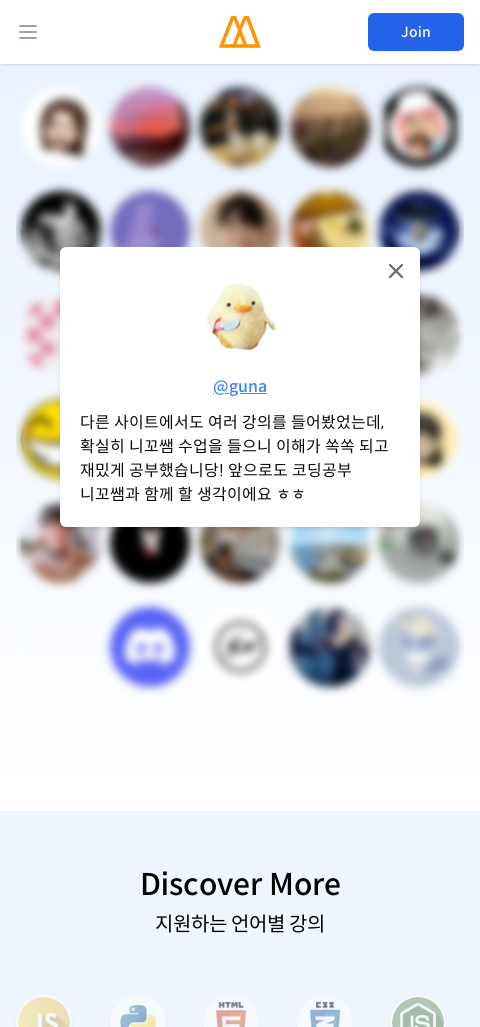

Scrolled to section 8 at 8216px for 480px viewport
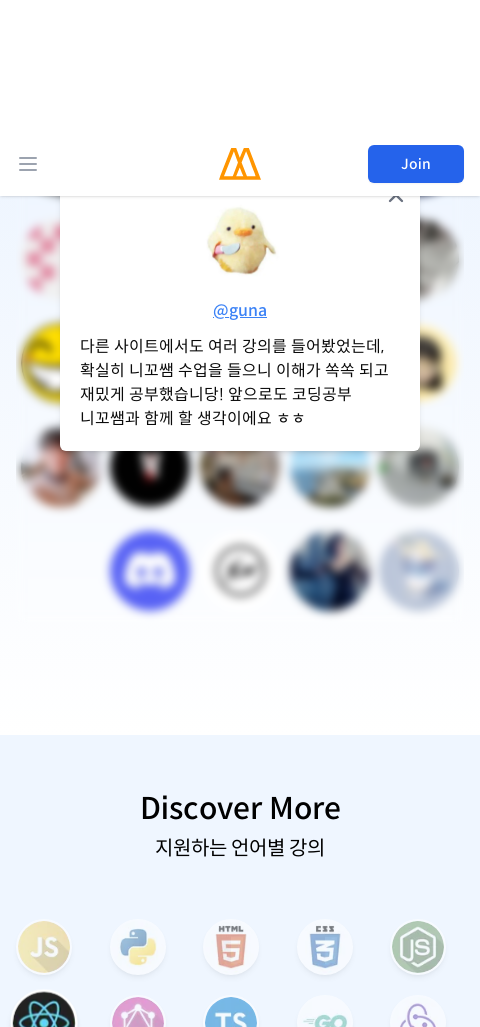

Waited 500ms for content to render
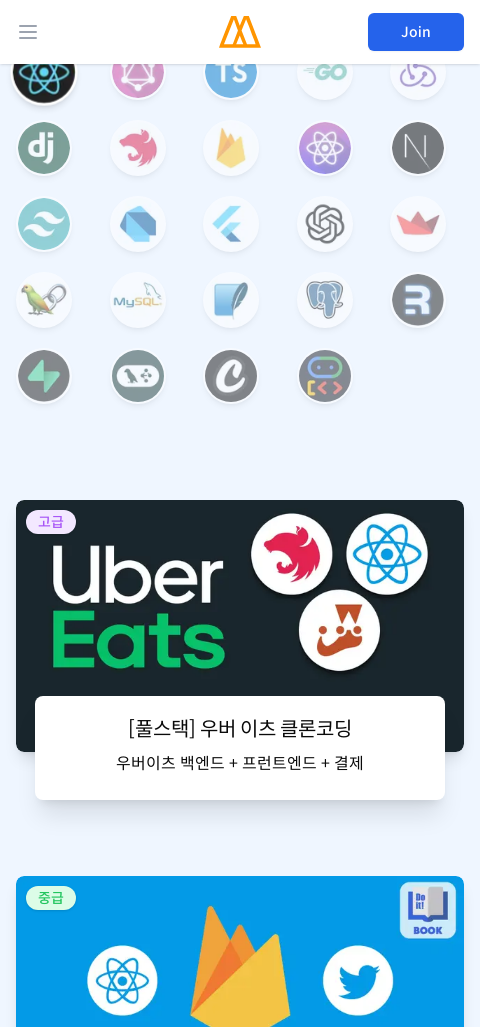

Scrolled to section 9 at 9243px for 480px viewport
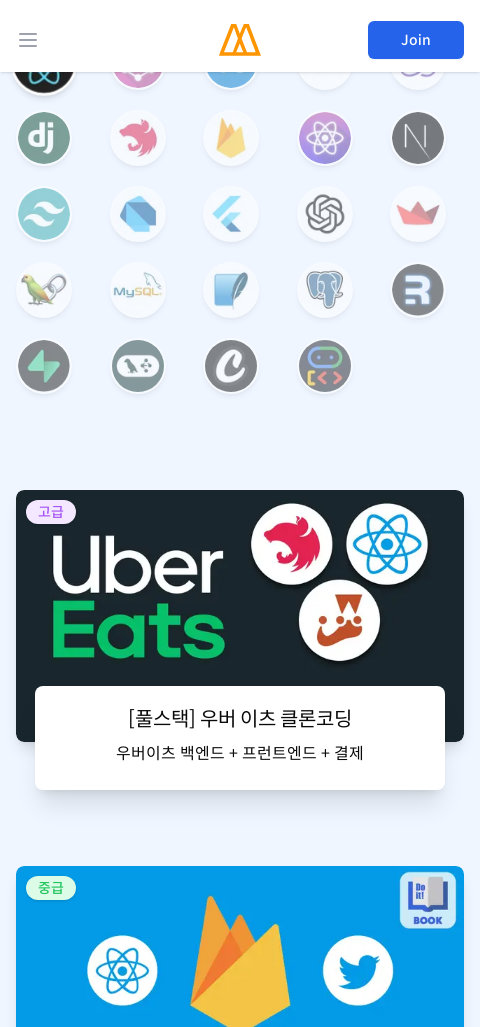

Waited 500ms for content to render
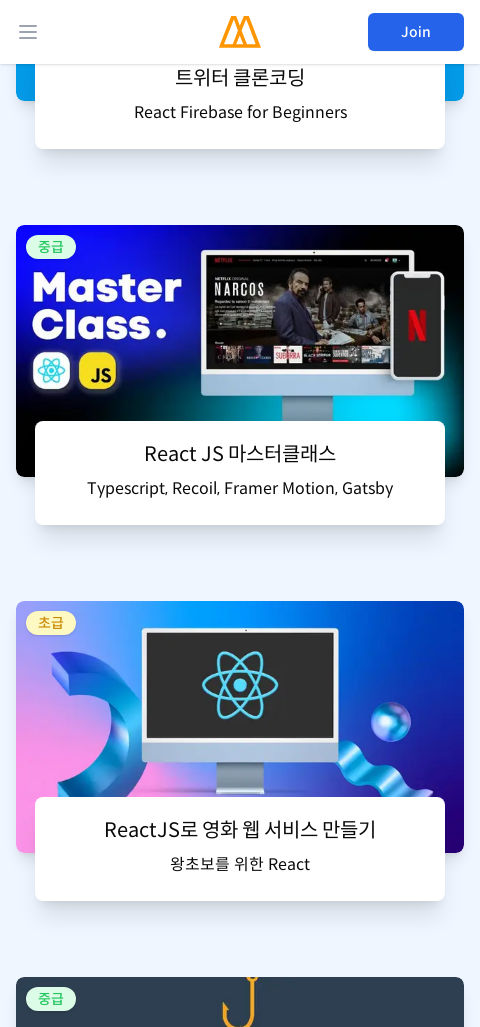

Scrolled to section 10 at 10270px for 480px viewport
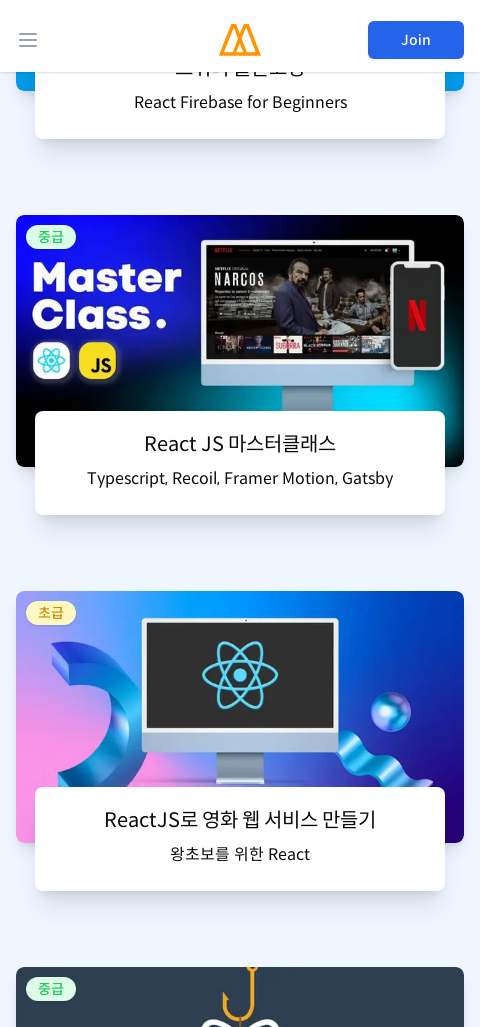

Waited 500ms for content to render
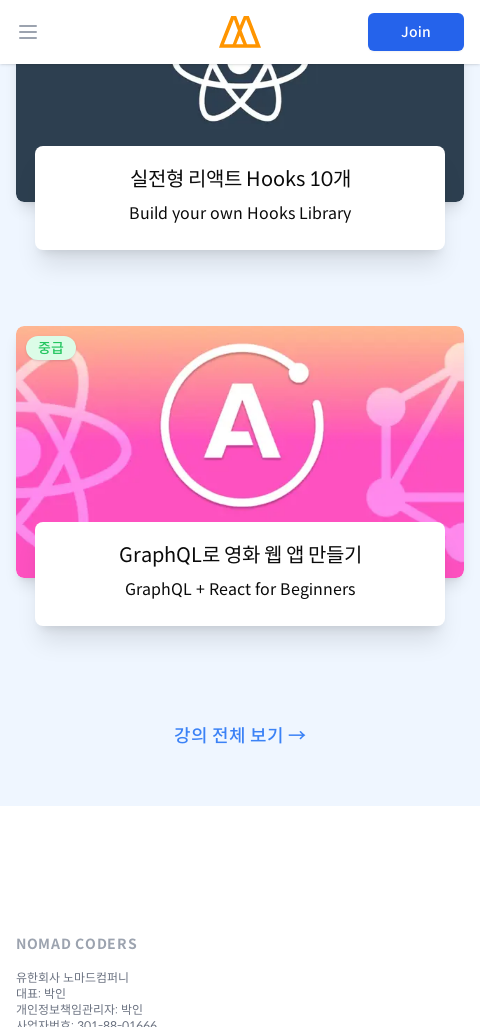

Scrolled to section 11 at 11297px for 480px viewport
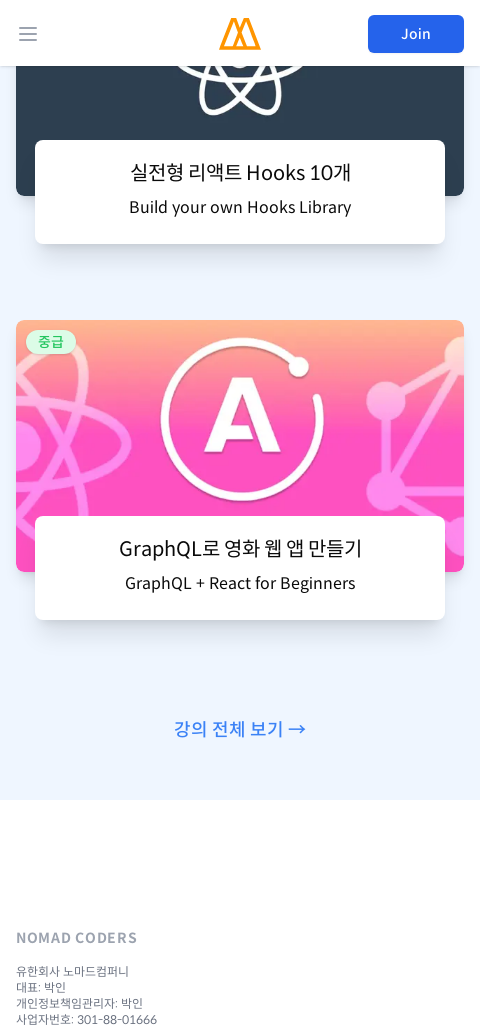

Waited 500ms for content to render
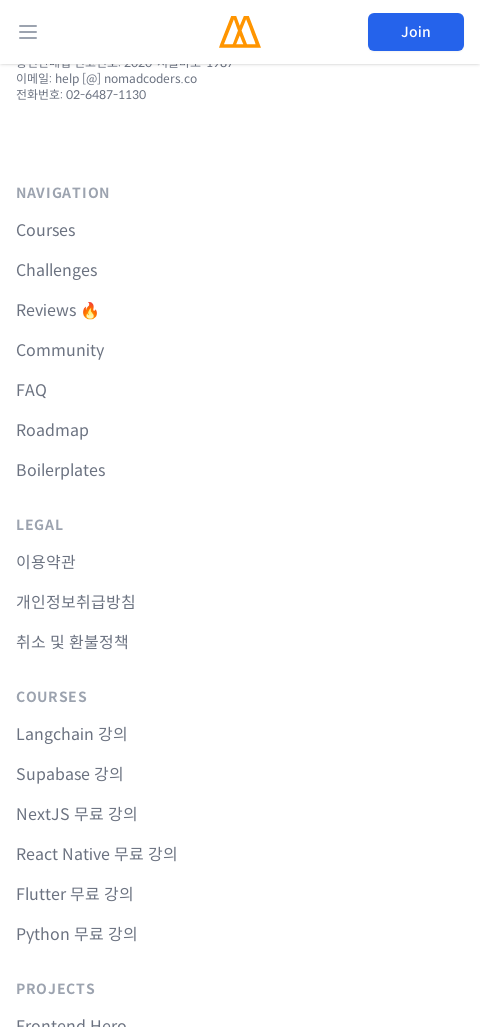

Scrolled to section 12 at 12324px for 480px viewport
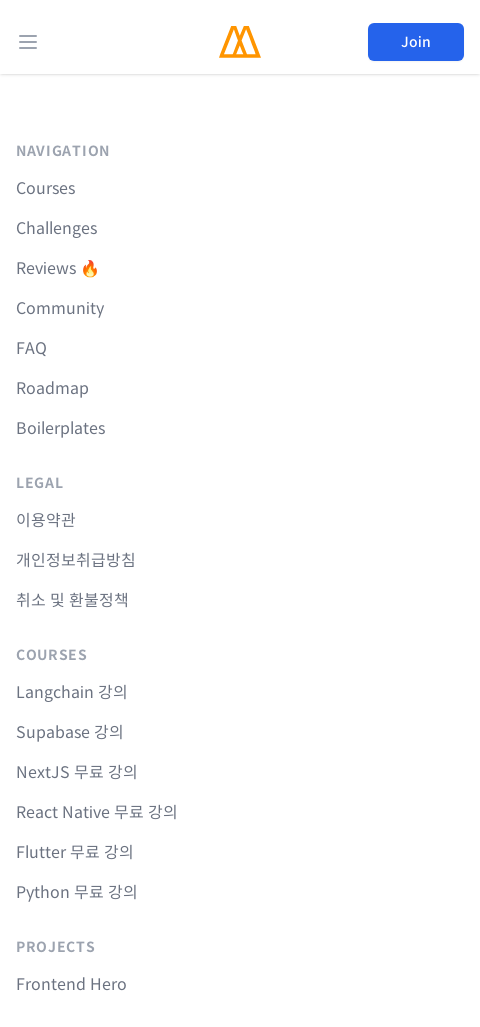

Waited 500ms for content to render
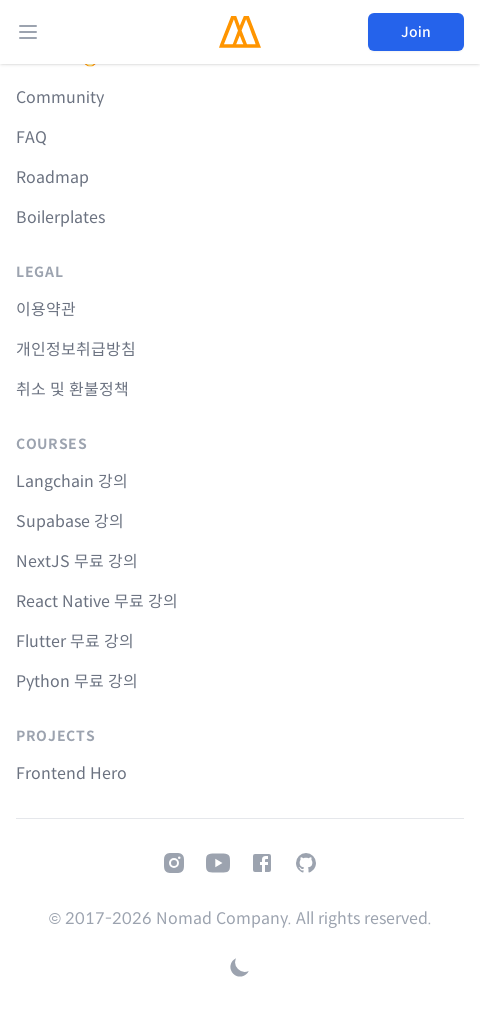

Scrolled to section 13 at 13351px for 480px viewport
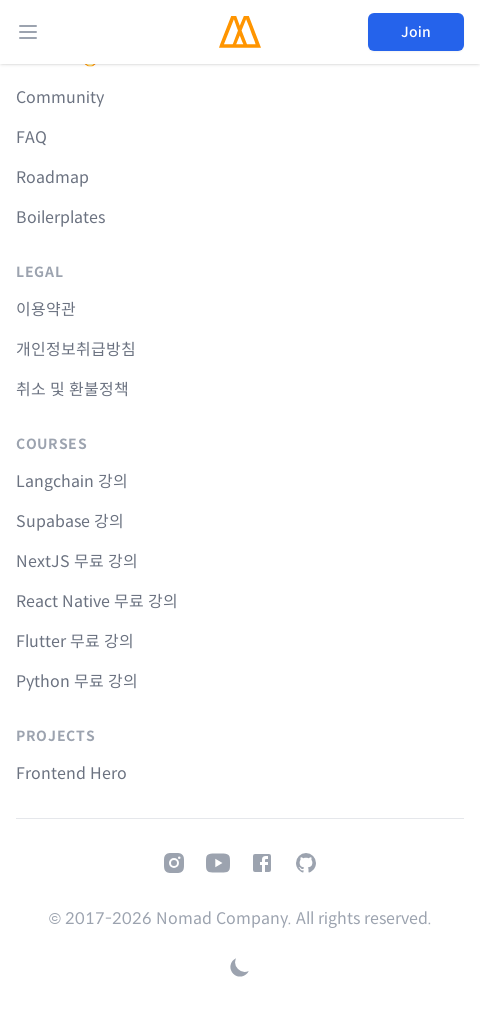

Waited 500ms for content to render
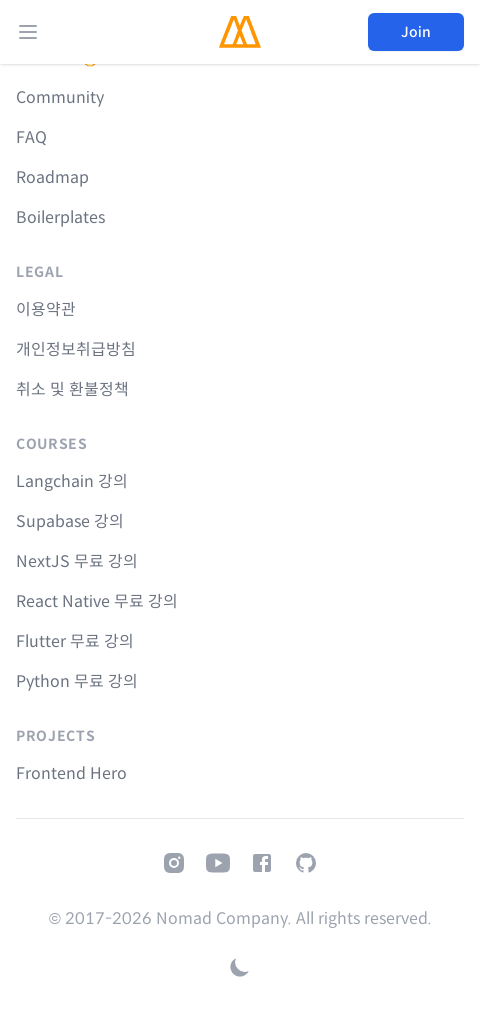

Set viewport width to 960px and height to 1027px
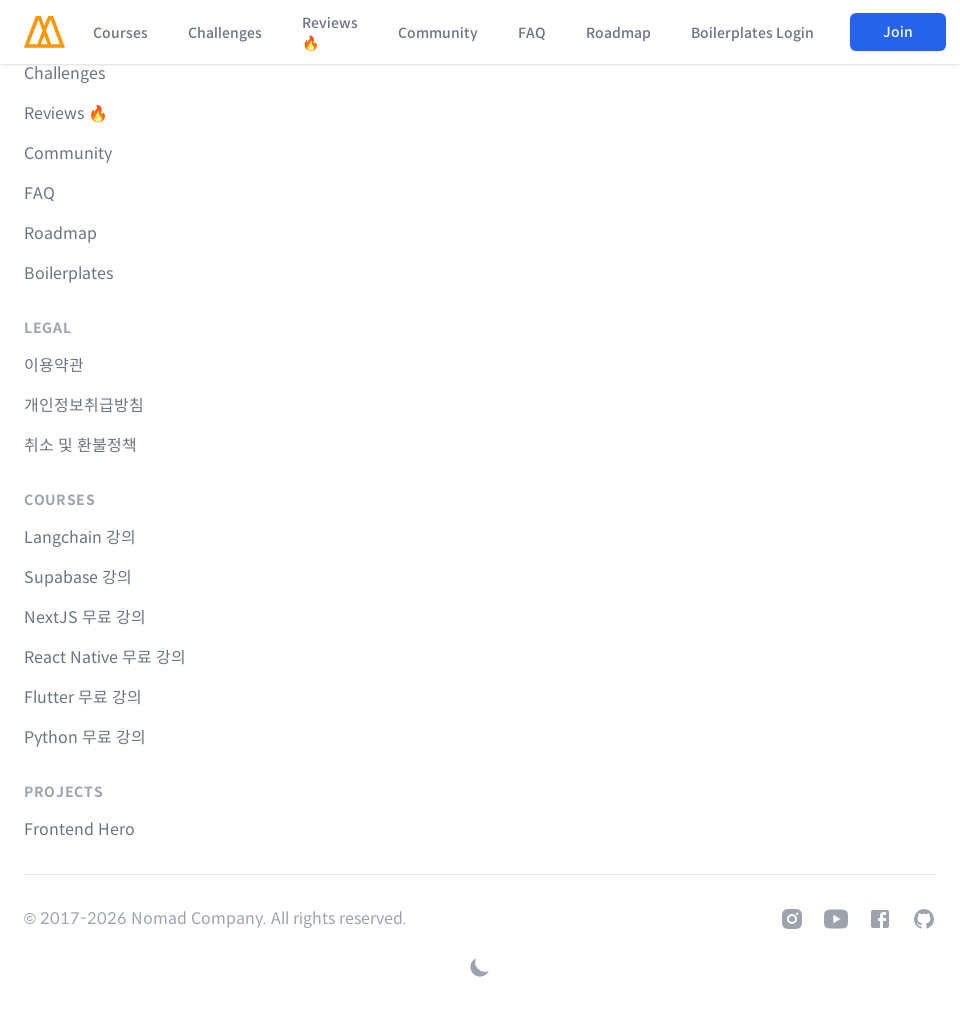

Scrolled to top of page
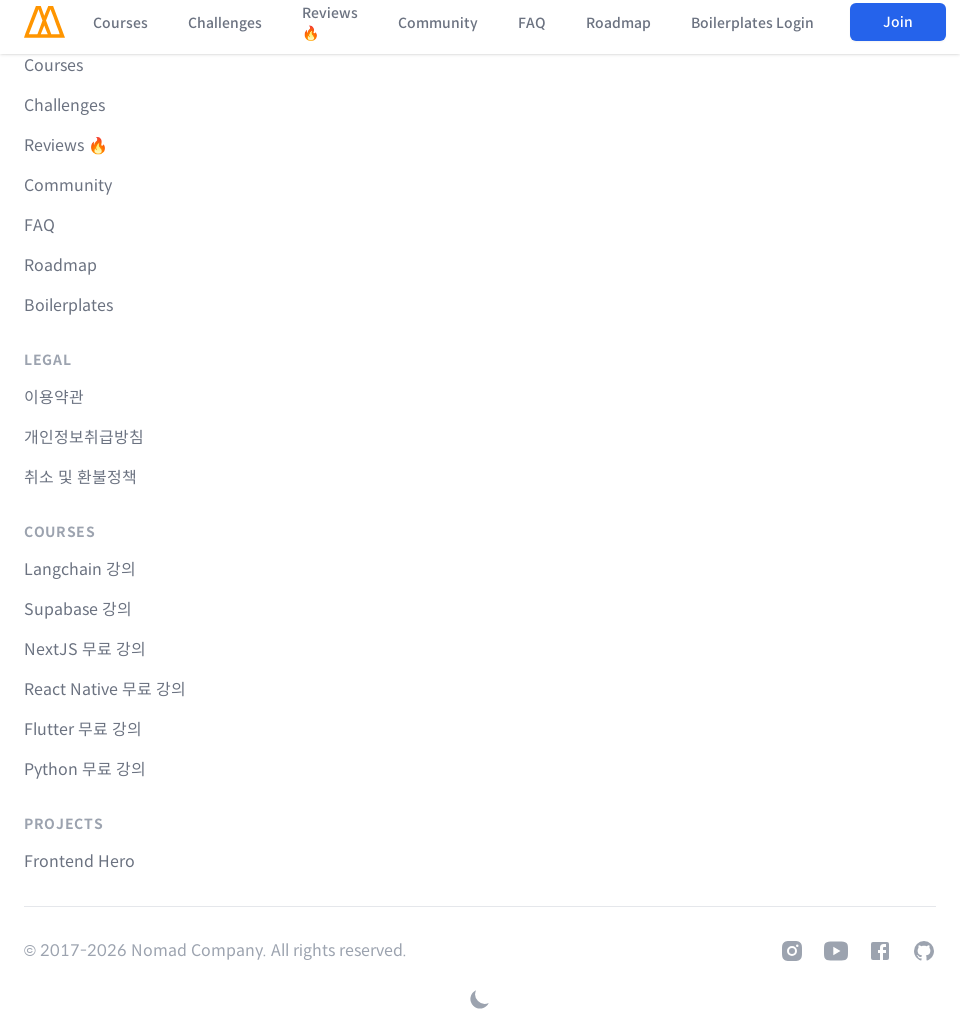

Waited 1 second for page to settle after viewport resize
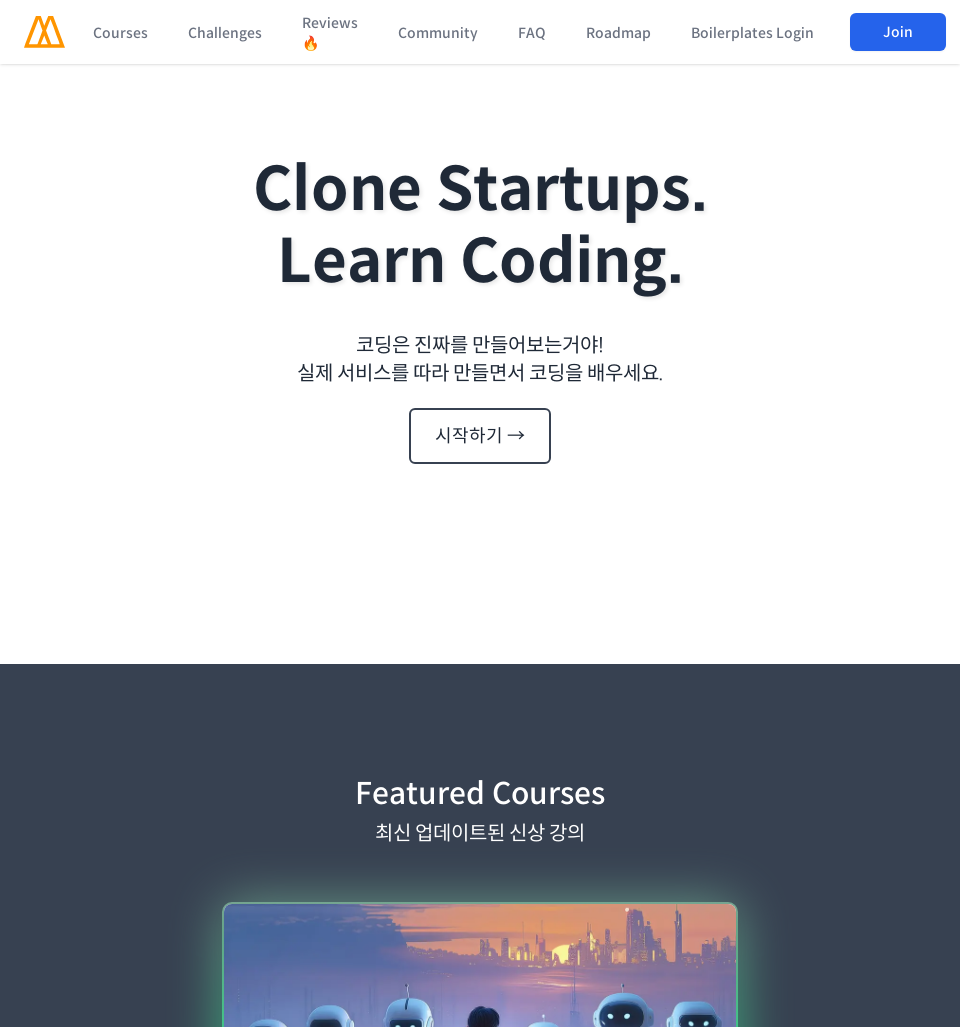

Retrieved total scroll height: 10643px
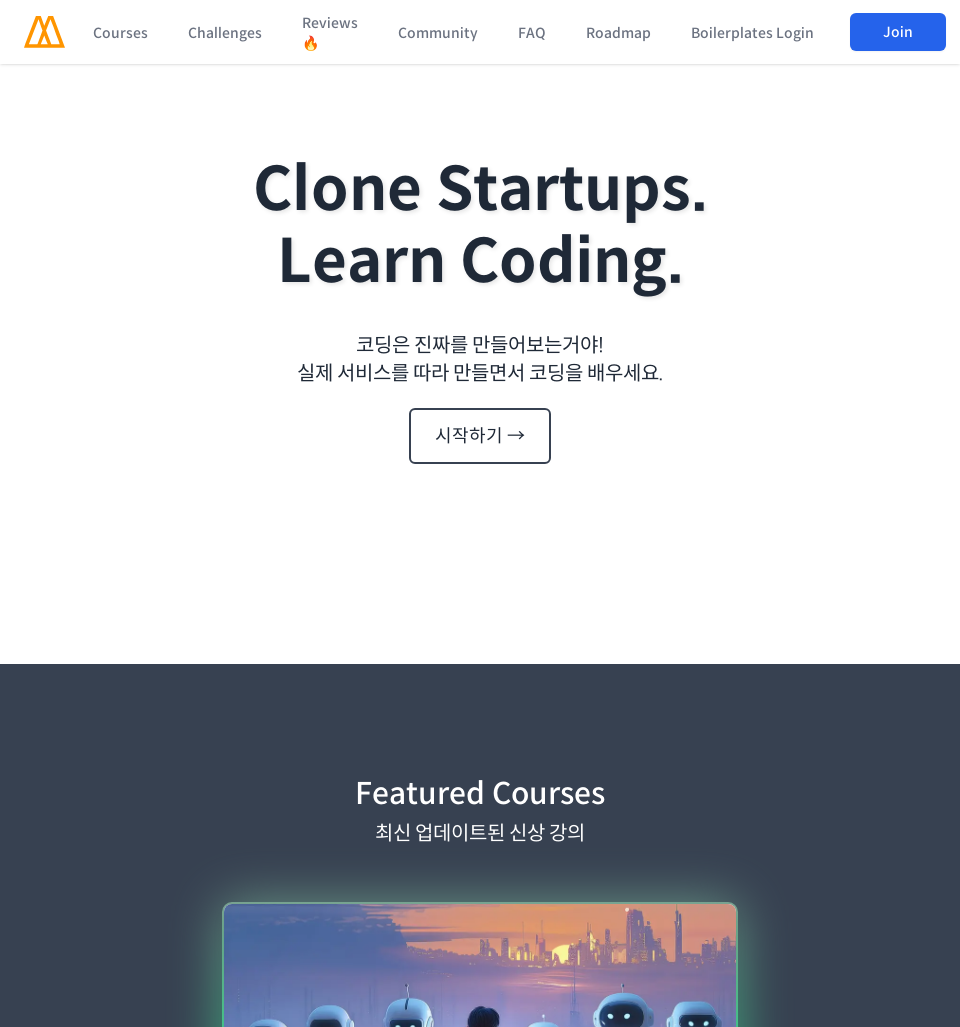

Scrolled to section 0 at 0px for 960px viewport
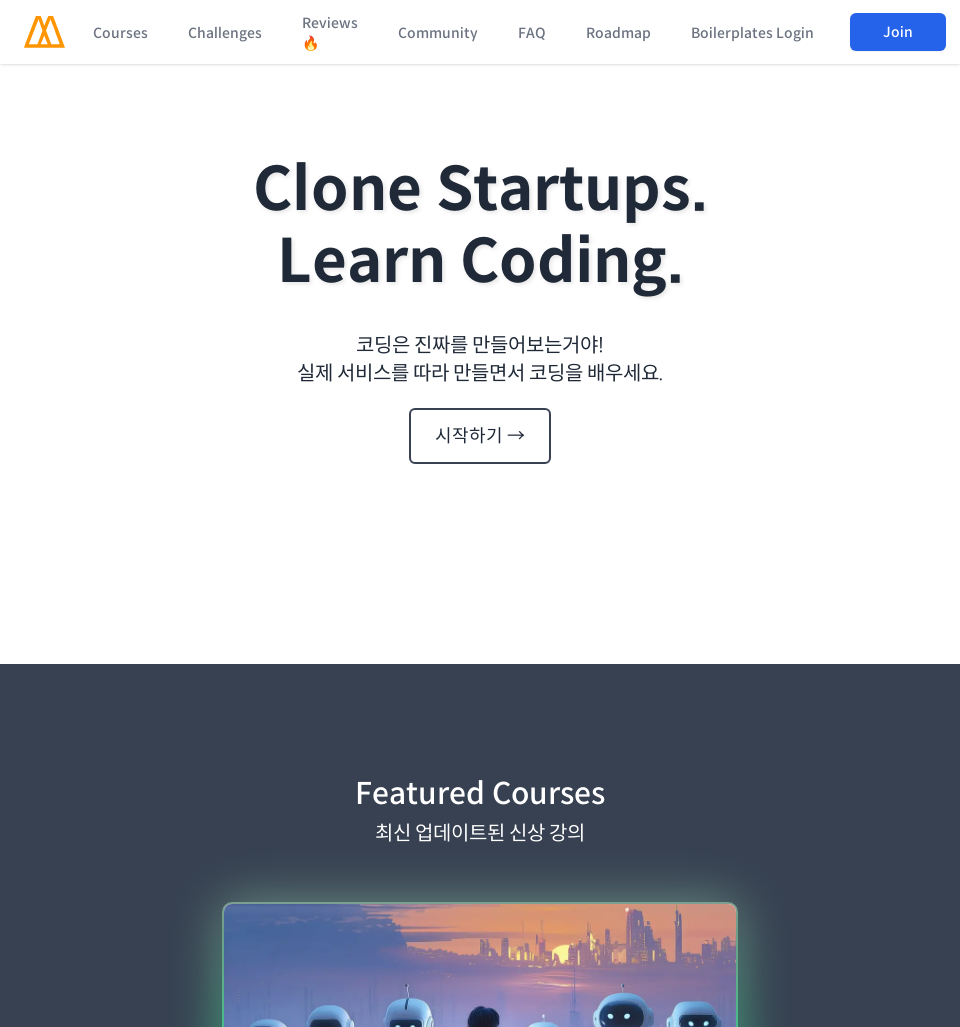

Waited 500ms for content to render
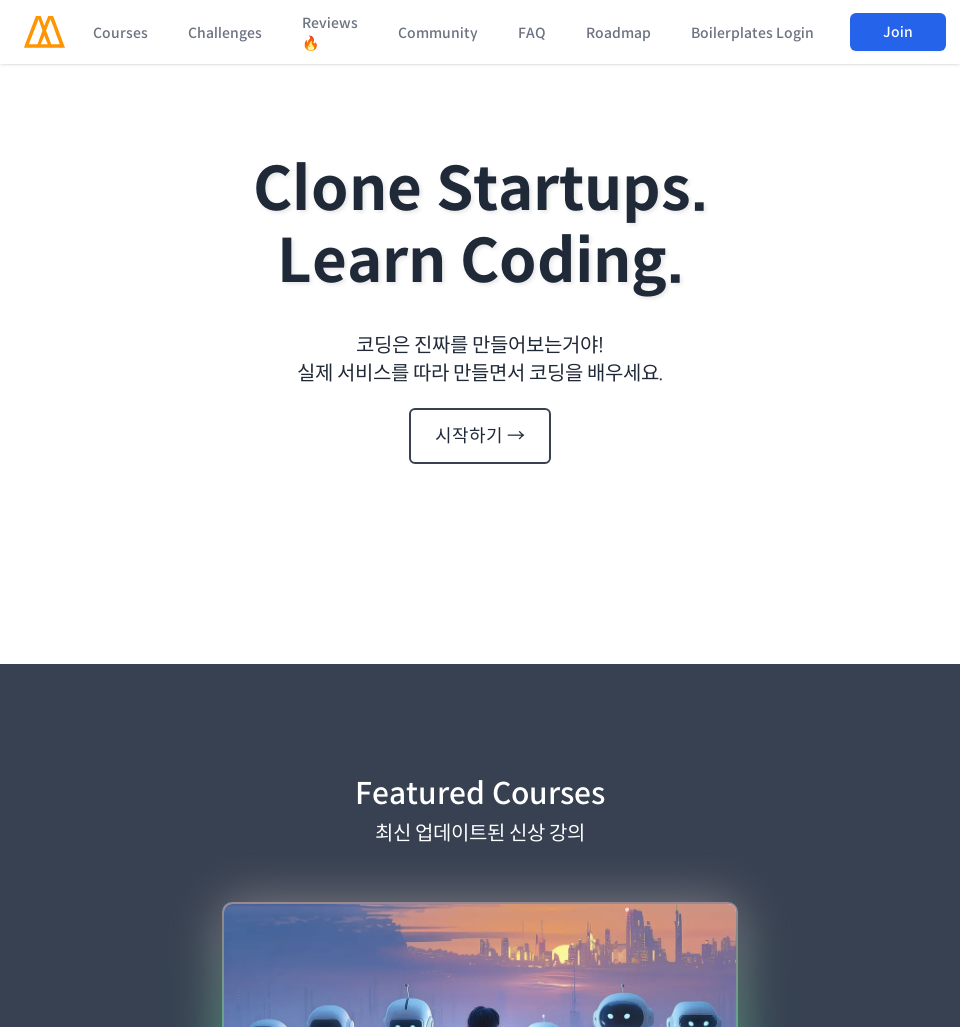

Scrolled to section 1 at 1027px for 960px viewport
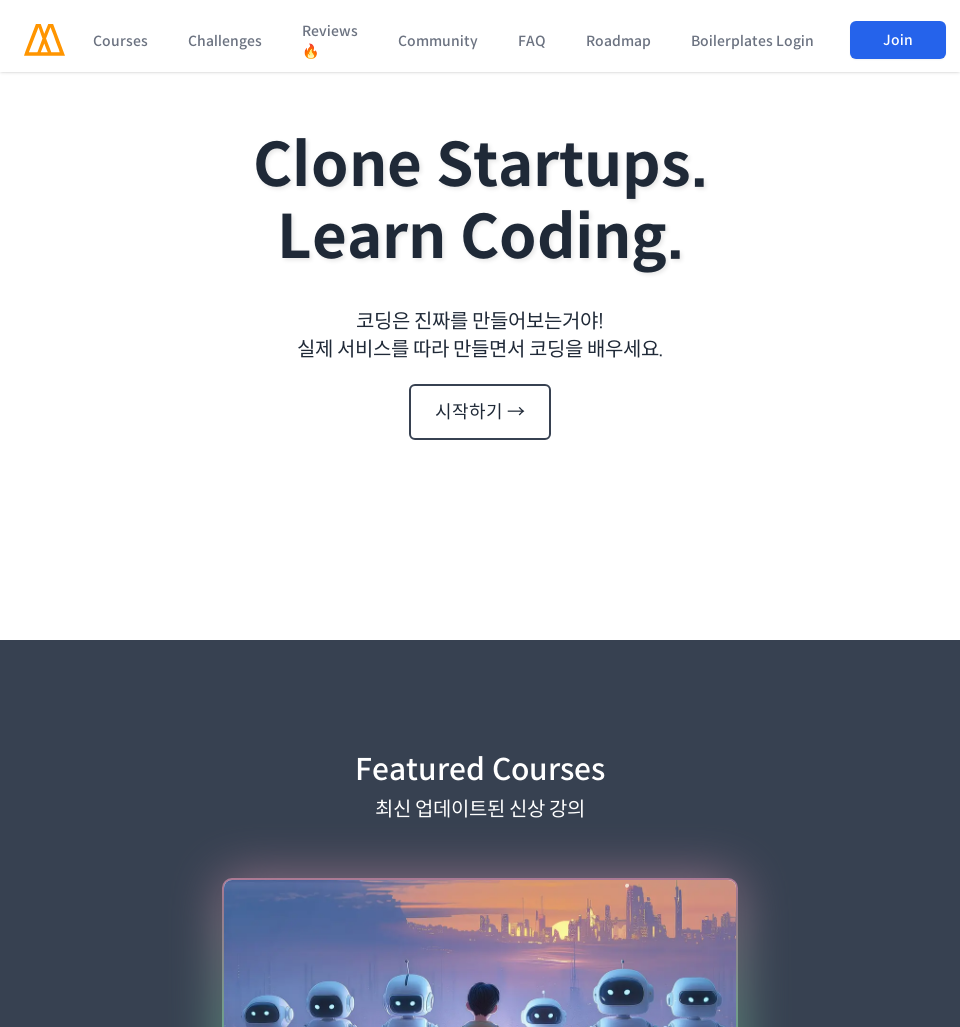

Waited 500ms for content to render
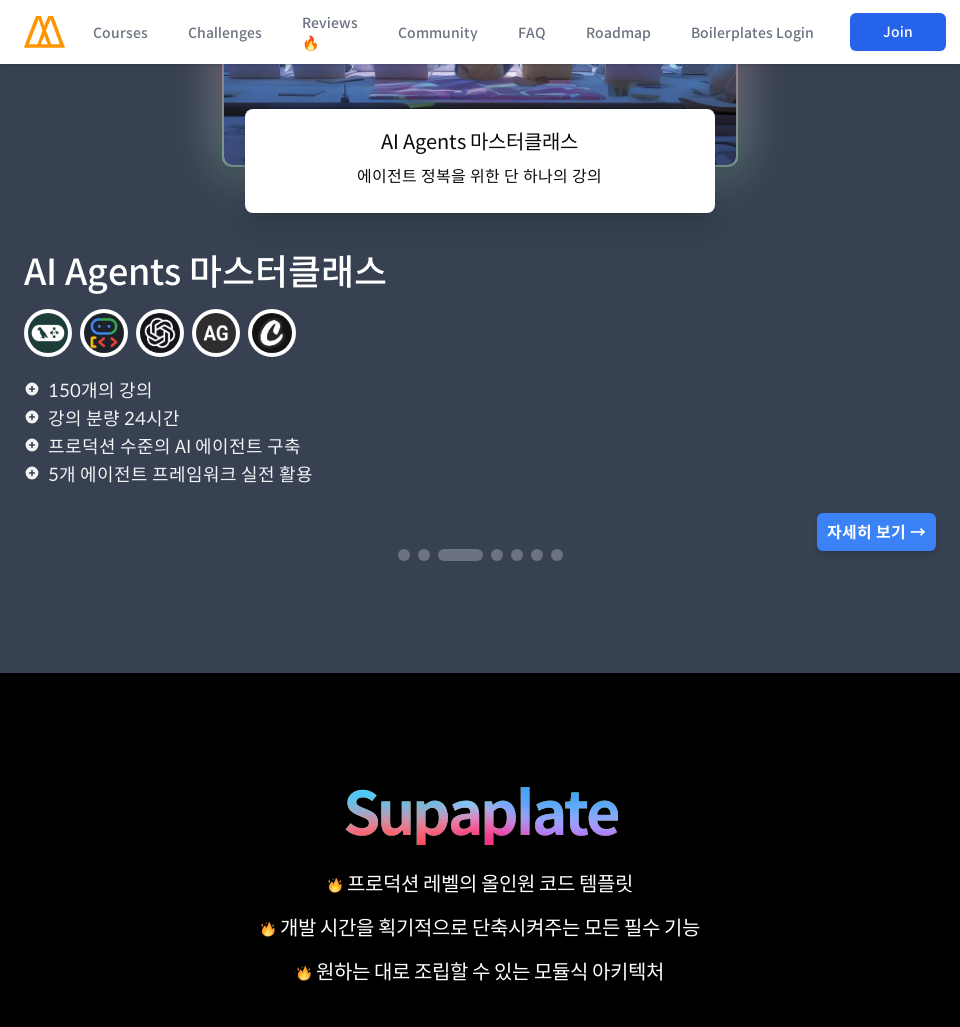

Scrolled to section 2 at 2054px for 960px viewport
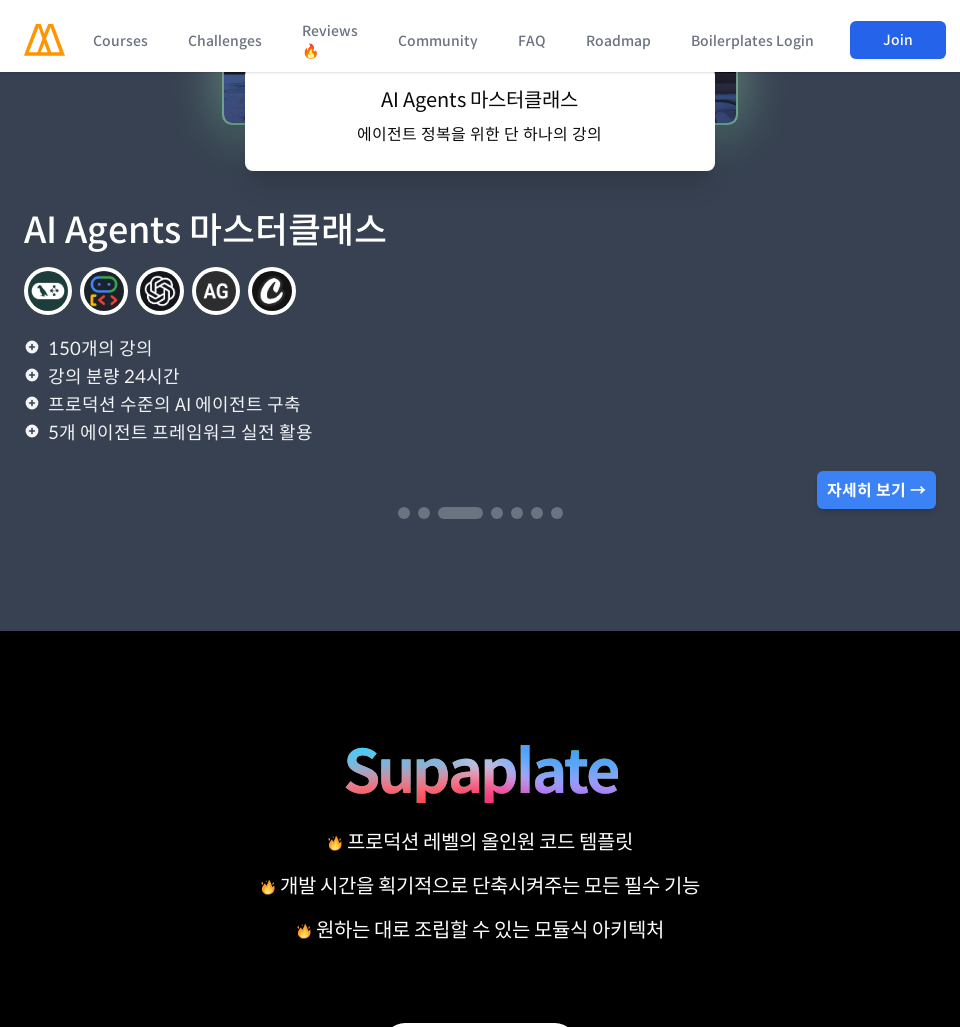

Waited 500ms for content to render
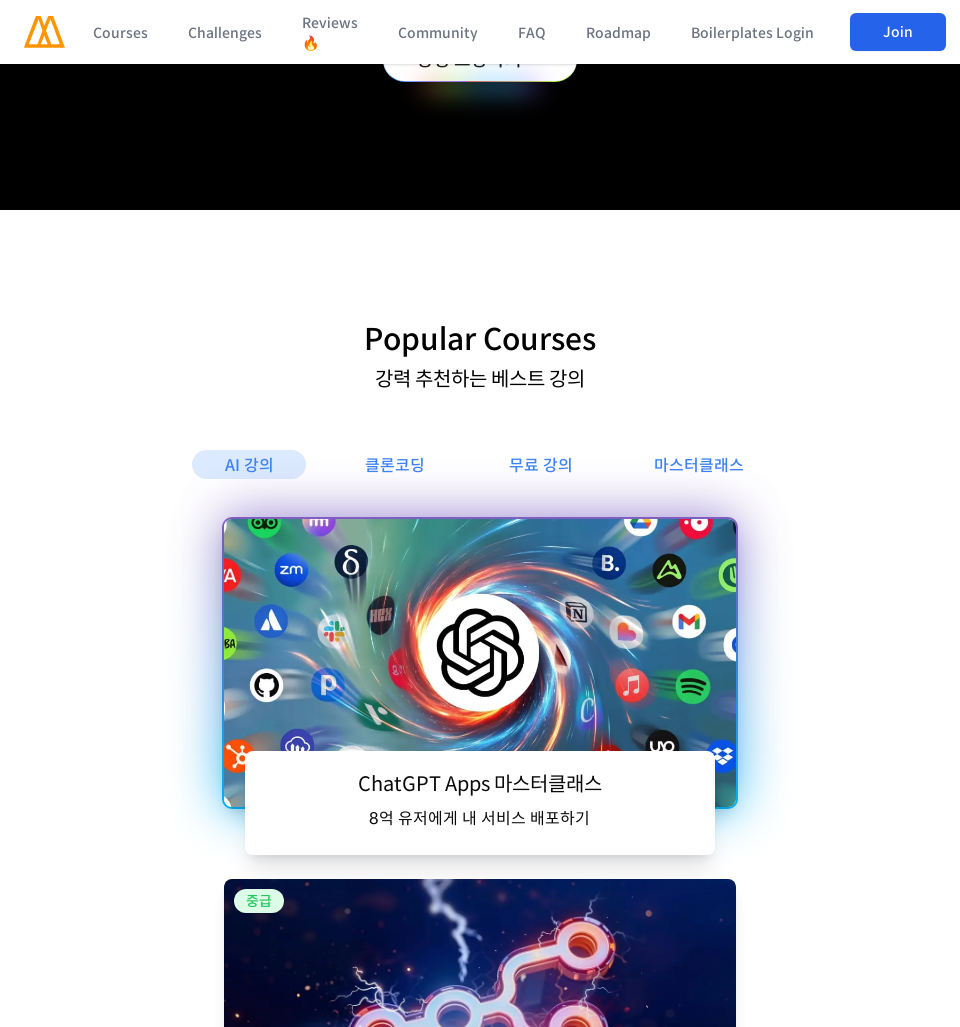

Scrolled to section 3 at 3081px for 960px viewport
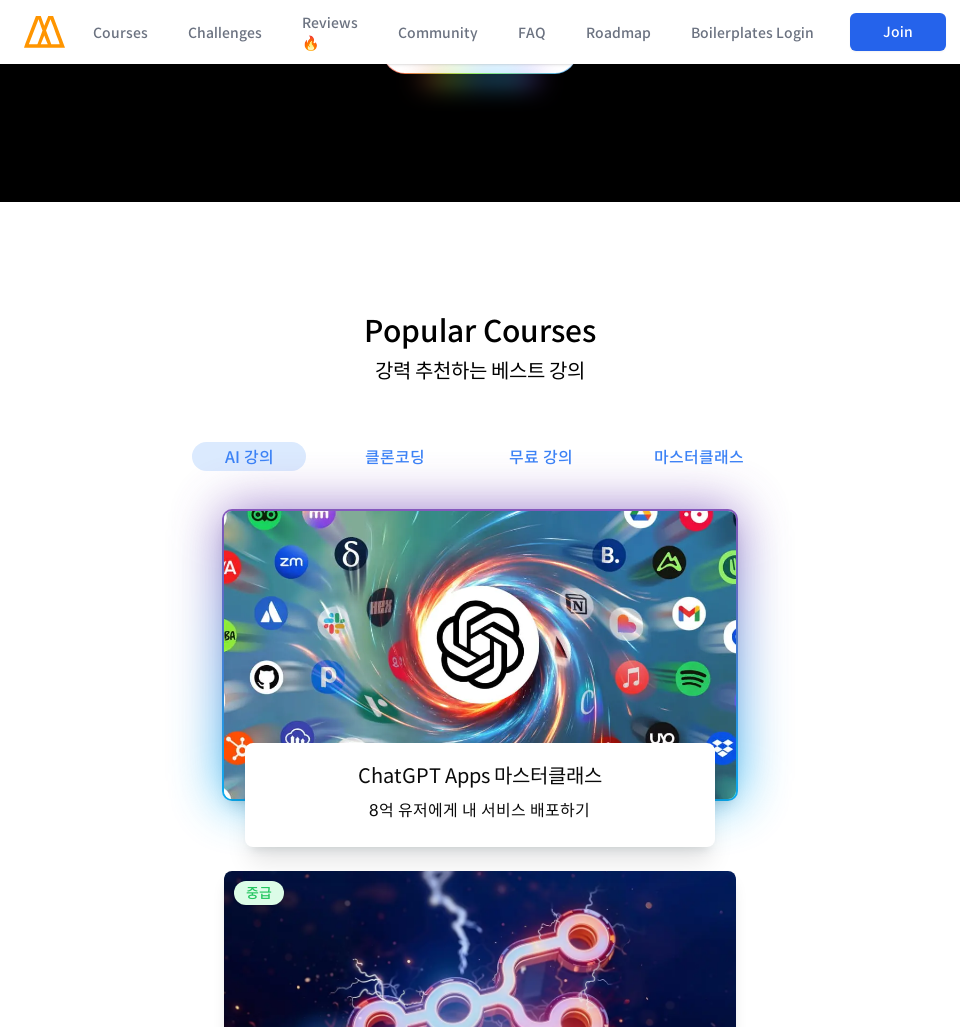

Waited 500ms for content to render
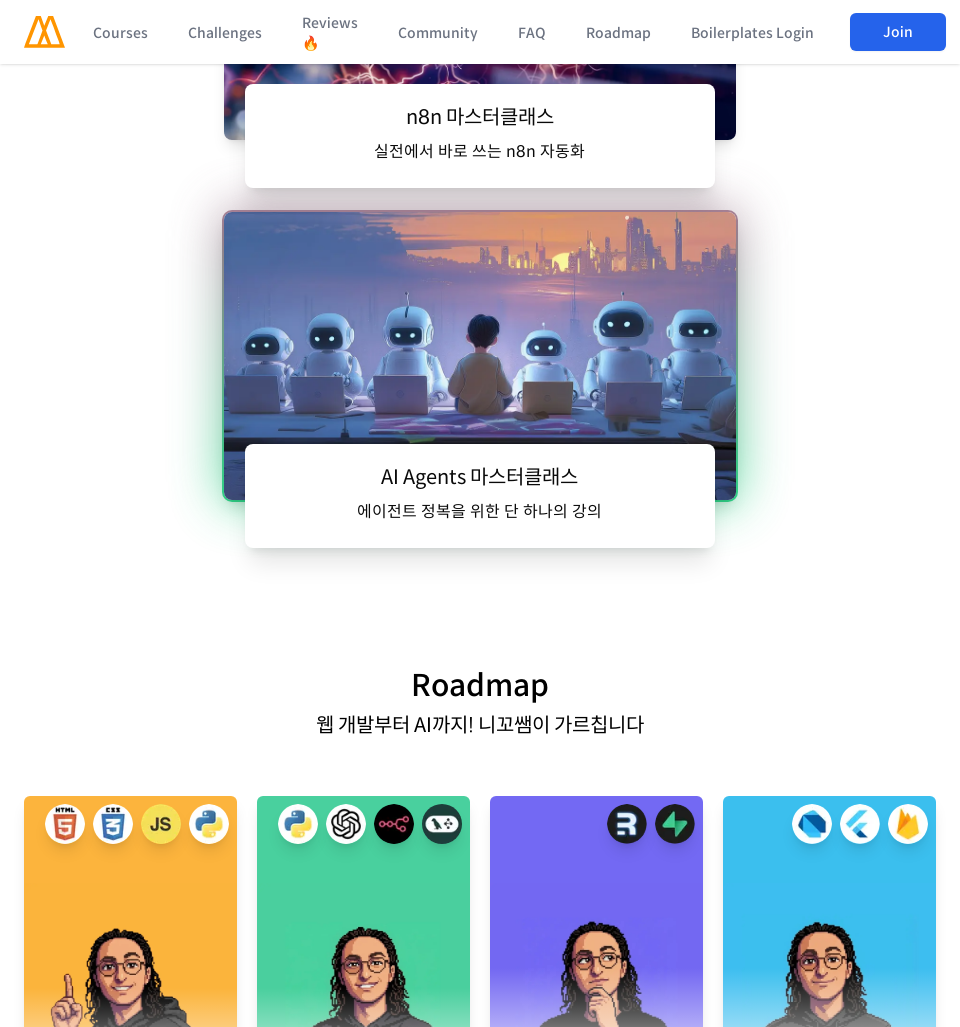

Scrolled to section 4 at 4108px for 960px viewport
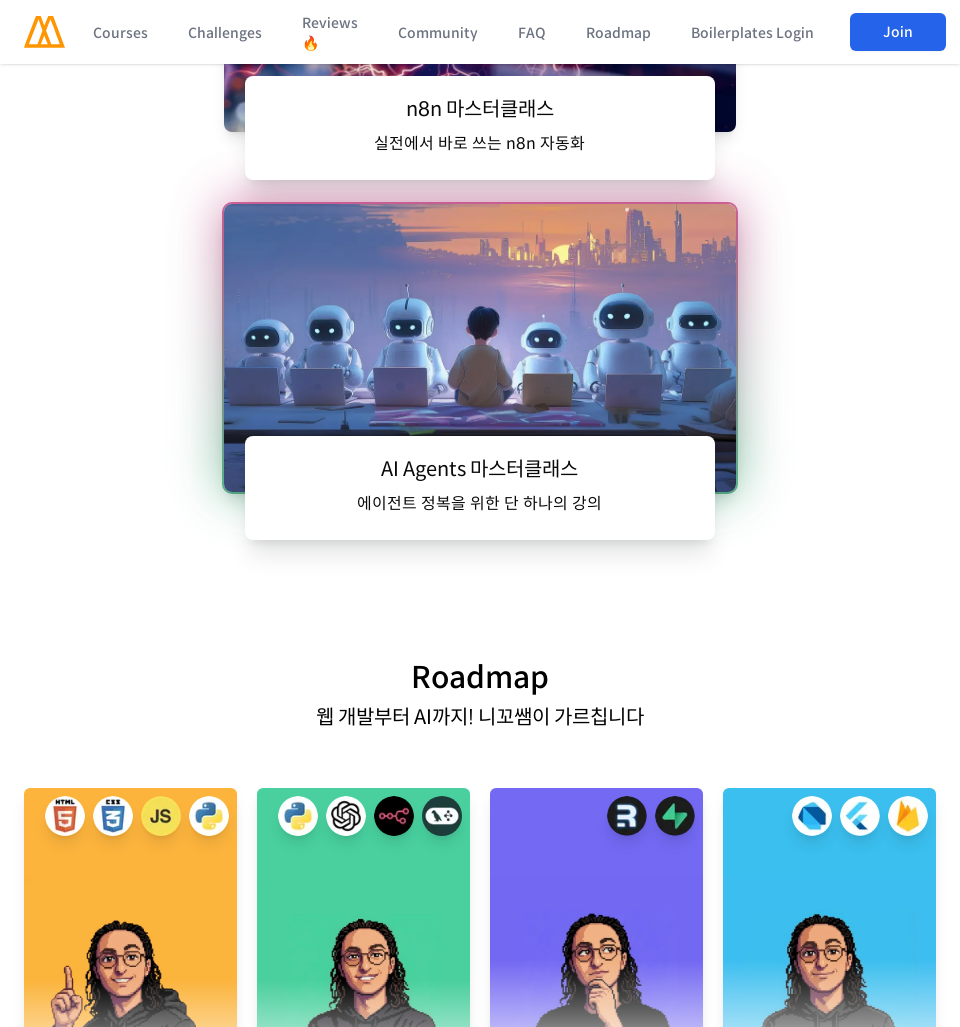

Waited 500ms for content to render
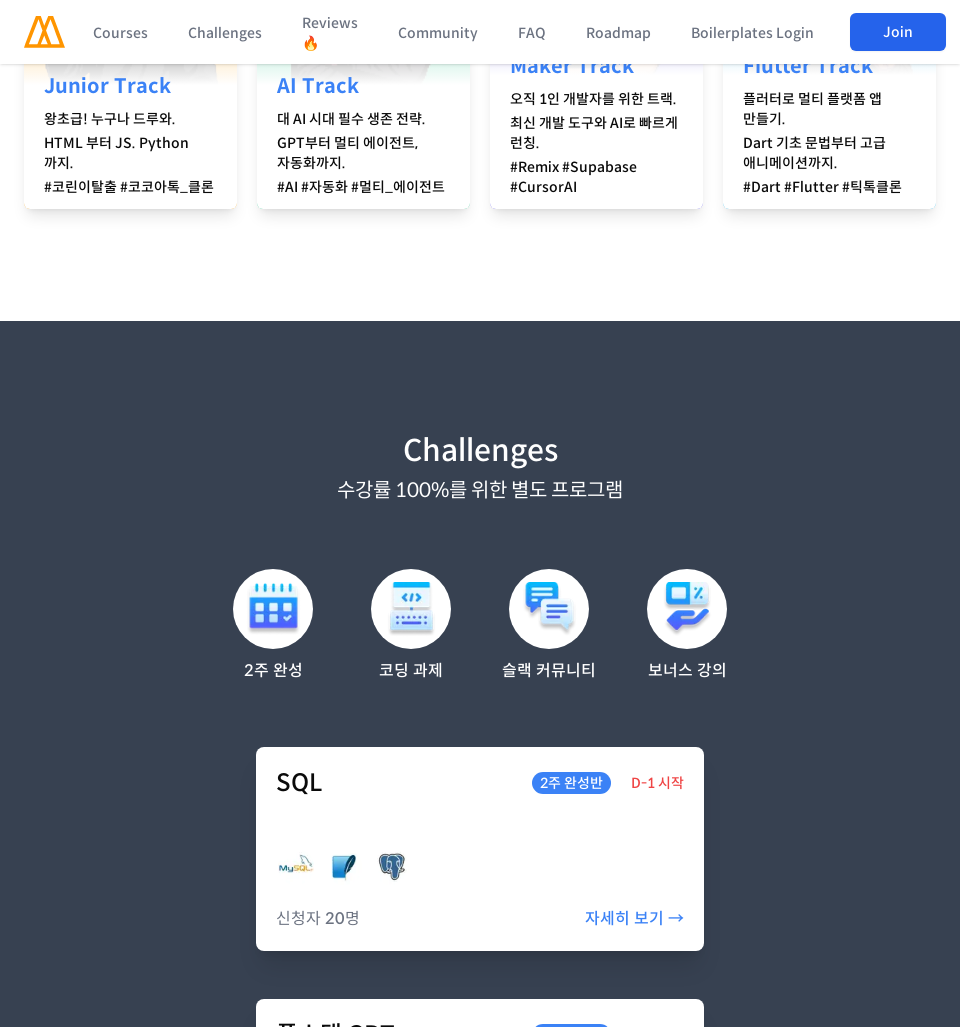

Scrolled to section 5 at 5135px for 960px viewport
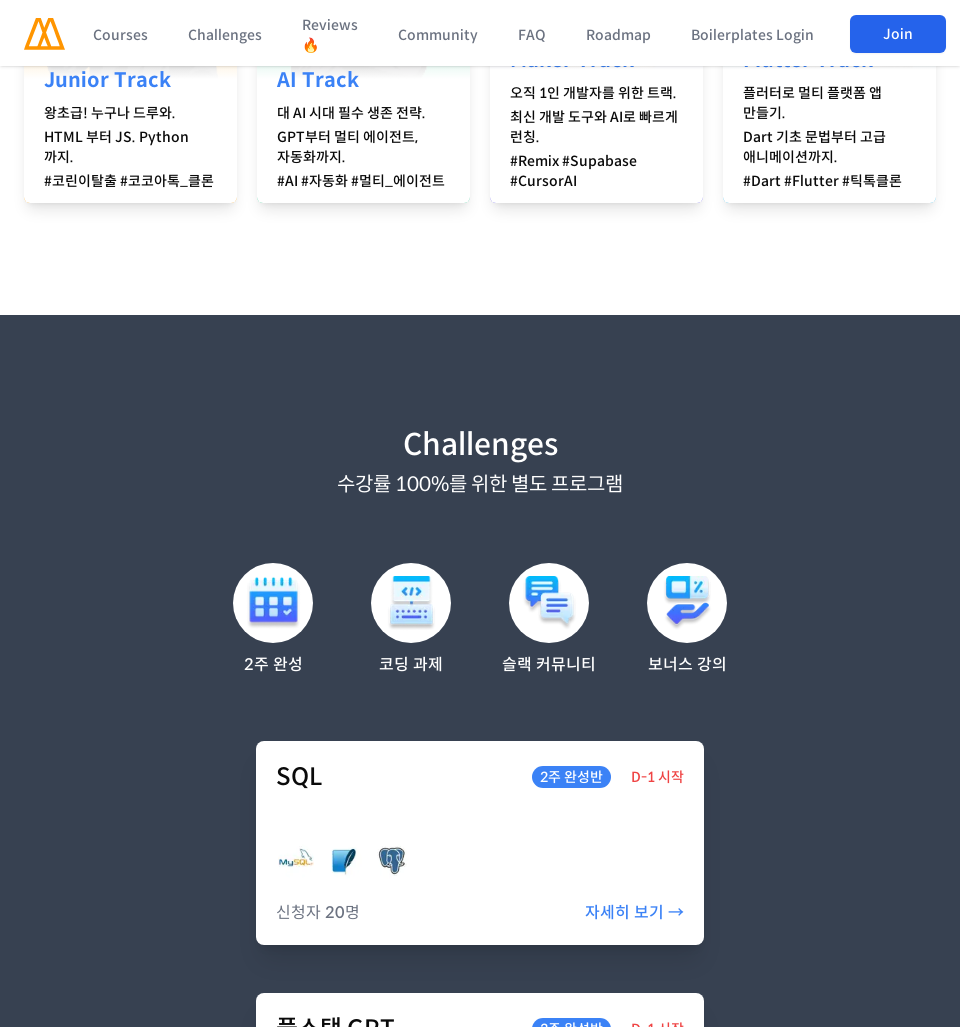

Waited 500ms for content to render
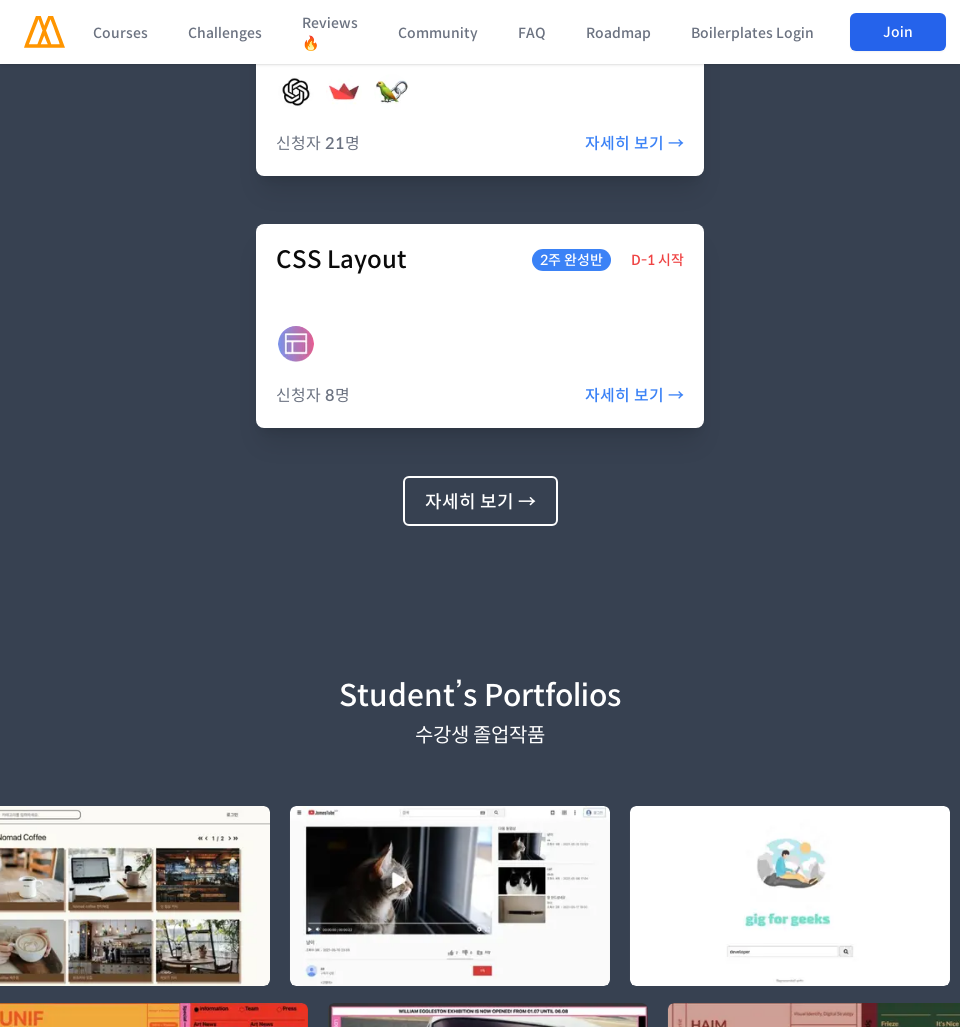

Scrolled to section 6 at 6162px for 960px viewport
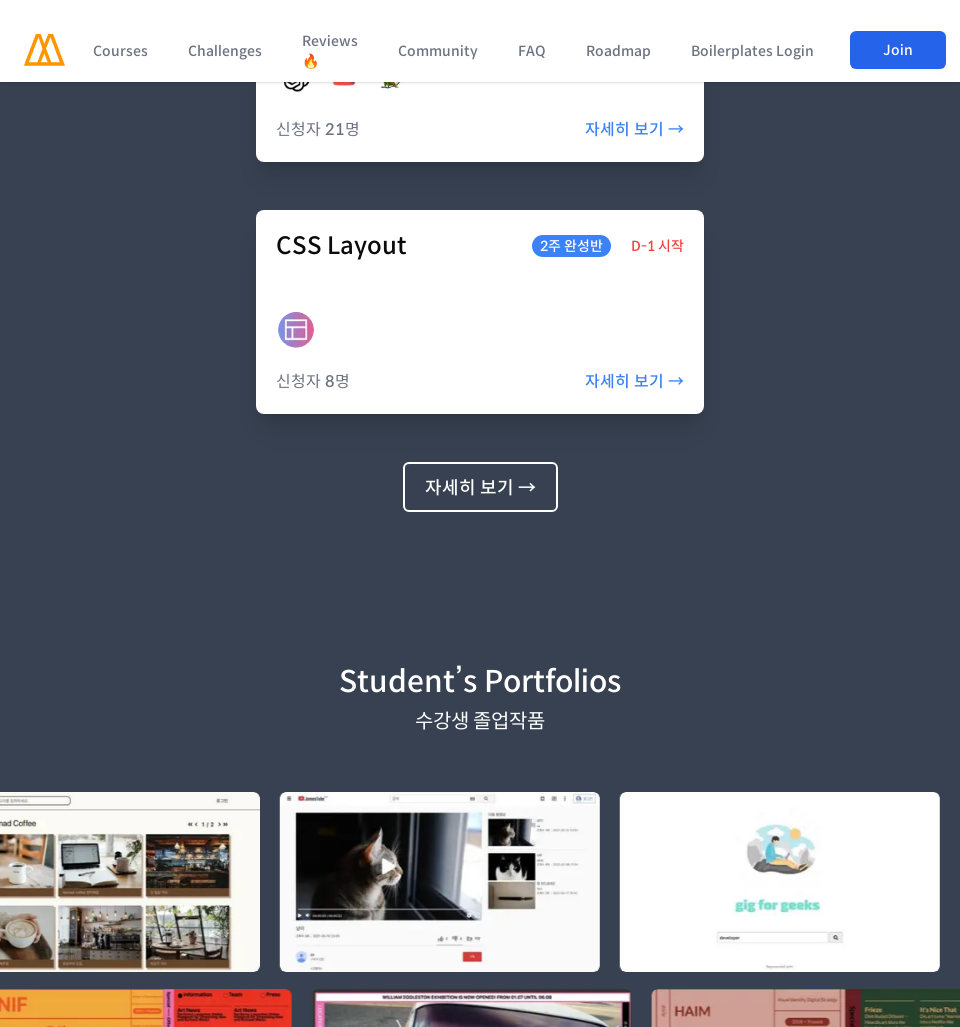

Waited 500ms for content to render
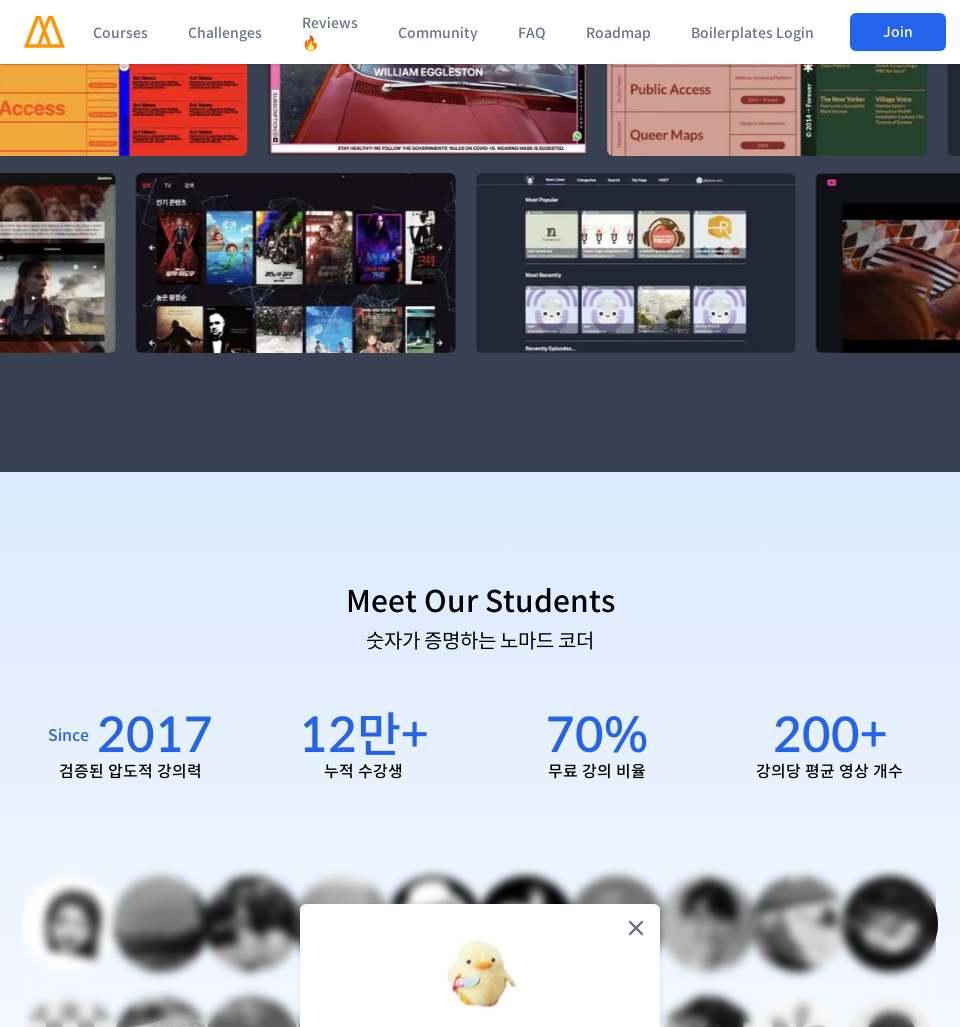

Scrolled to section 7 at 7189px for 960px viewport
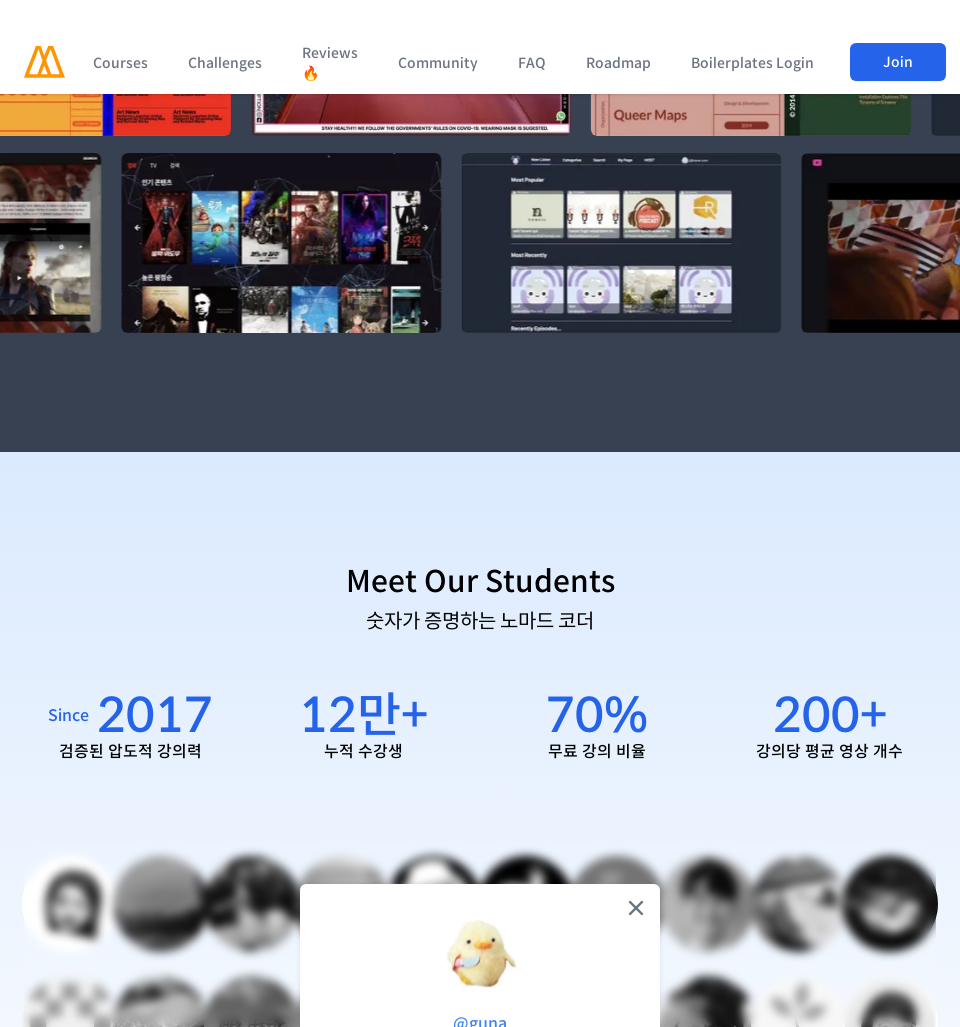

Waited 500ms for content to render
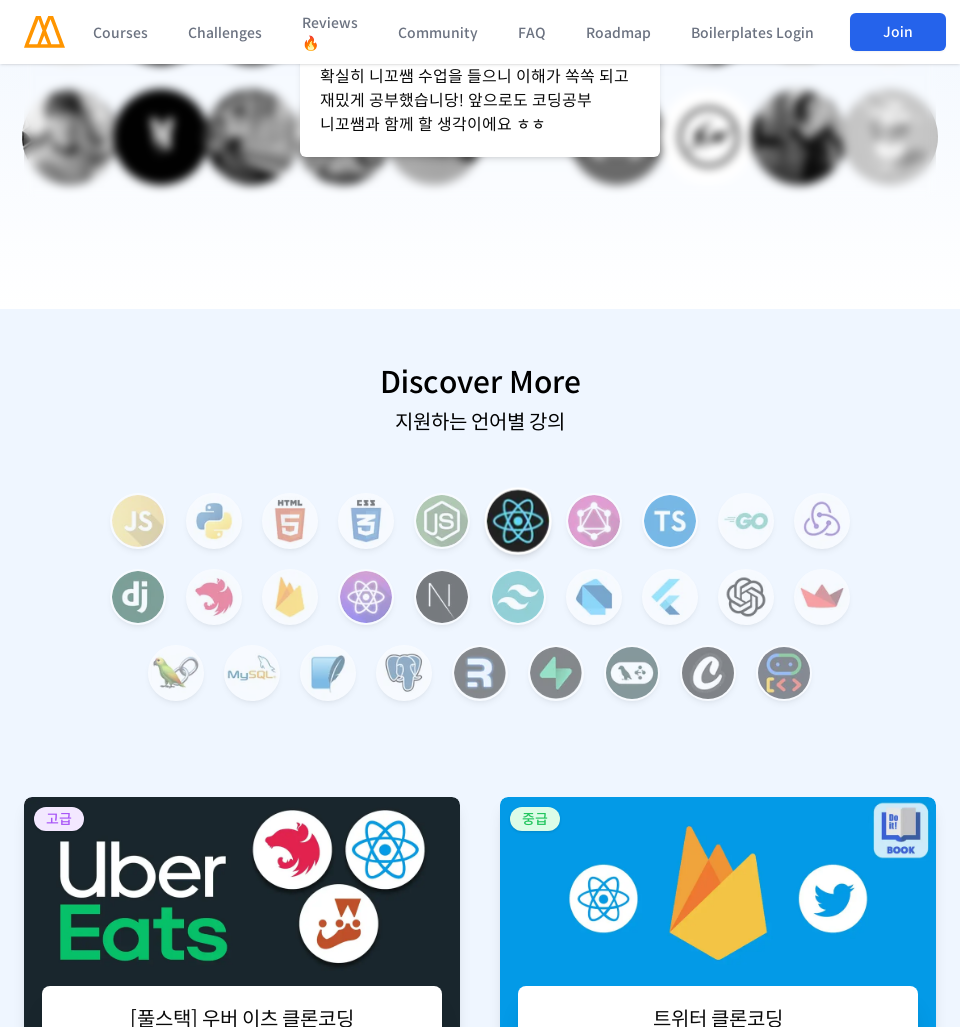

Scrolled to section 8 at 8216px for 960px viewport
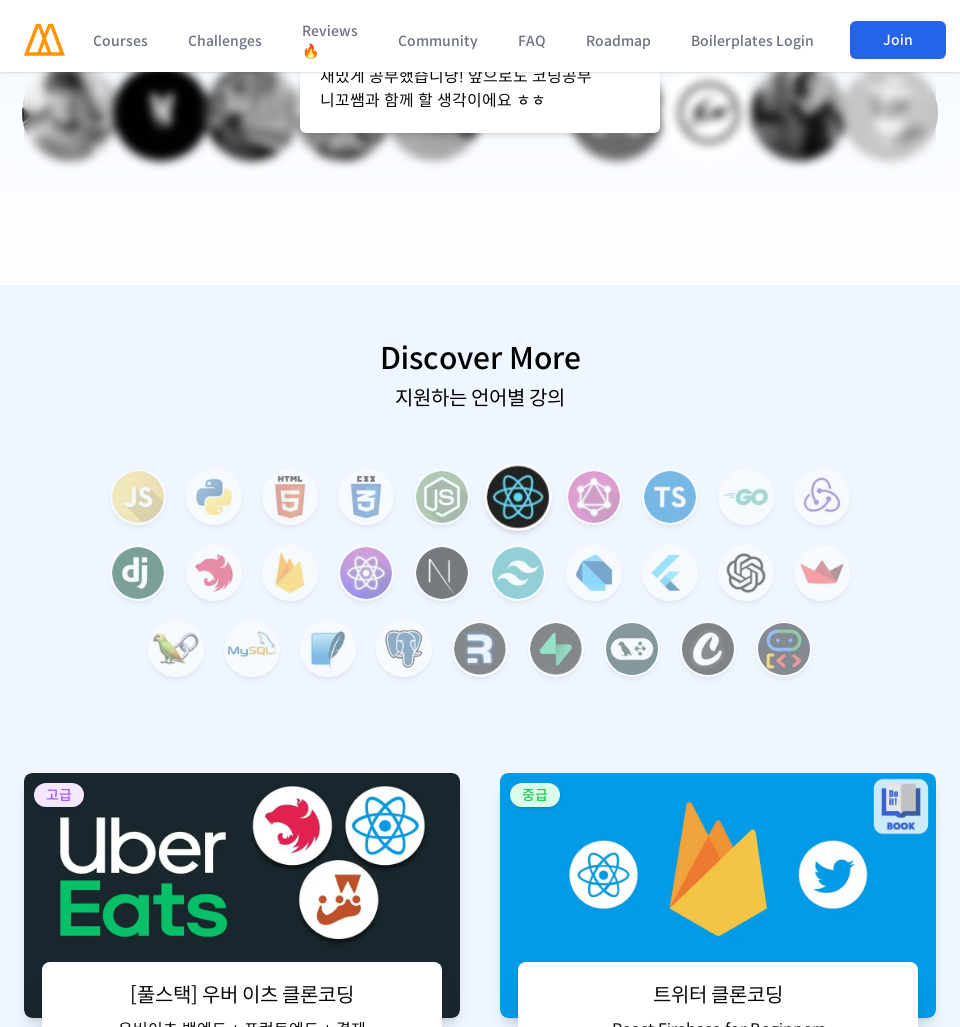

Waited 500ms for content to render
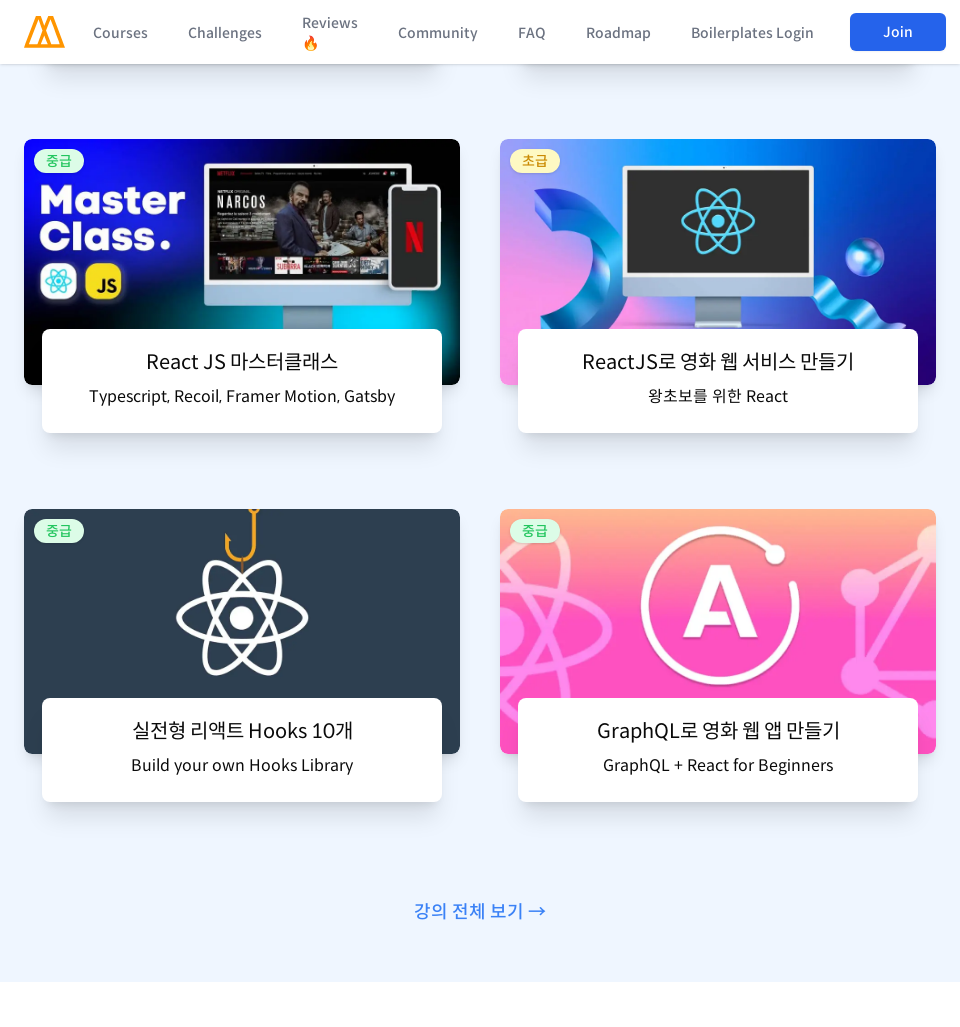

Scrolled to section 9 at 9243px for 960px viewport
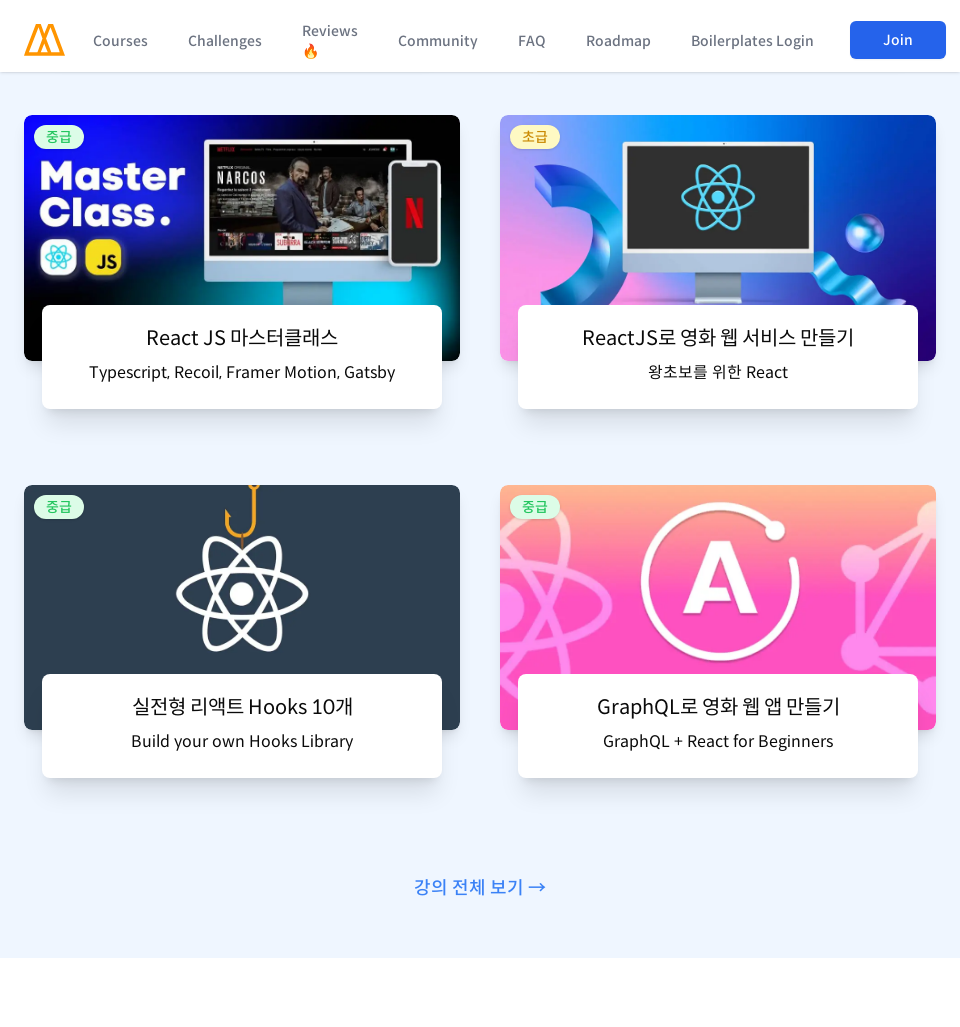

Waited 500ms for content to render
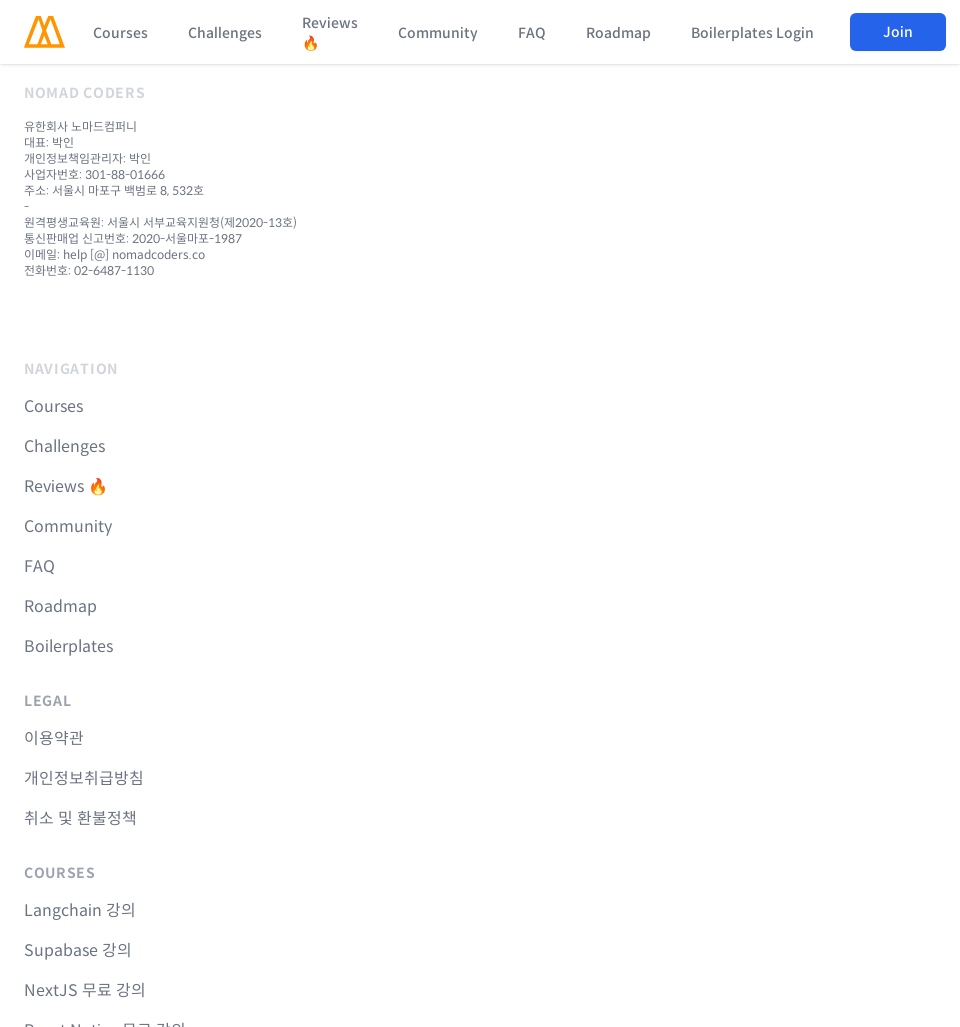

Scrolled to section 10 at 10270px for 960px viewport
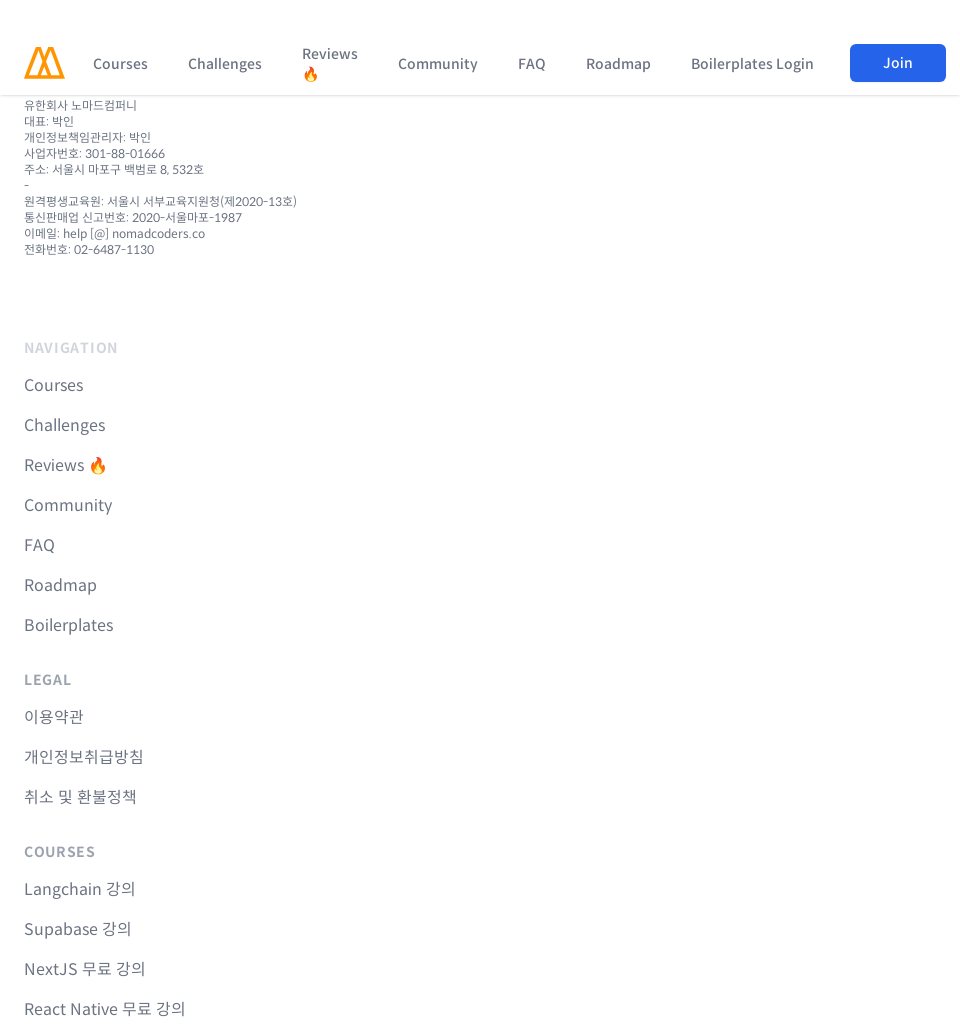

Waited 500ms for content to render
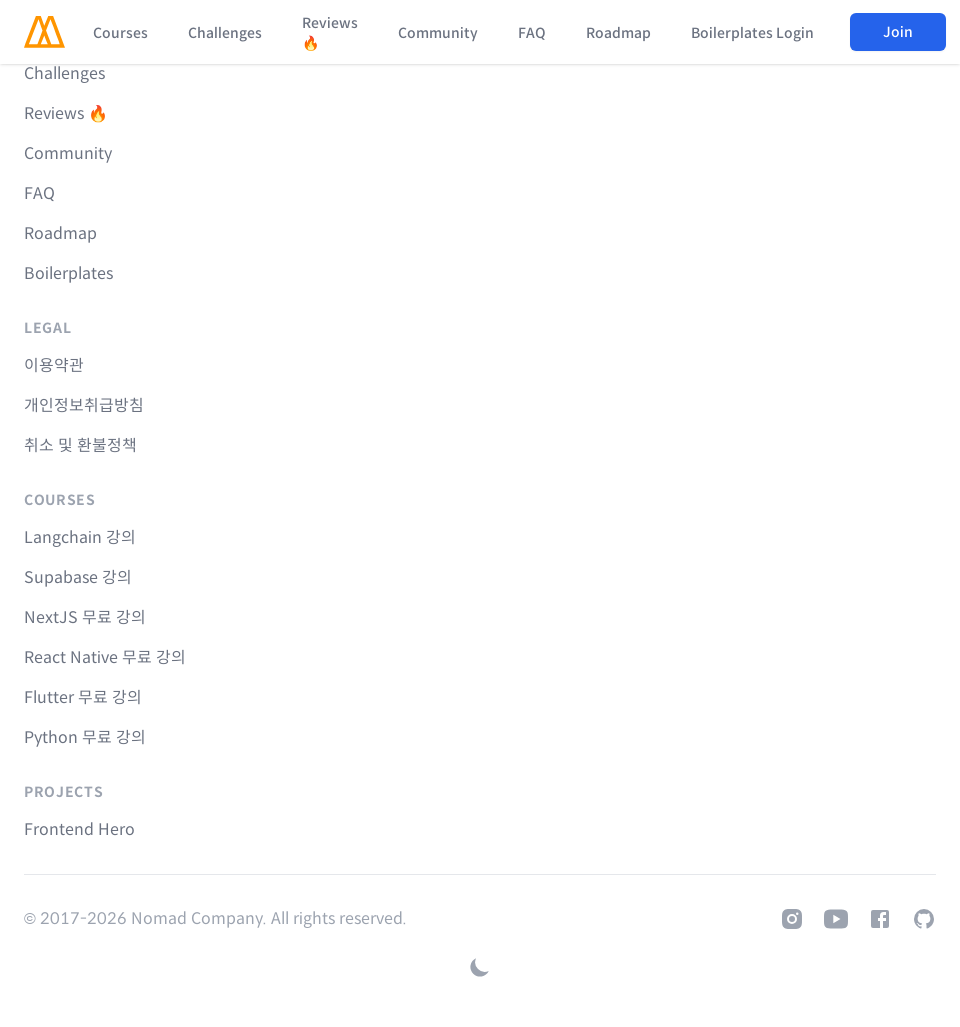

Scrolled to section 11 at 11297px for 960px viewport
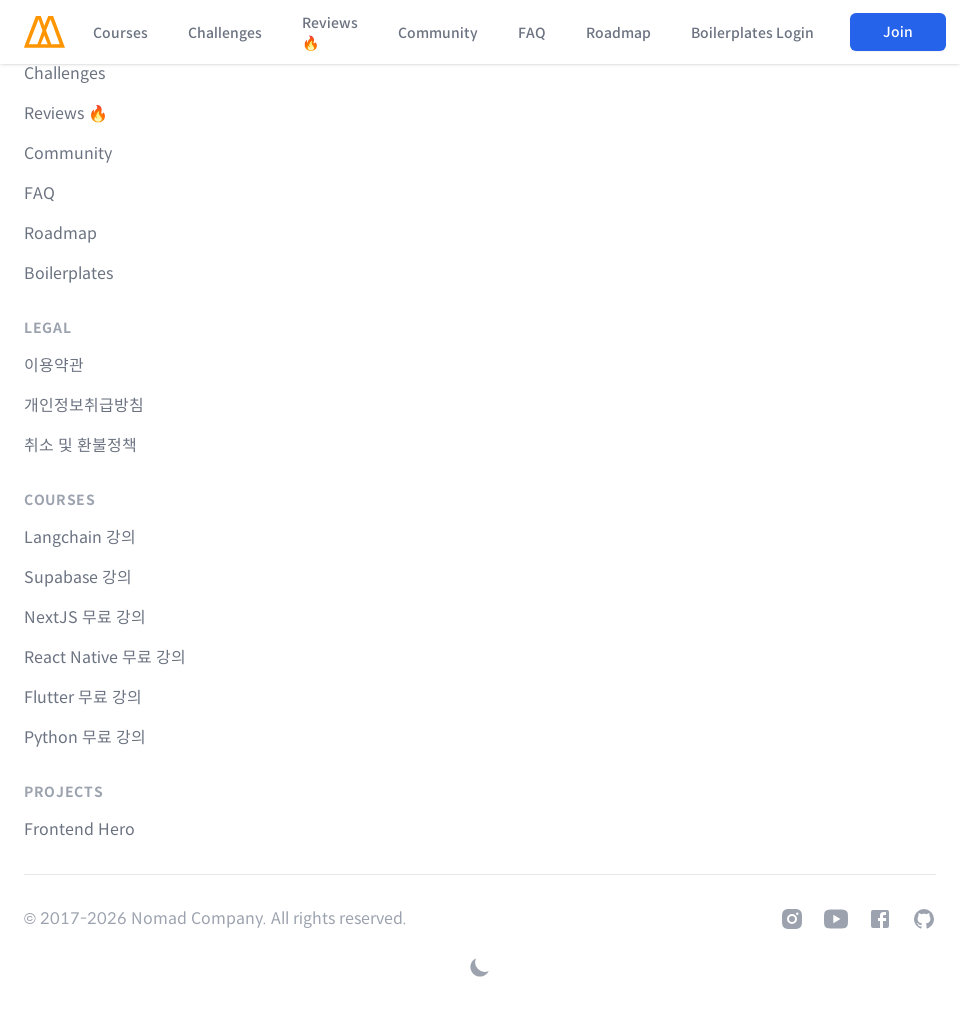

Waited 500ms for content to render
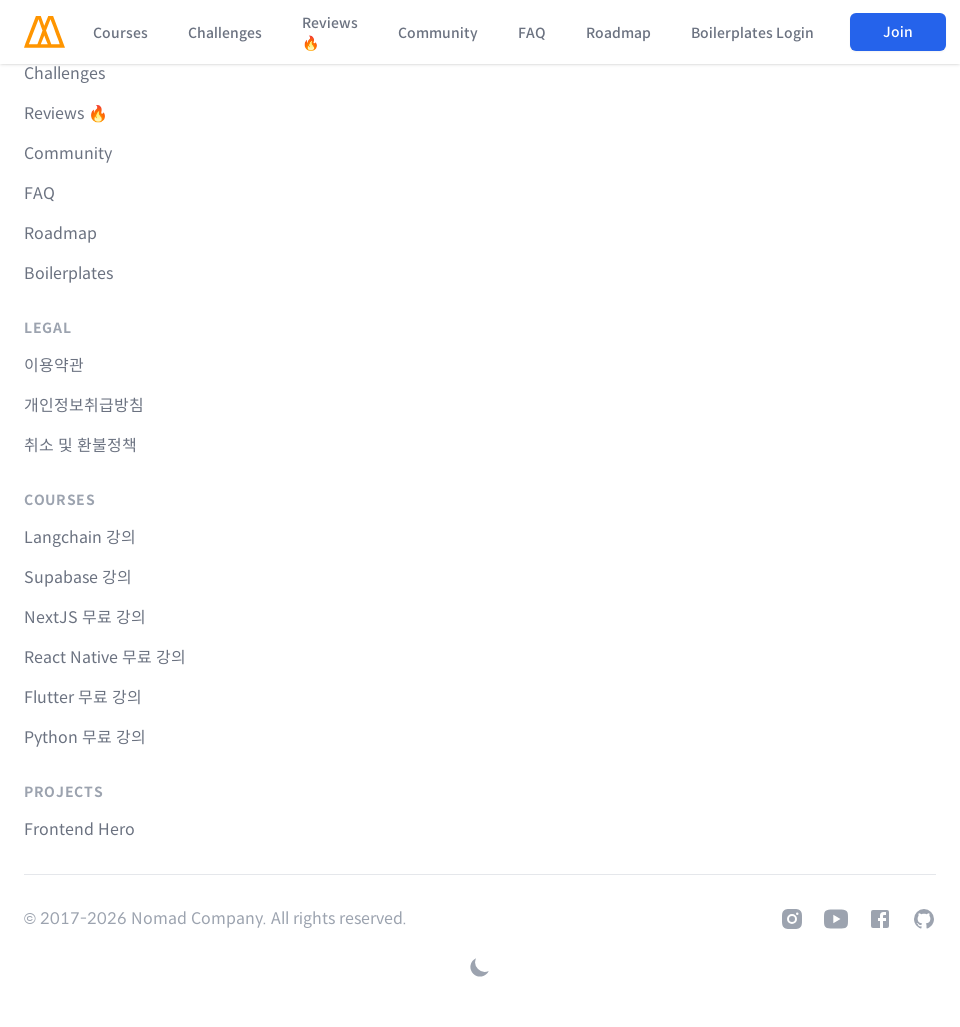

Set viewport width to 1366px and height to 1027px
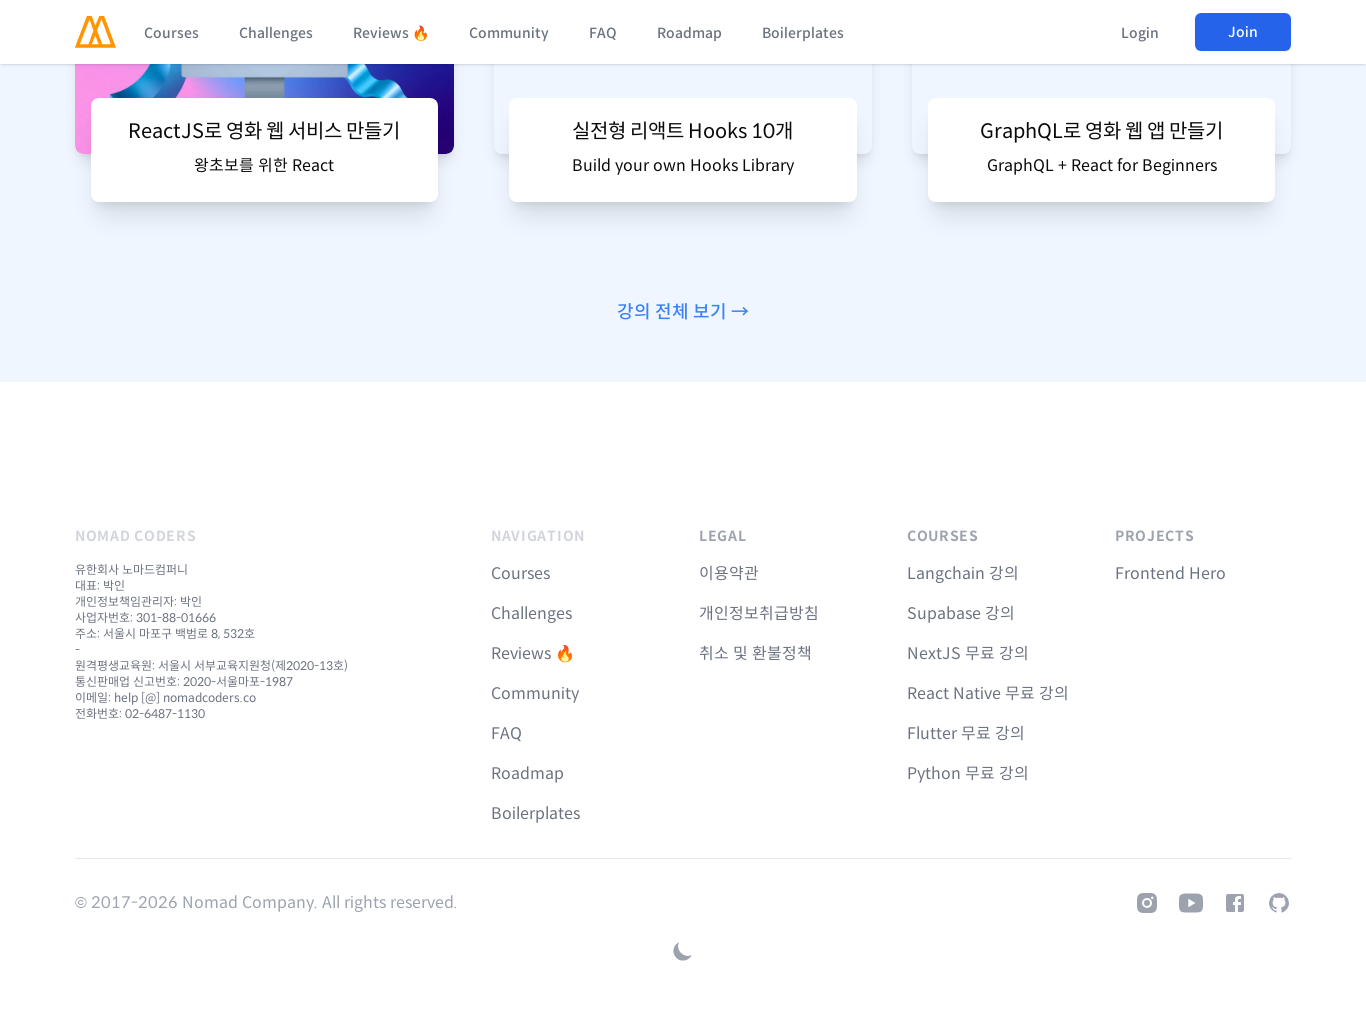

Scrolled to top of page
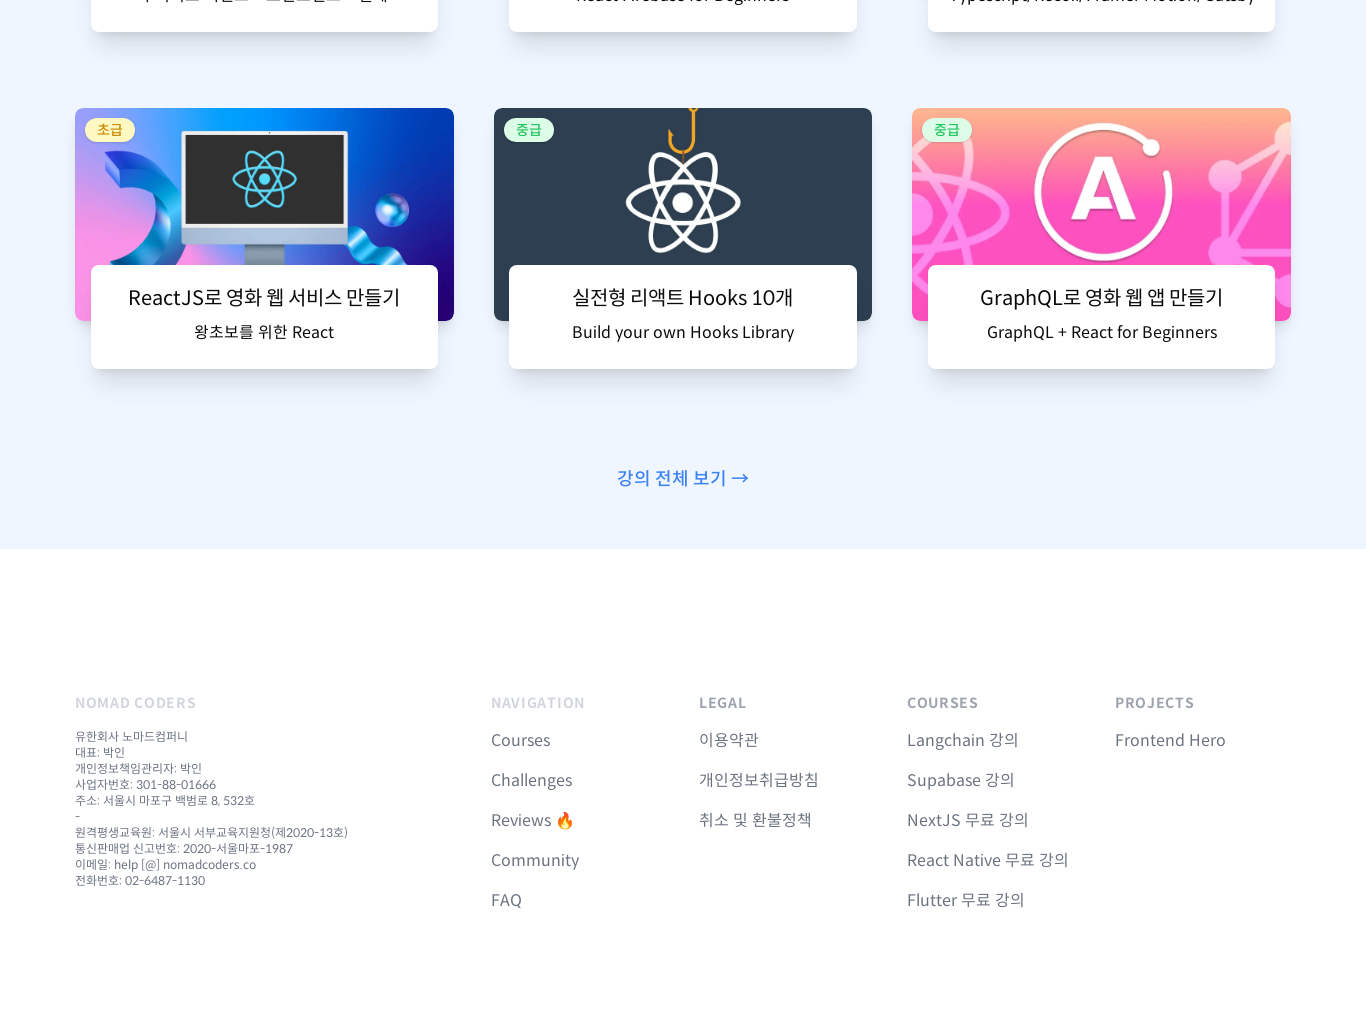

Waited 1 second for page to settle after viewport resize
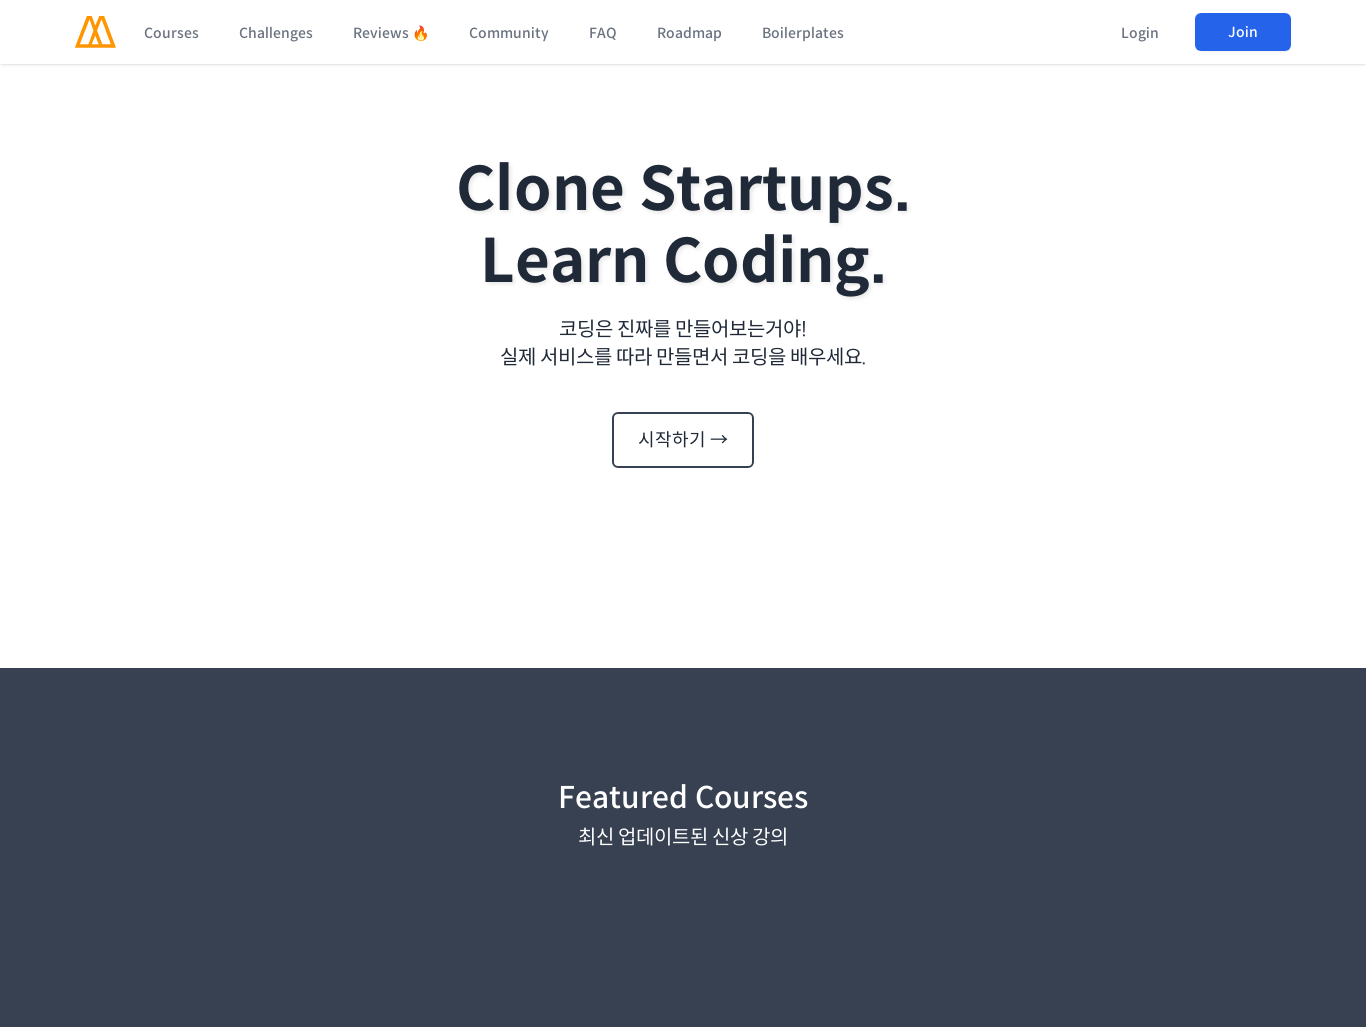

Retrieved total scroll height: 7957px
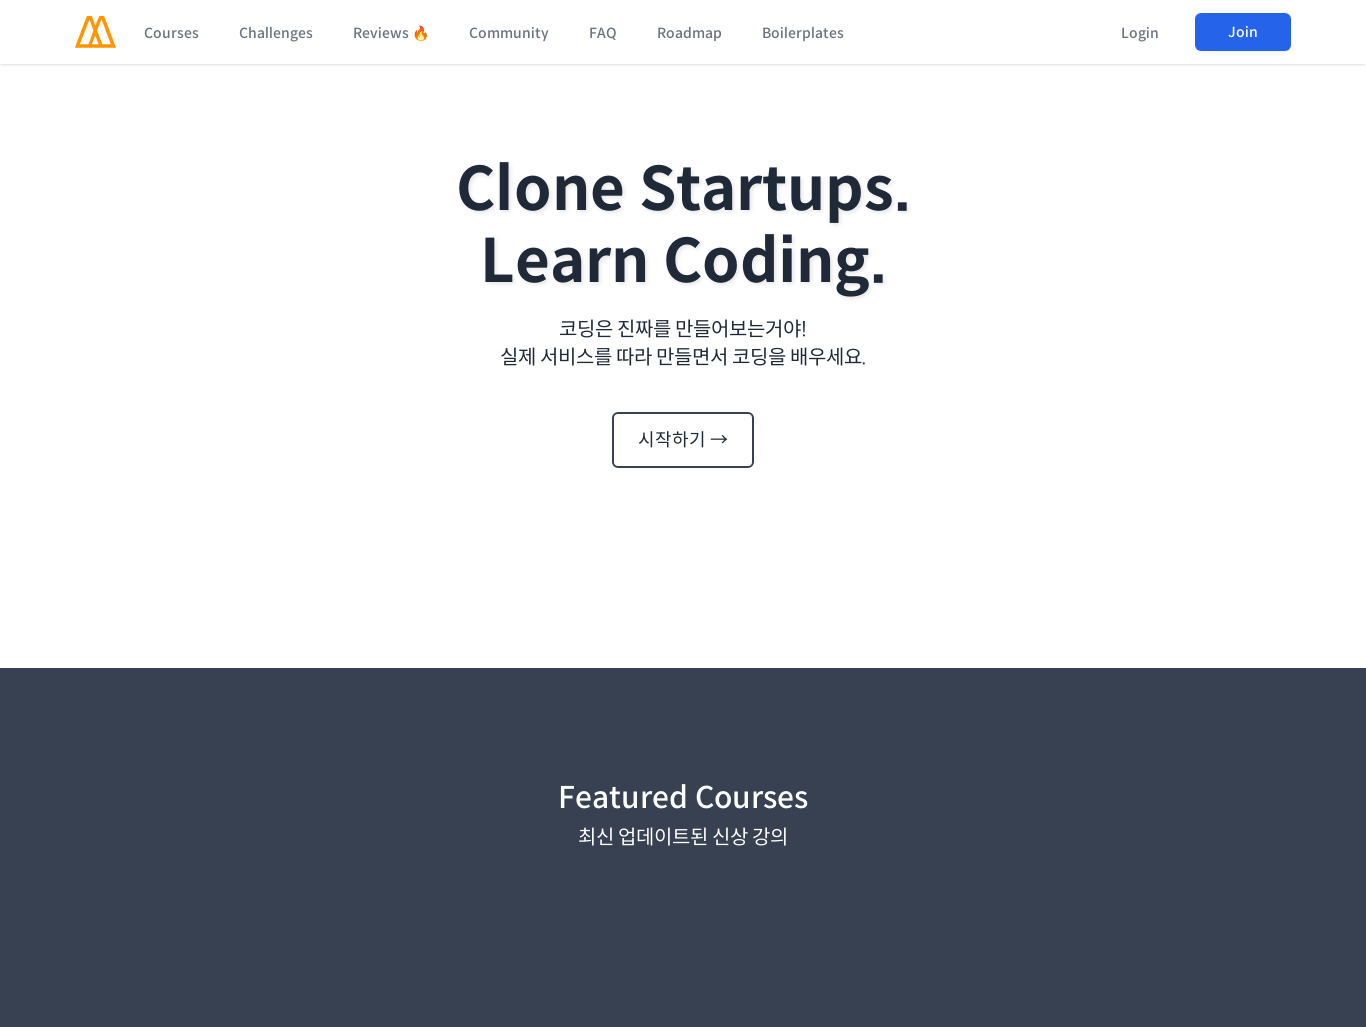

Scrolled to section 0 at 0px for 1366px viewport
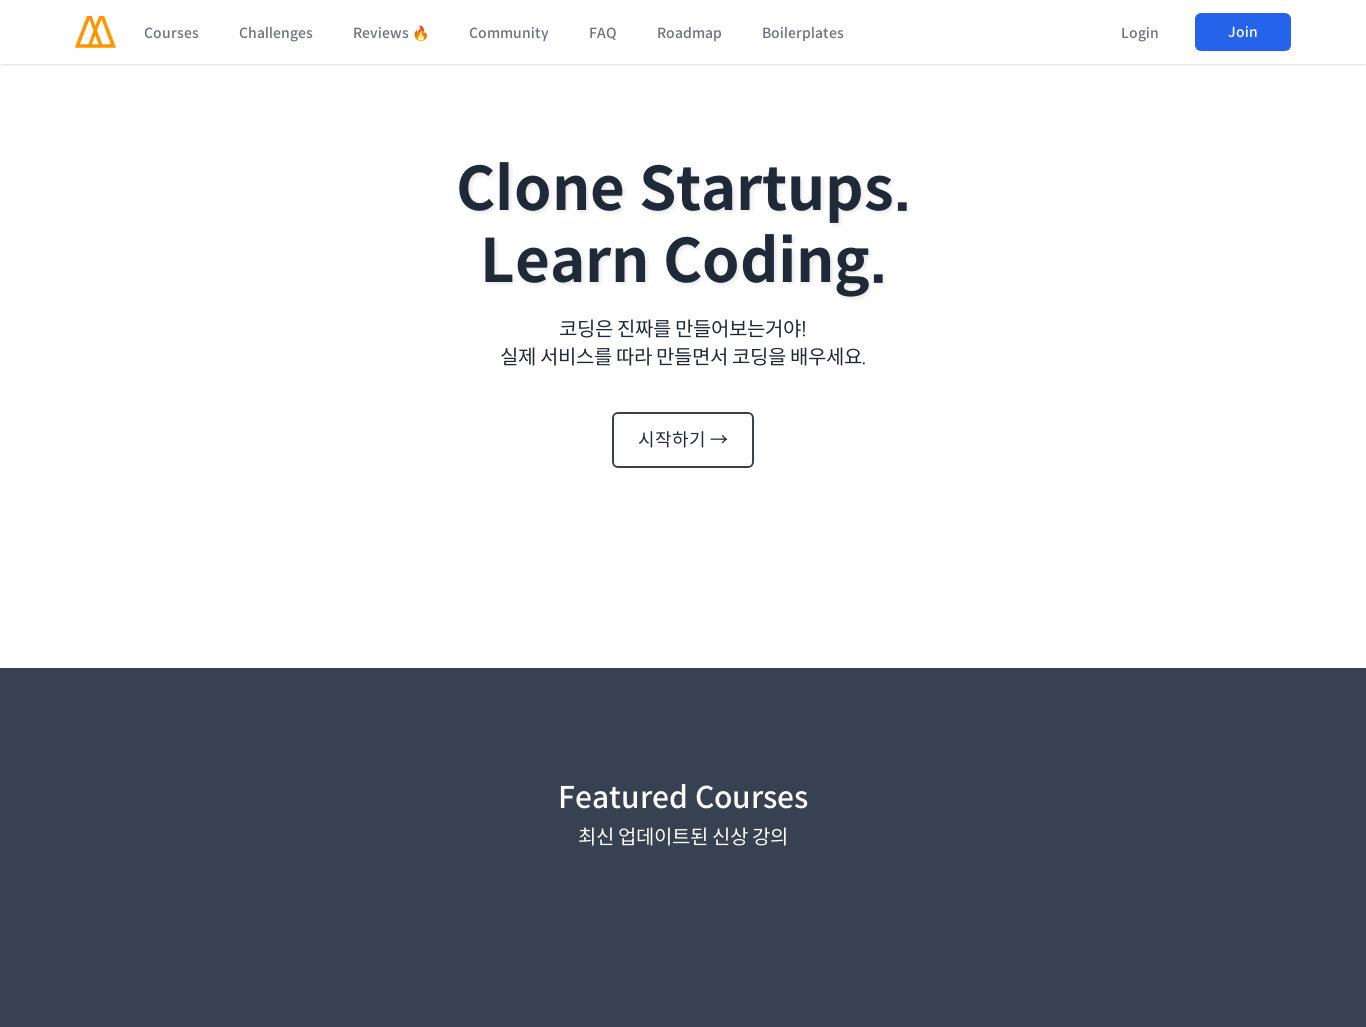

Waited 500ms for content to render
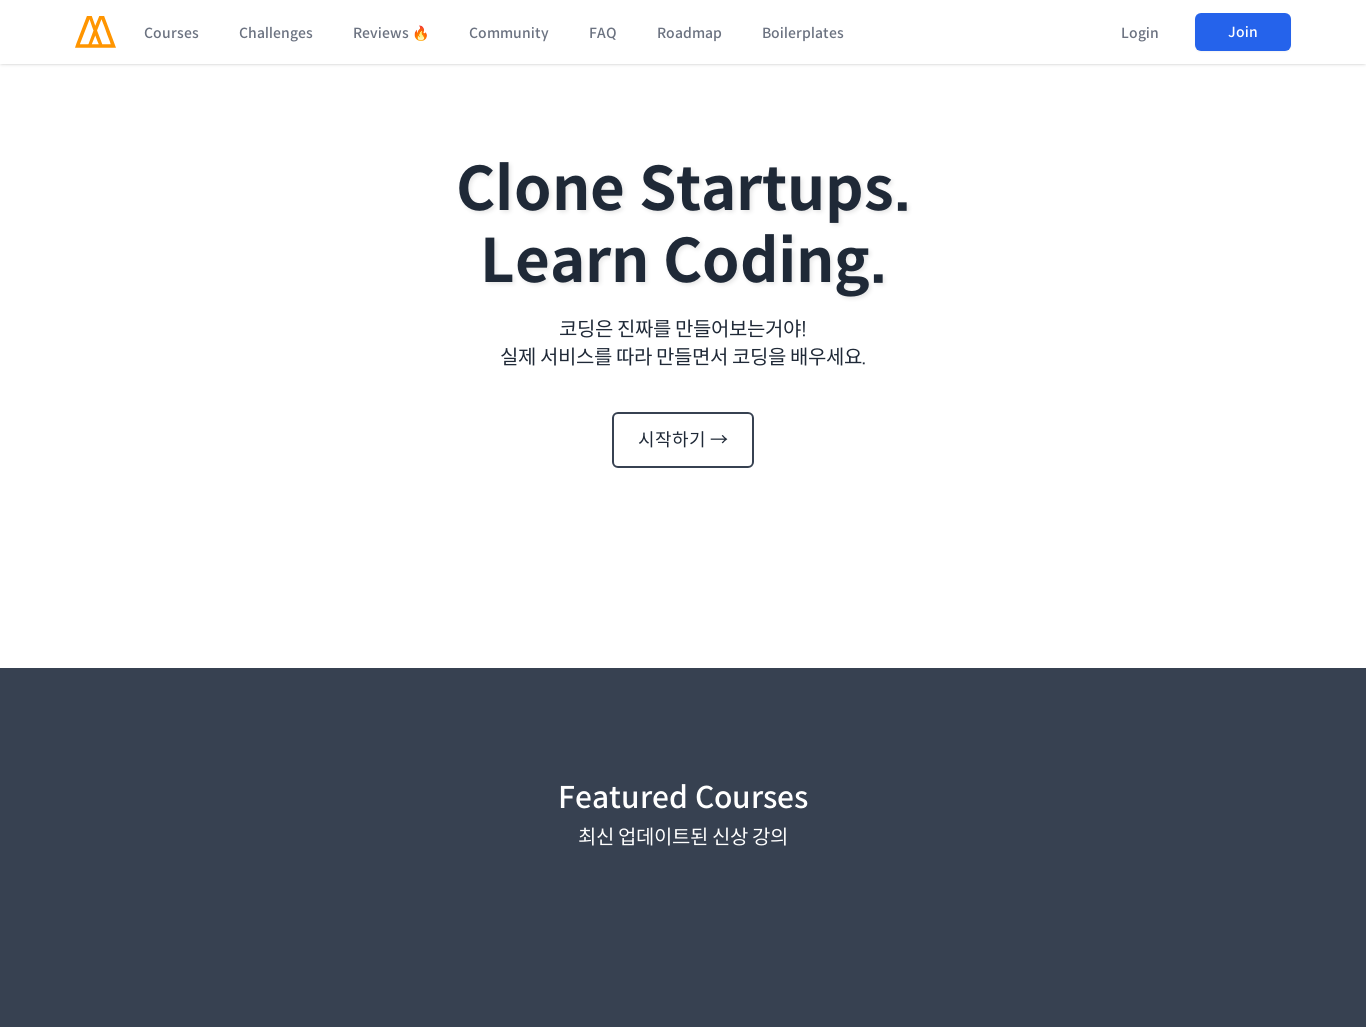

Scrolled to section 1 at 1027px for 1366px viewport
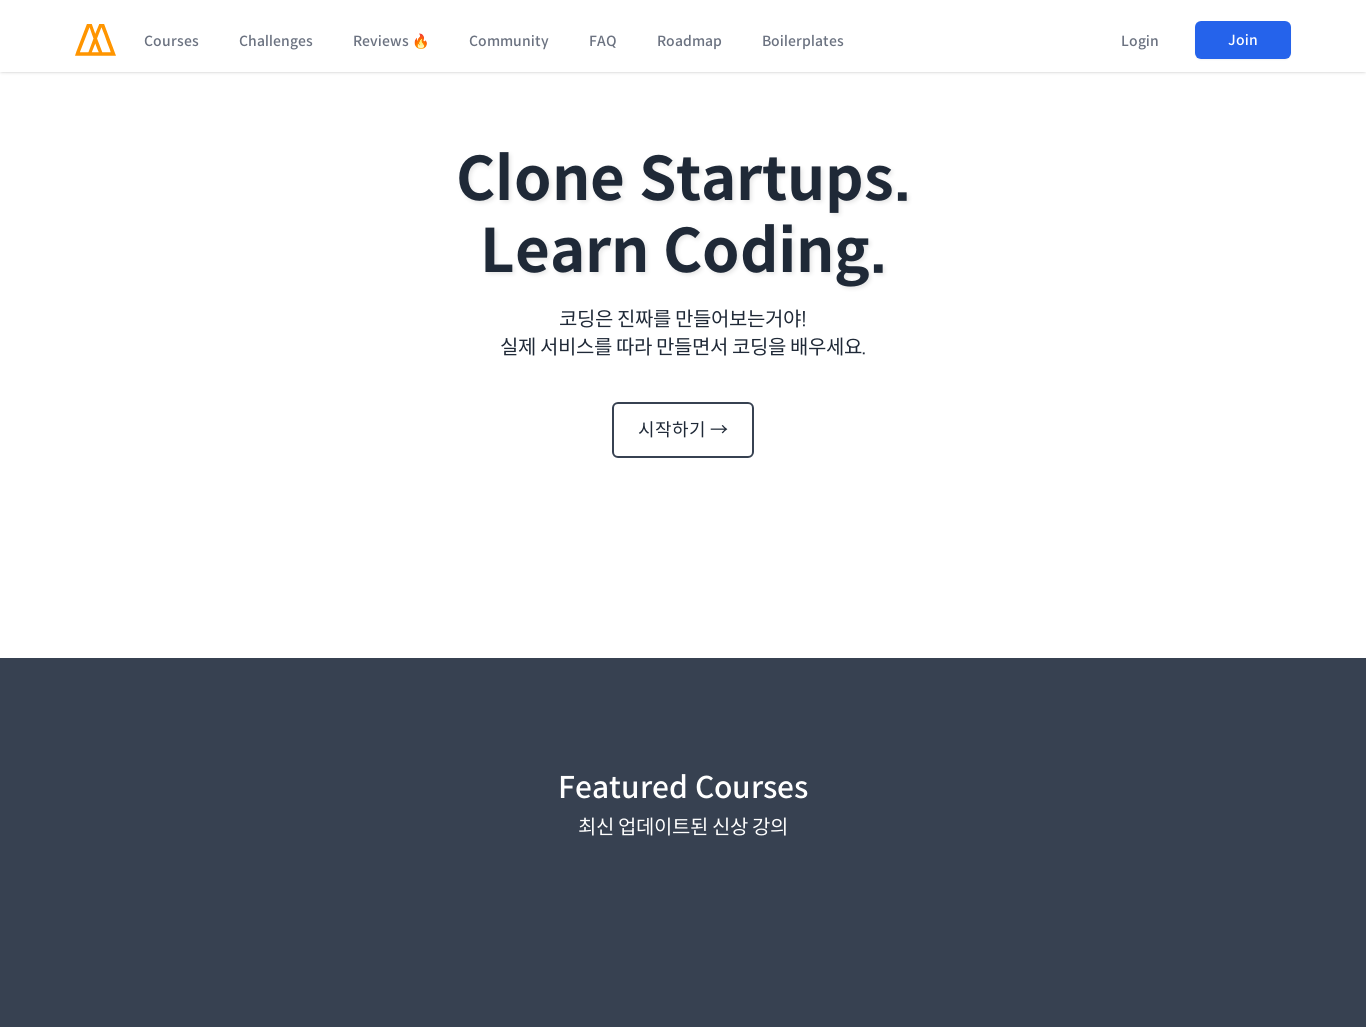

Waited 500ms for content to render
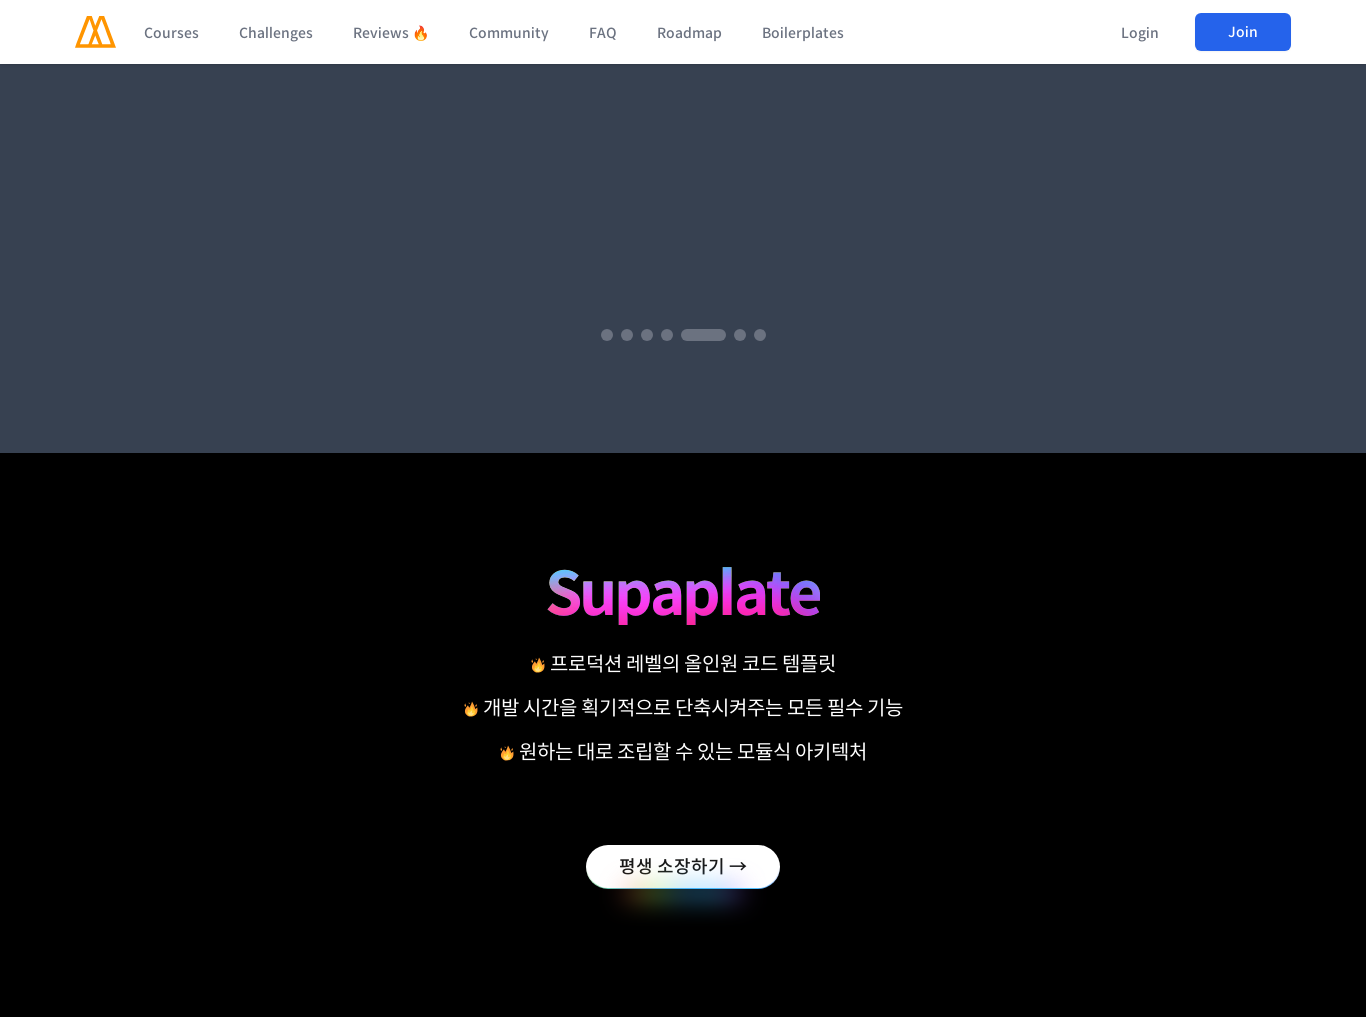

Scrolled to section 2 at 2054px for 1366px viewport
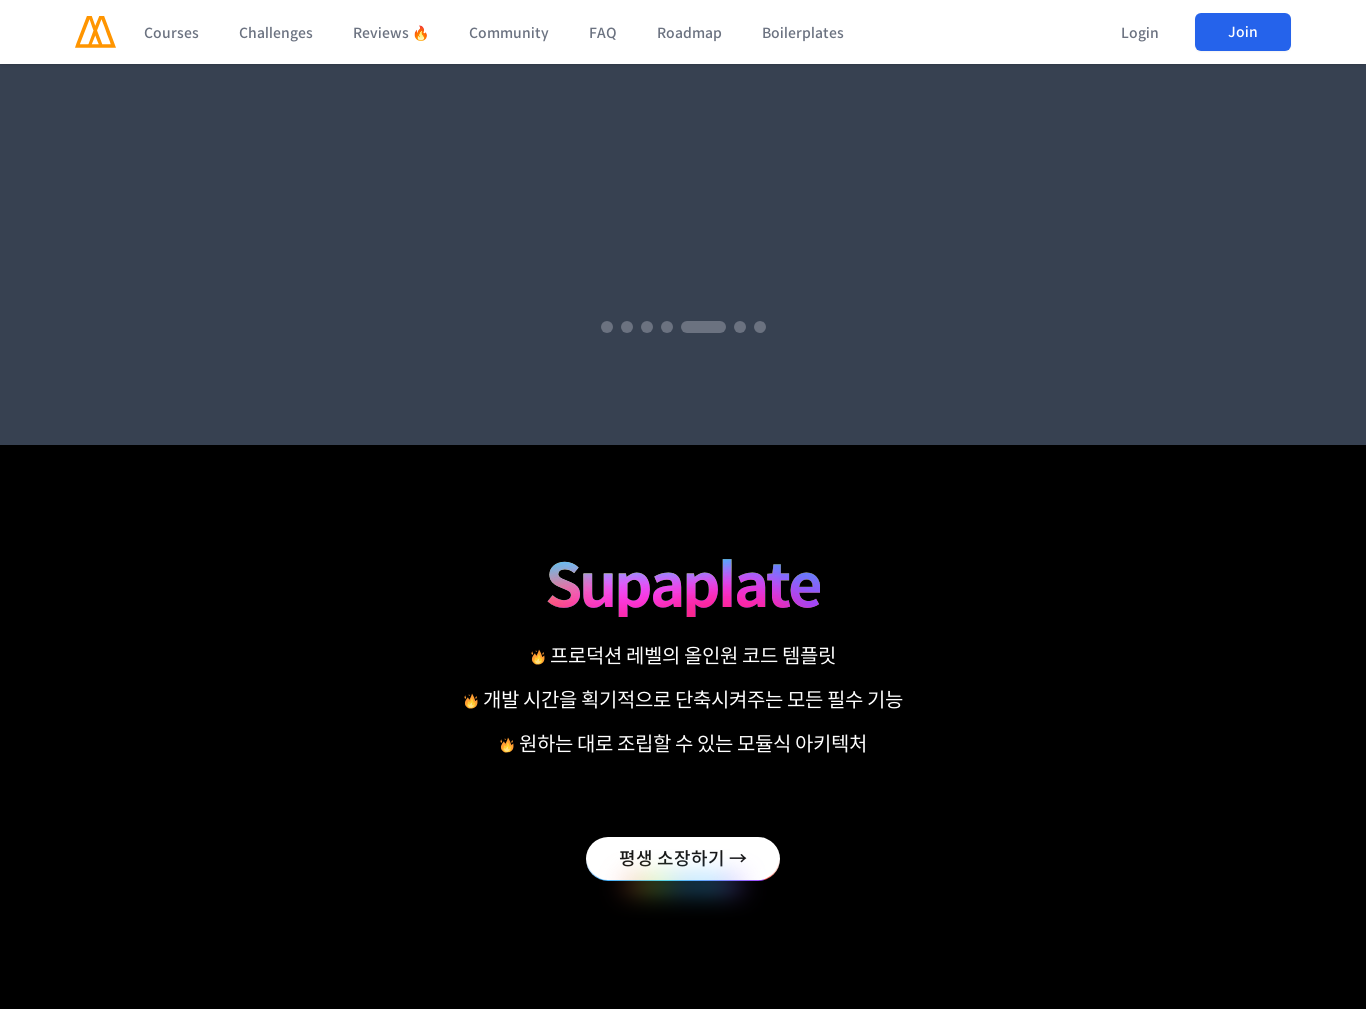

Waited 500ms for content to render
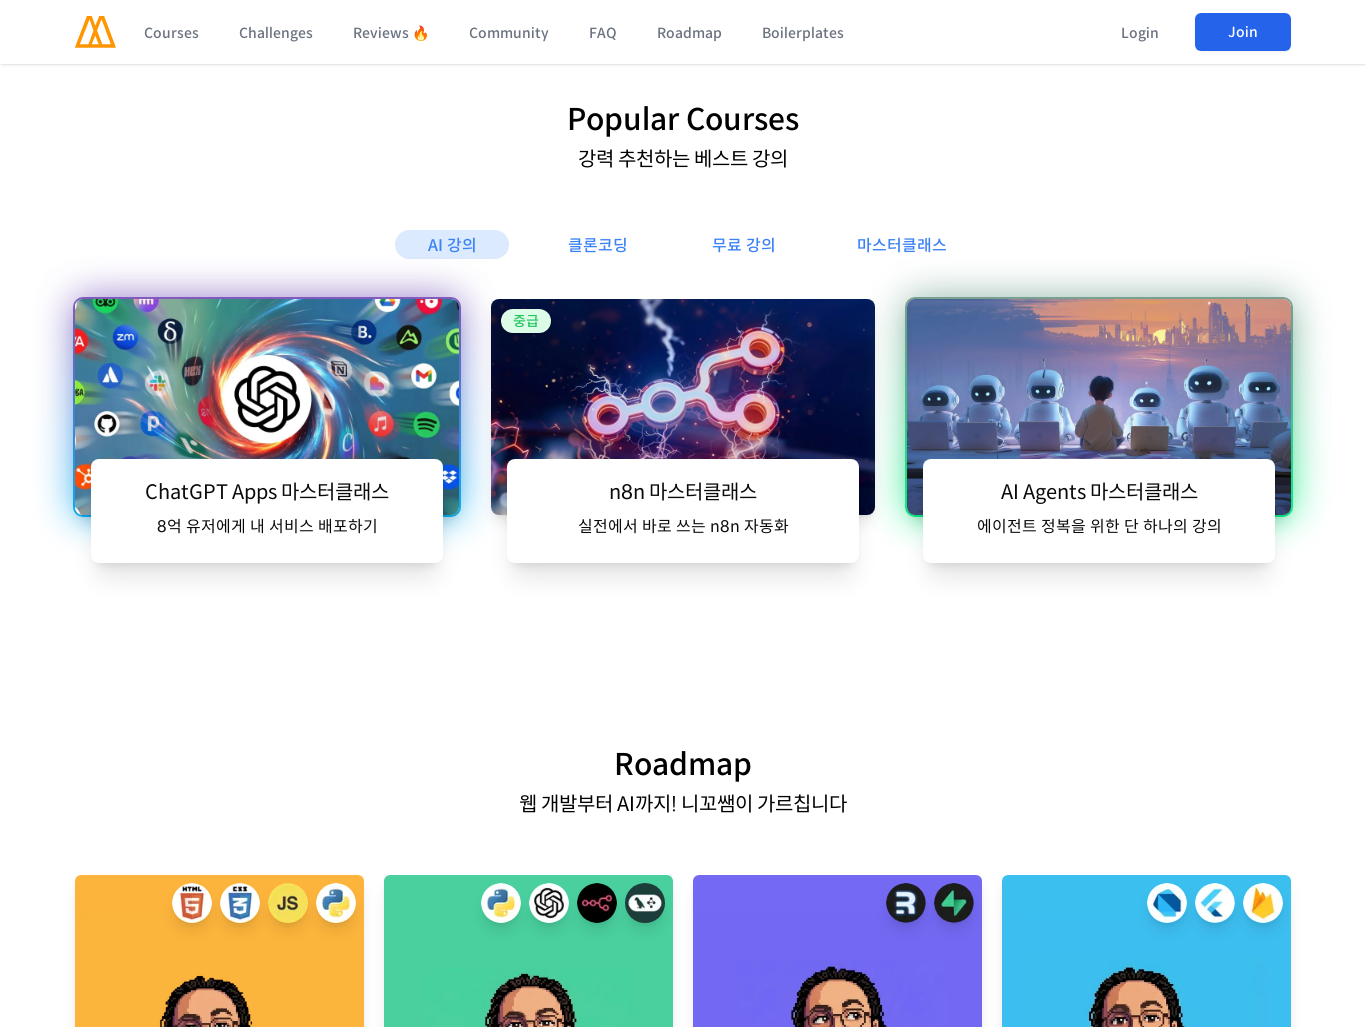

Scrolled to section 3 at 3081px for 1366px viewport
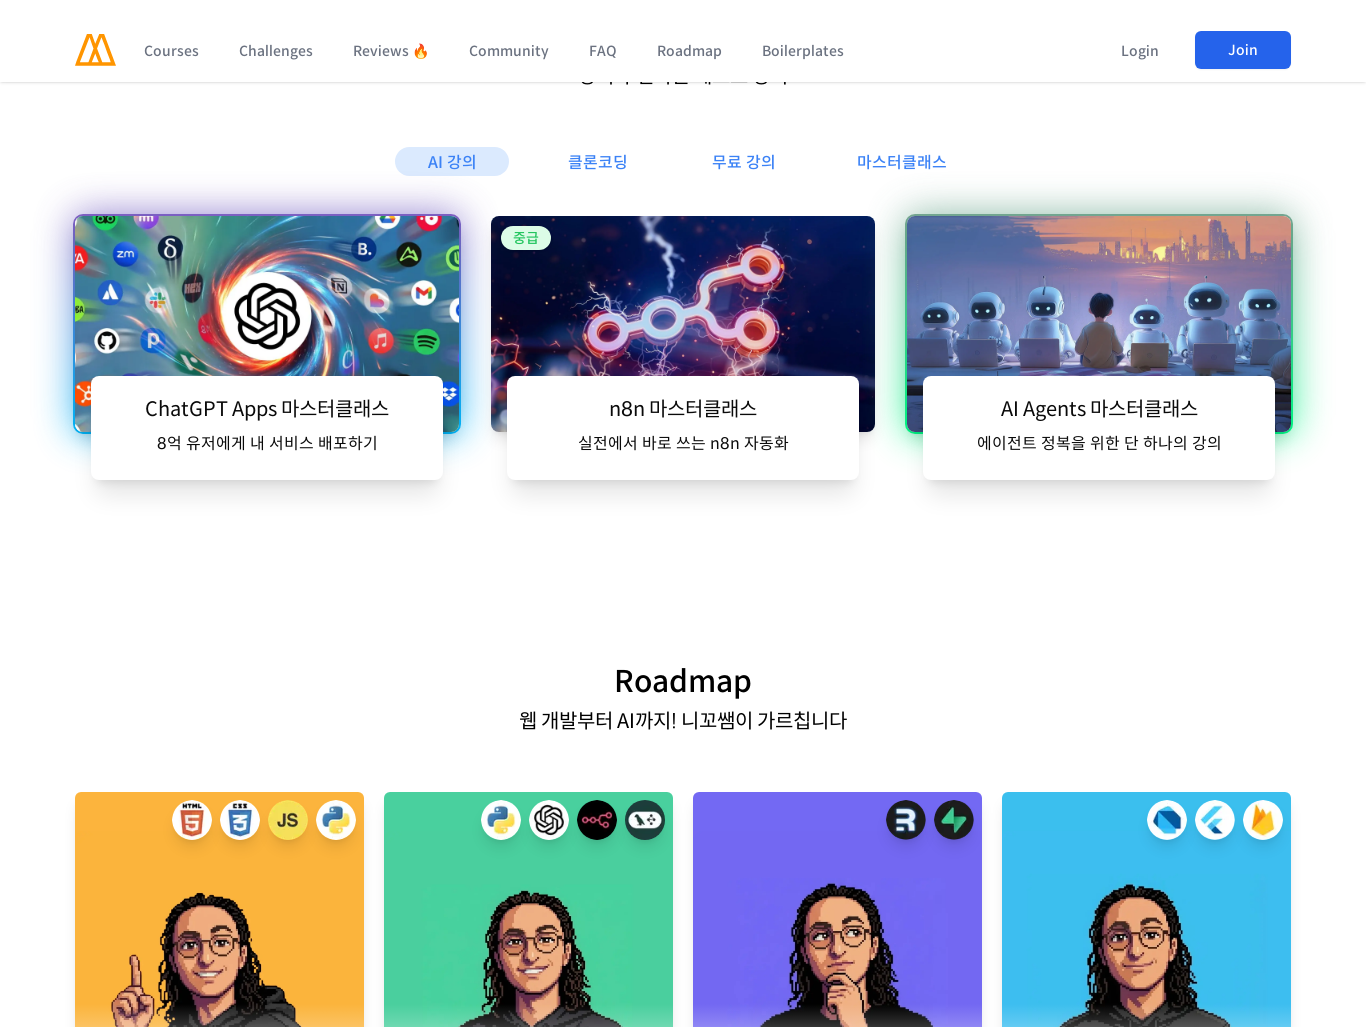

Waited 500ms for content to render
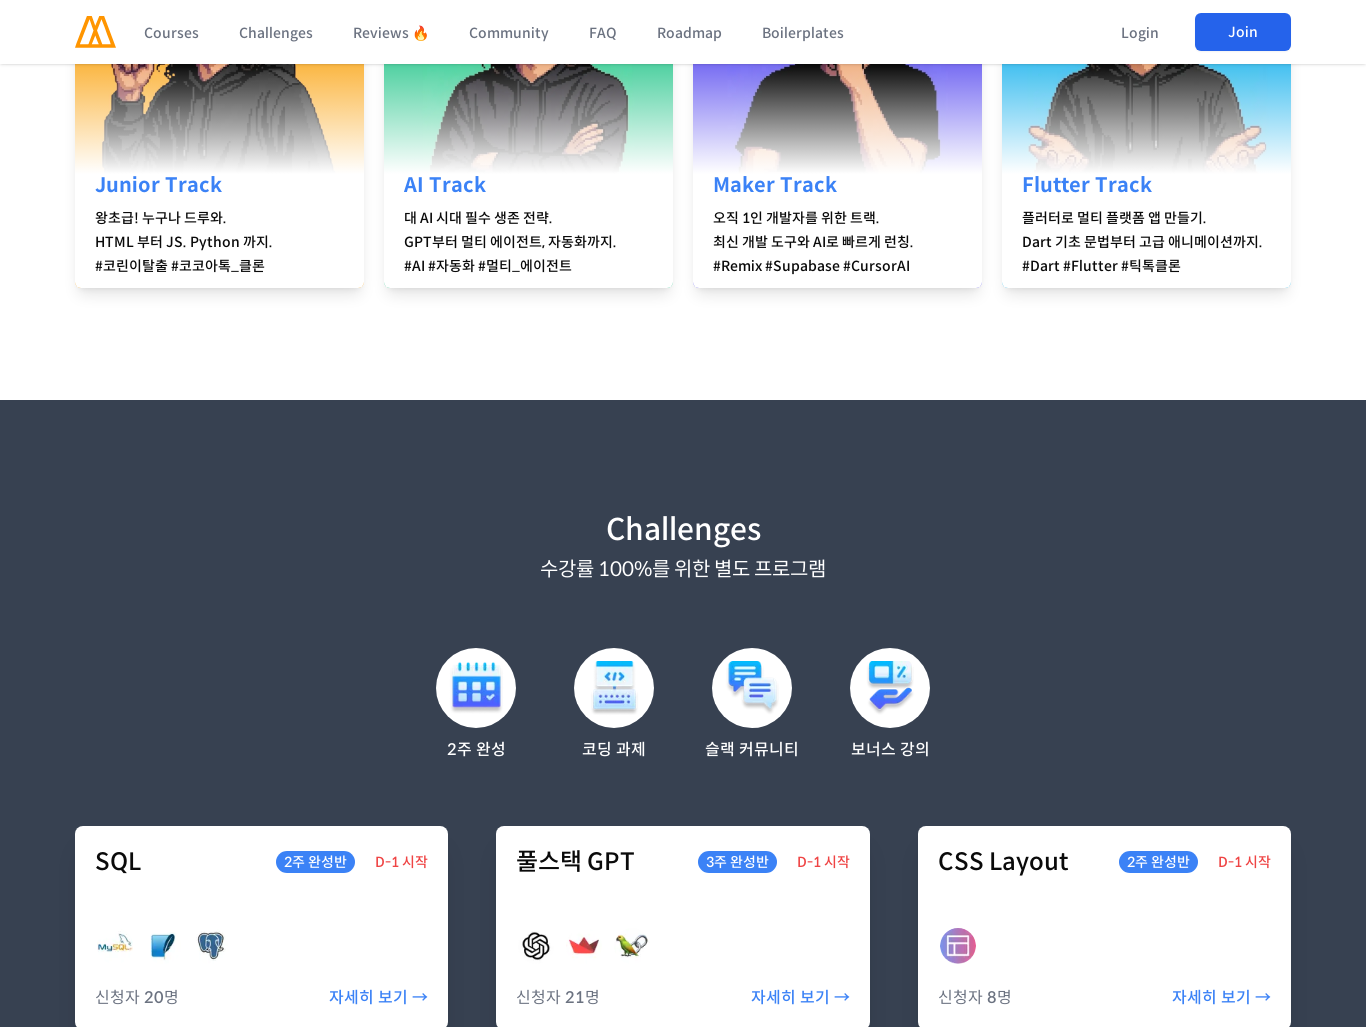

Scrolled to section 4 at 4108px for 1366px viewport
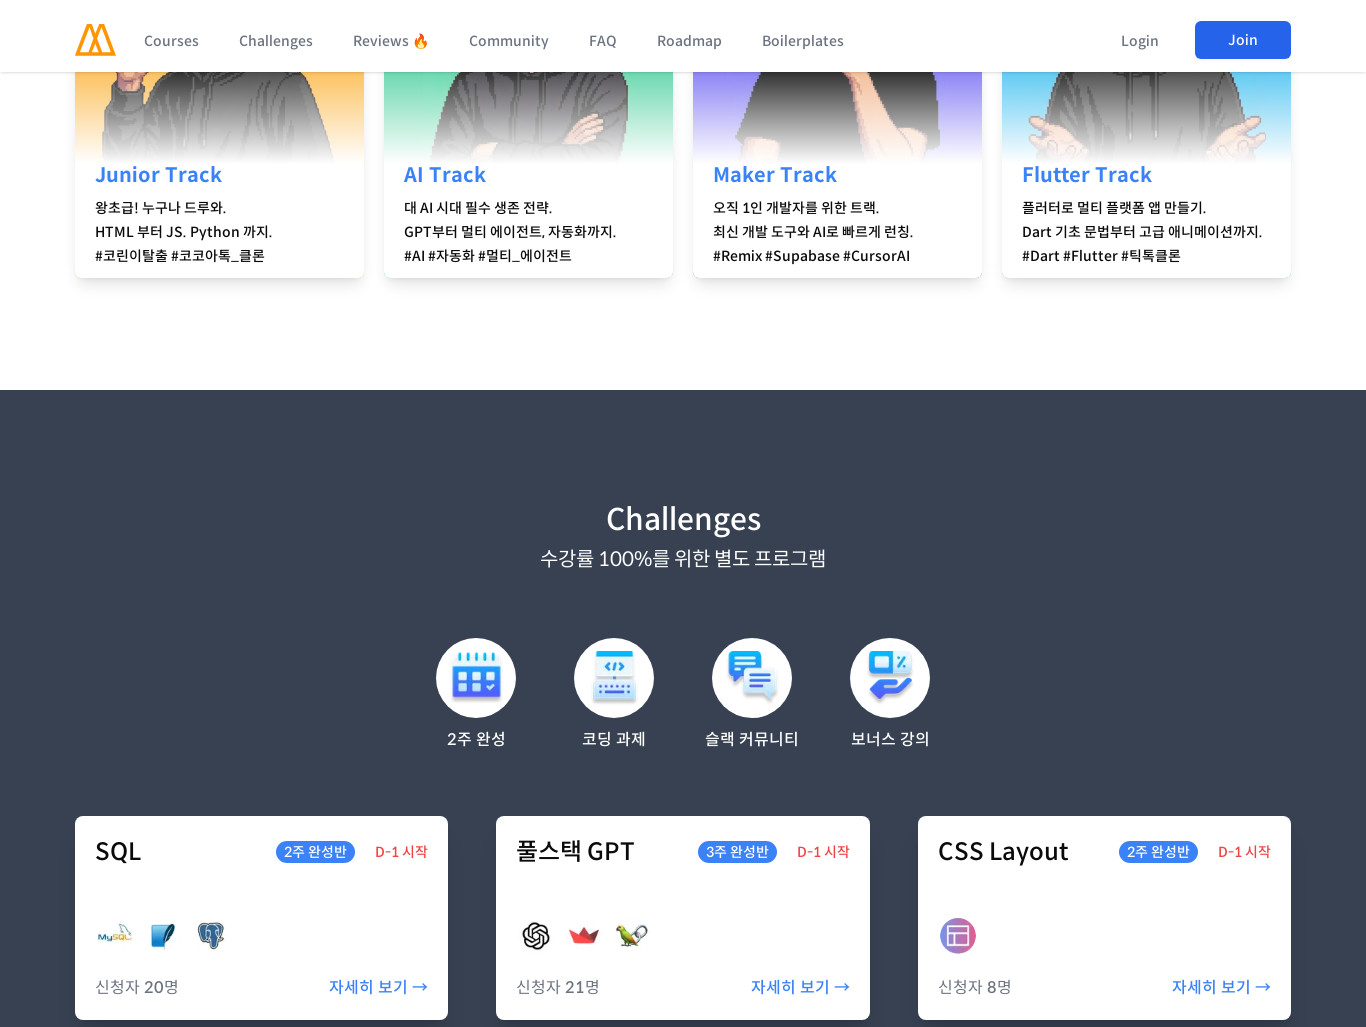

Waited 500ms for content to render
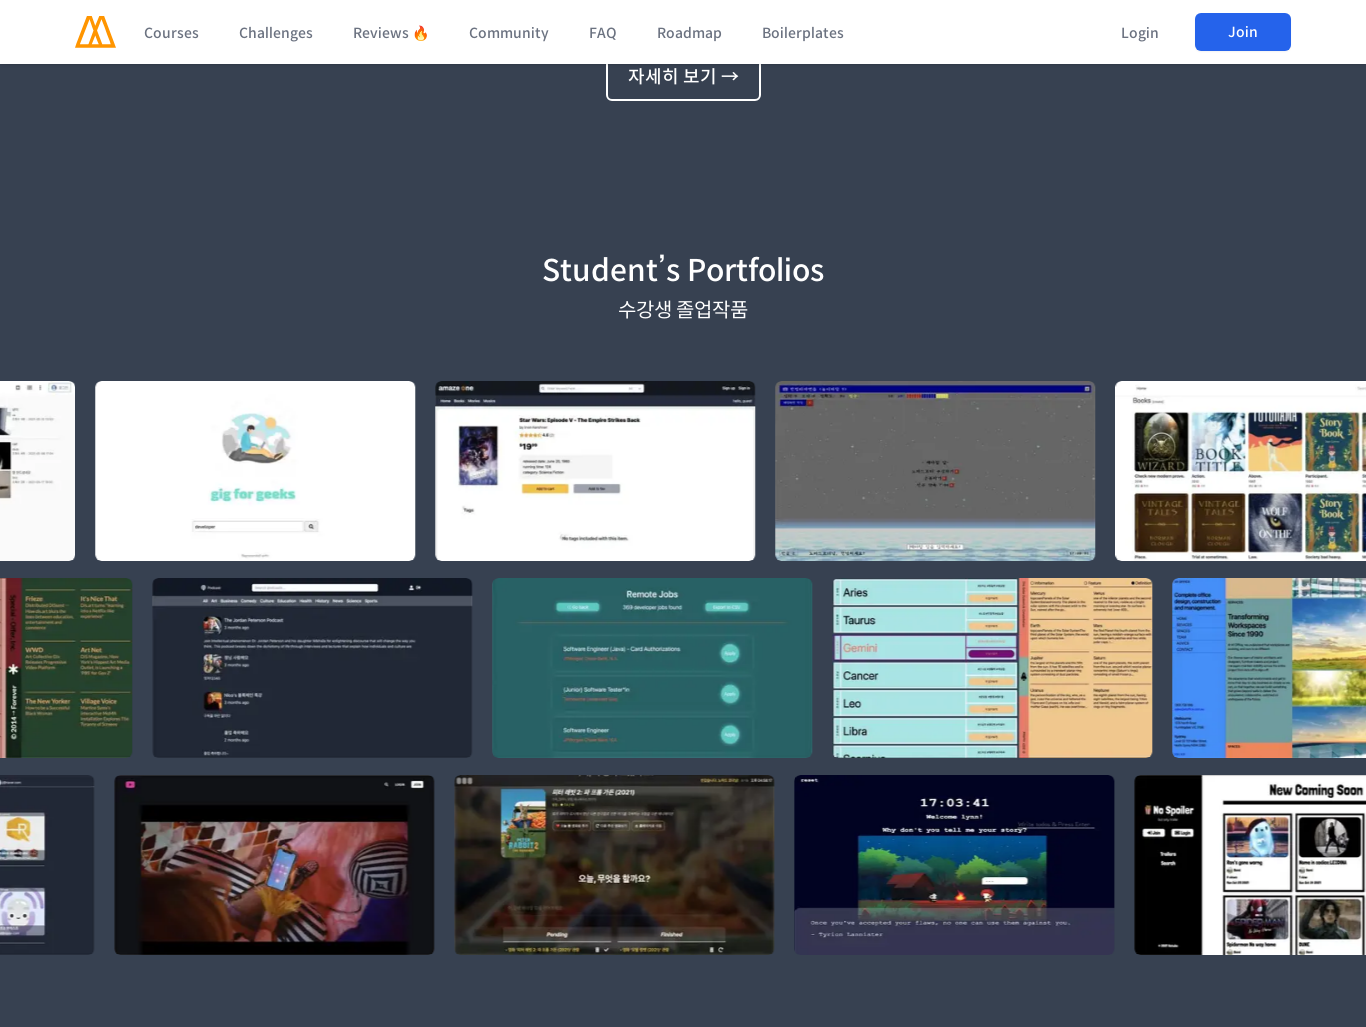

Scrolled to section 5 at 5135px for 1366px viewport
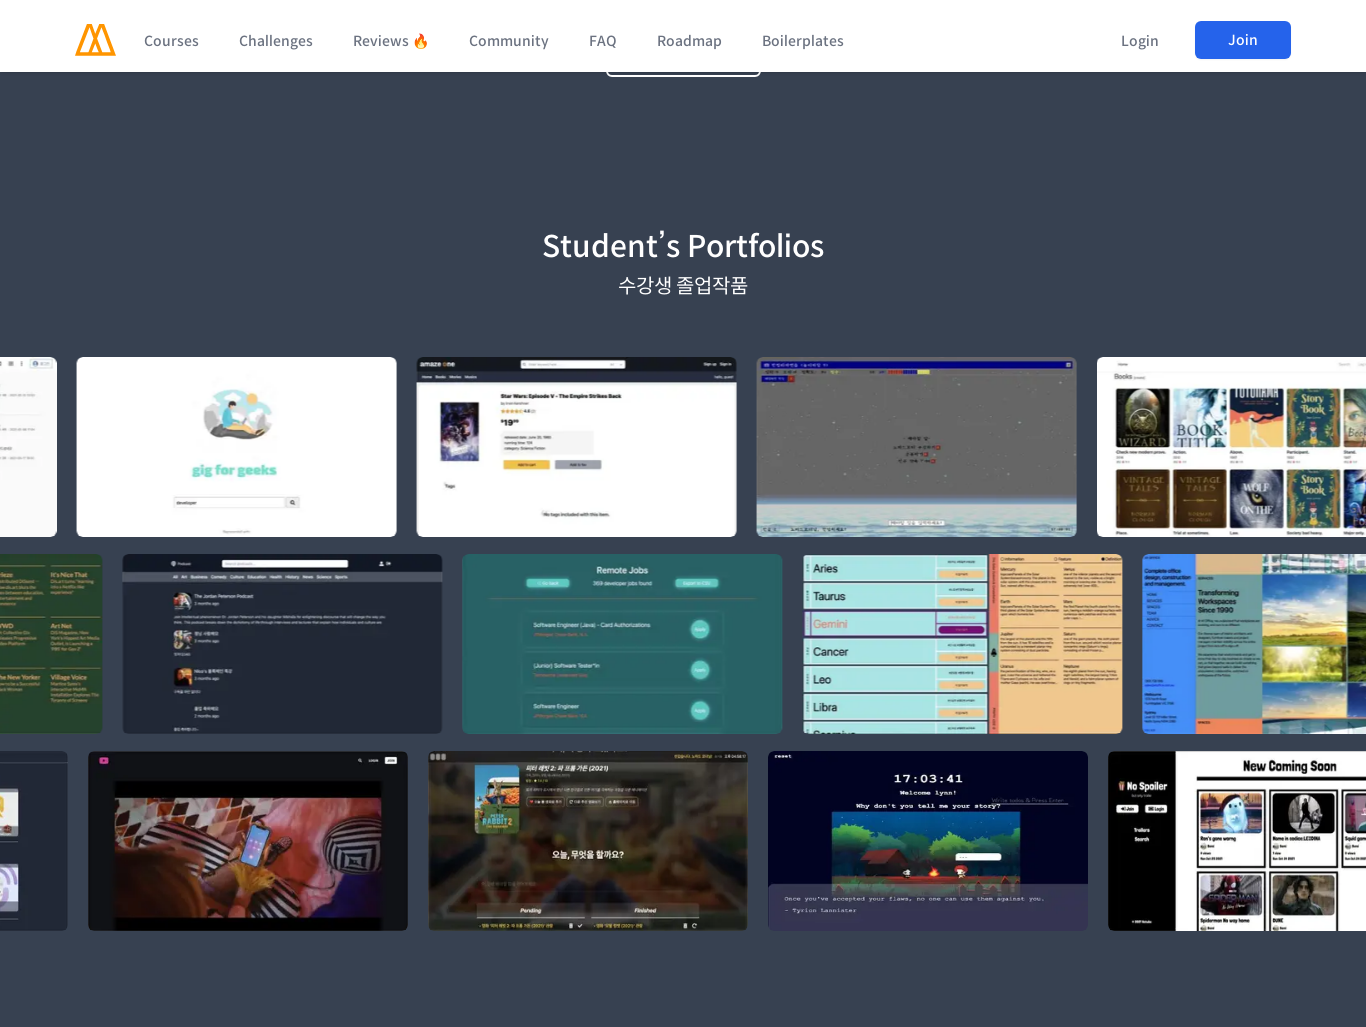

Waited 500ms for content to render
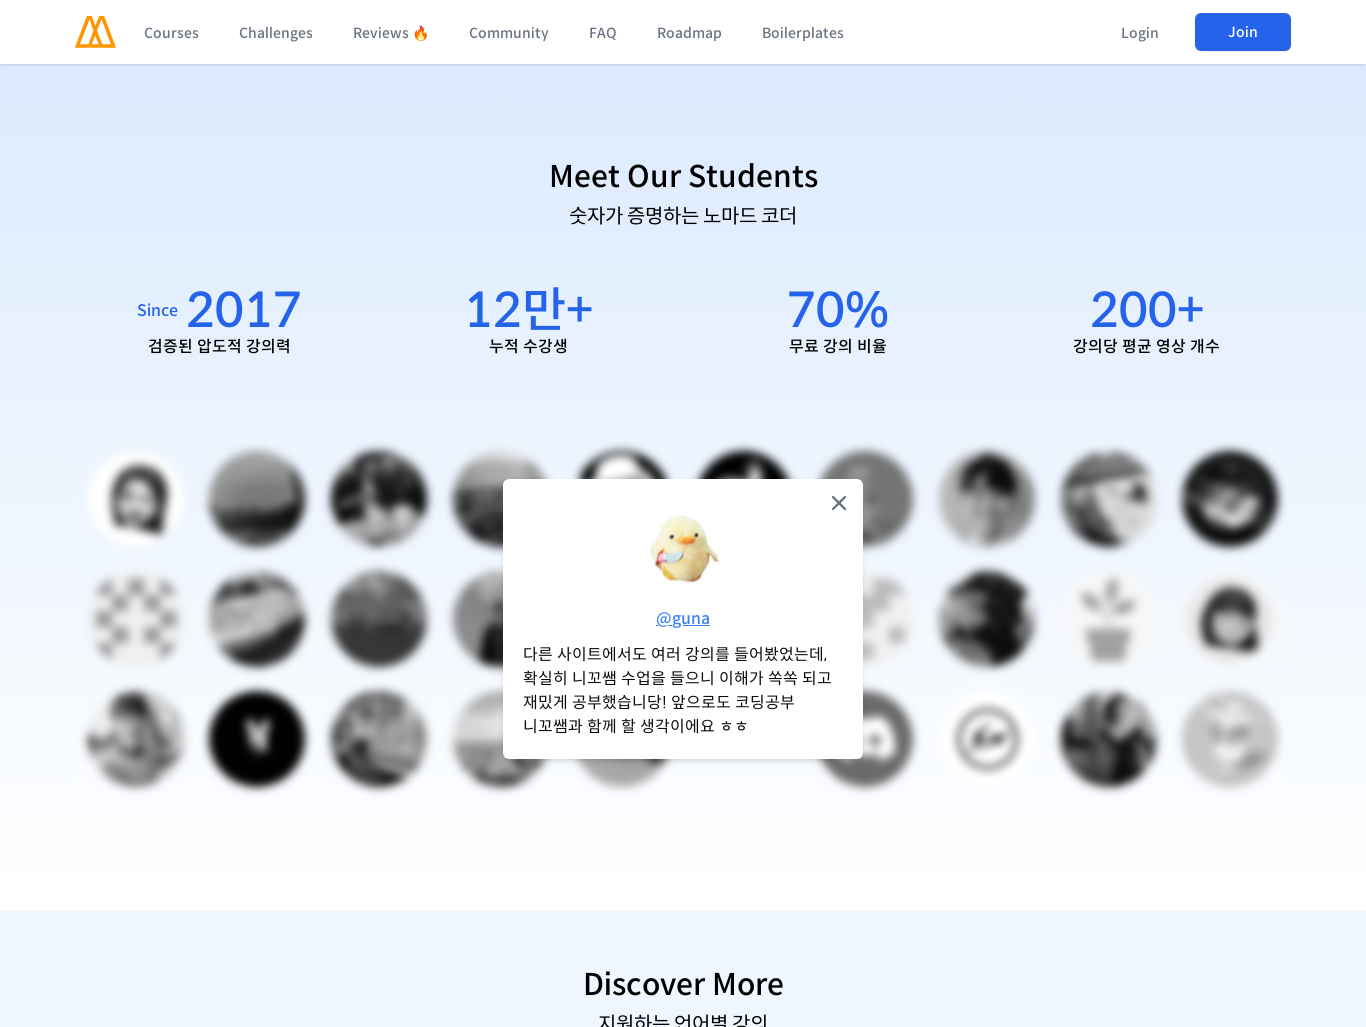

Scrolled to section 6 at 6162px for 1366px viewport
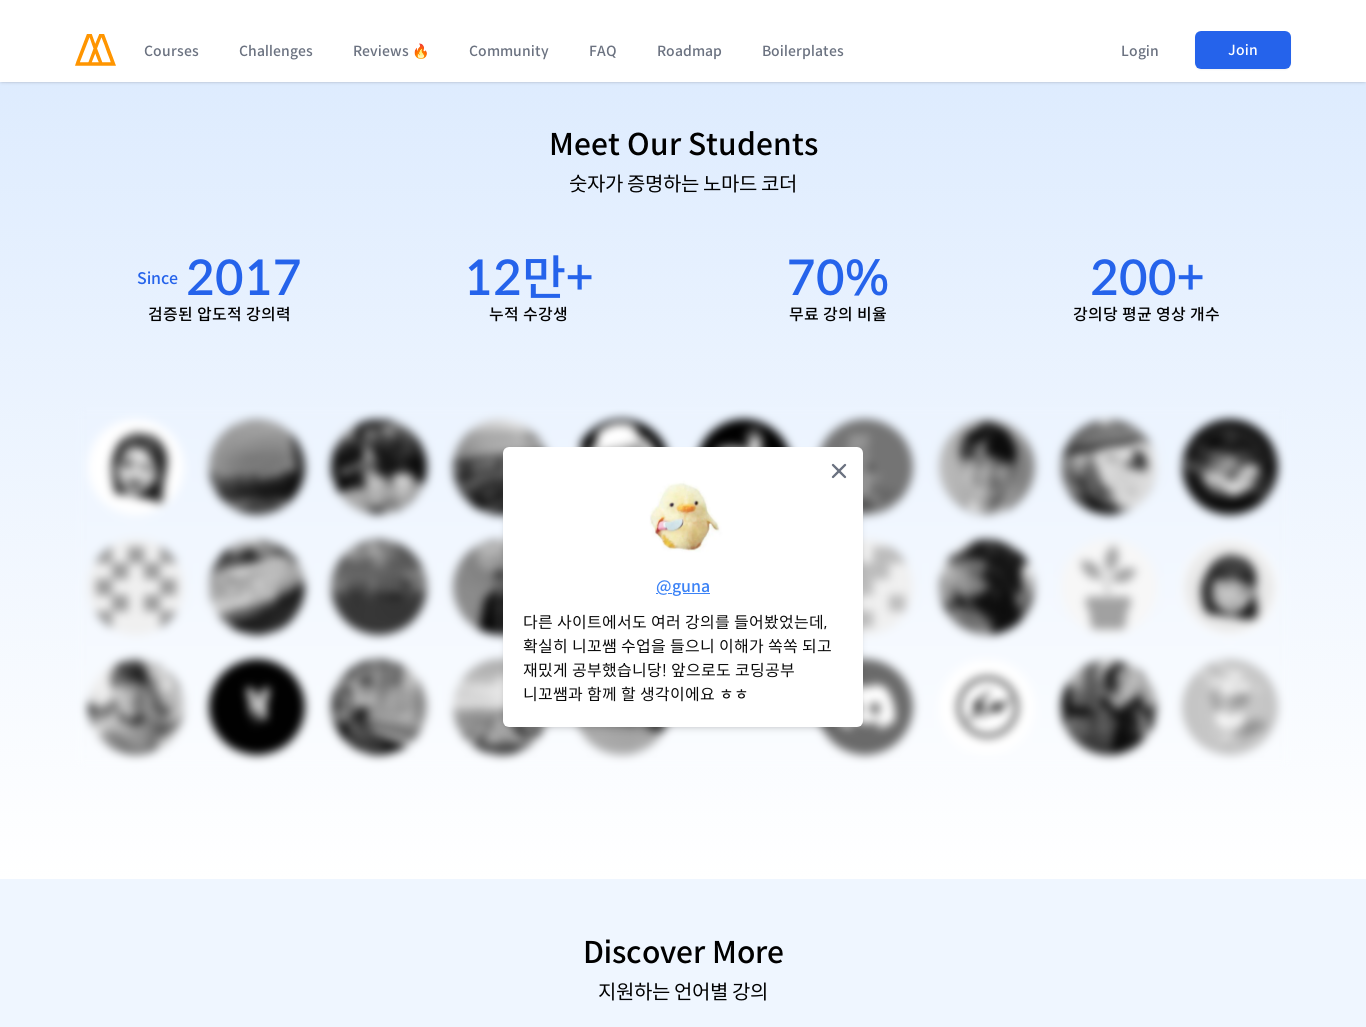

Waited 500ms for content to render
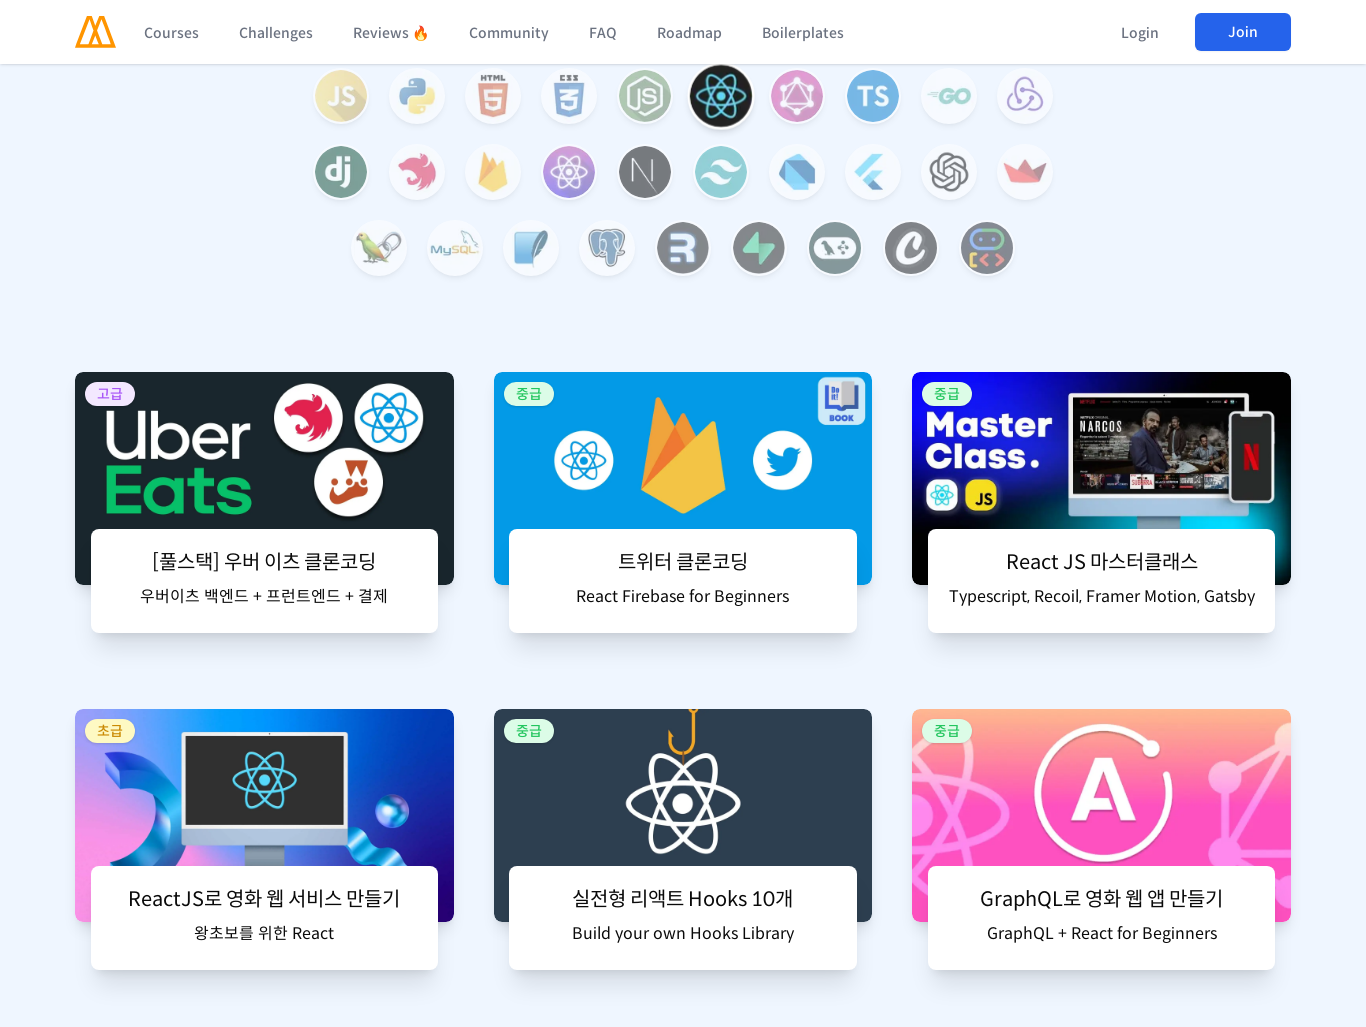

Scrolled to section 7 at 7189px for 1366px viewport
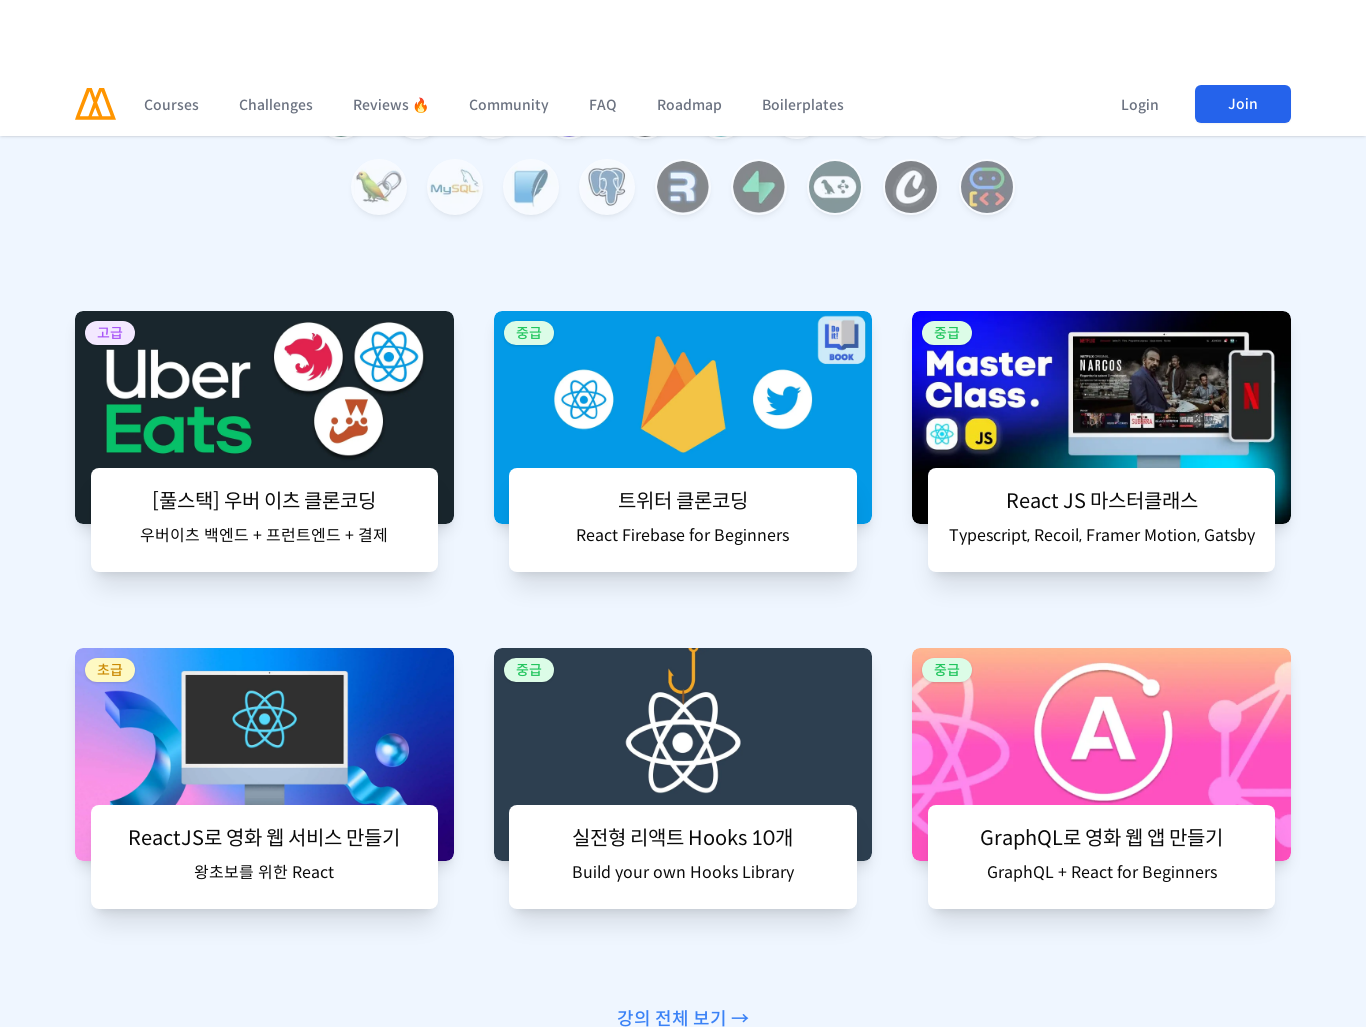

Waited 500ms for content to render
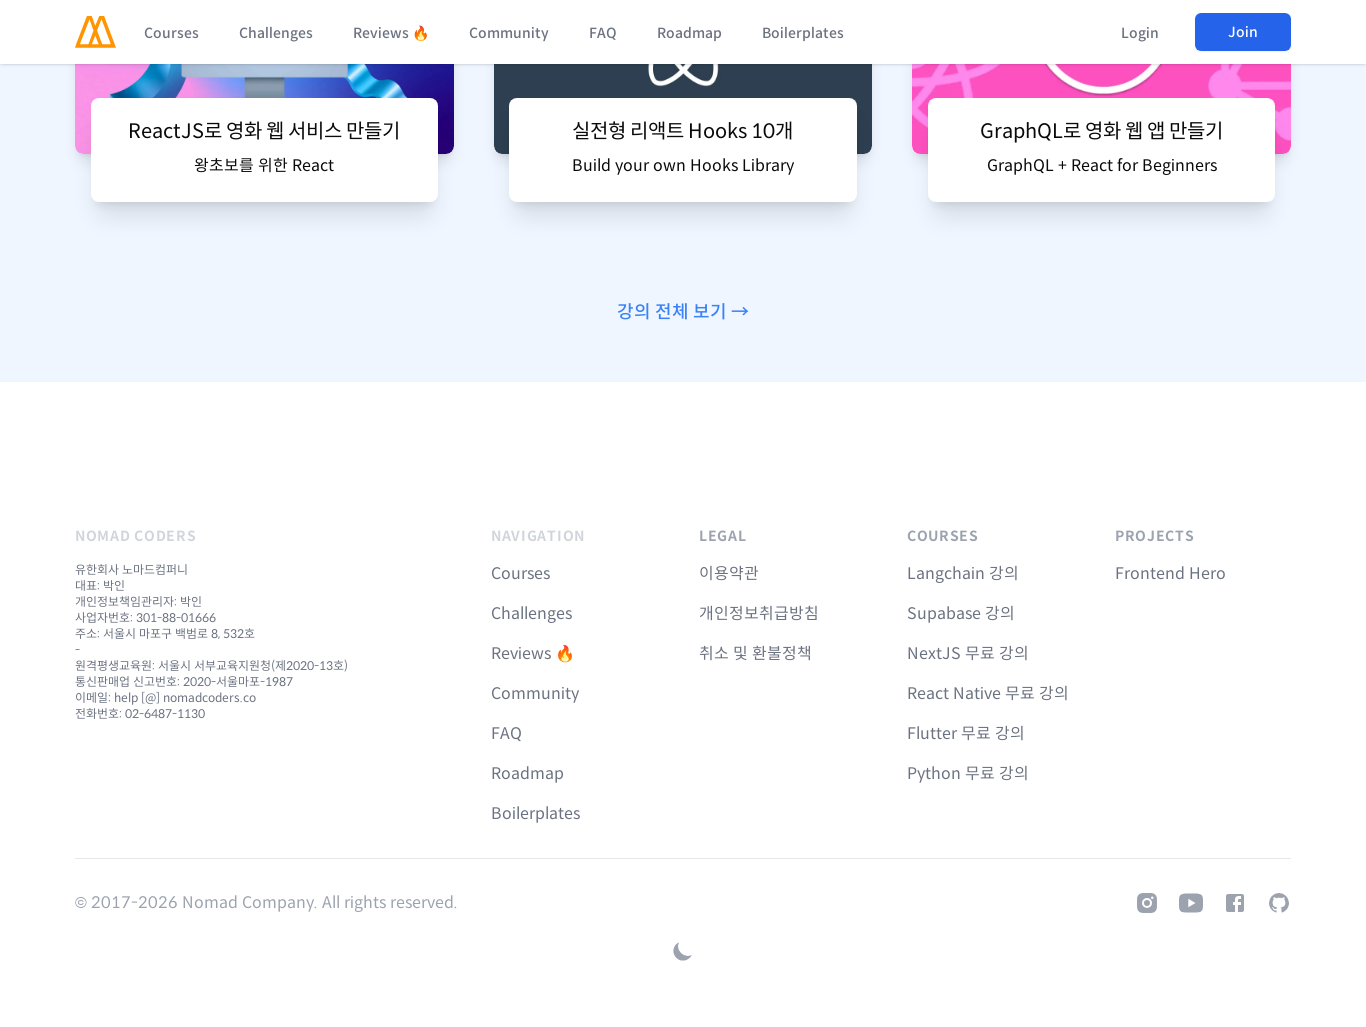

Scrolled to section 8 at 8216px for 1366px viewport
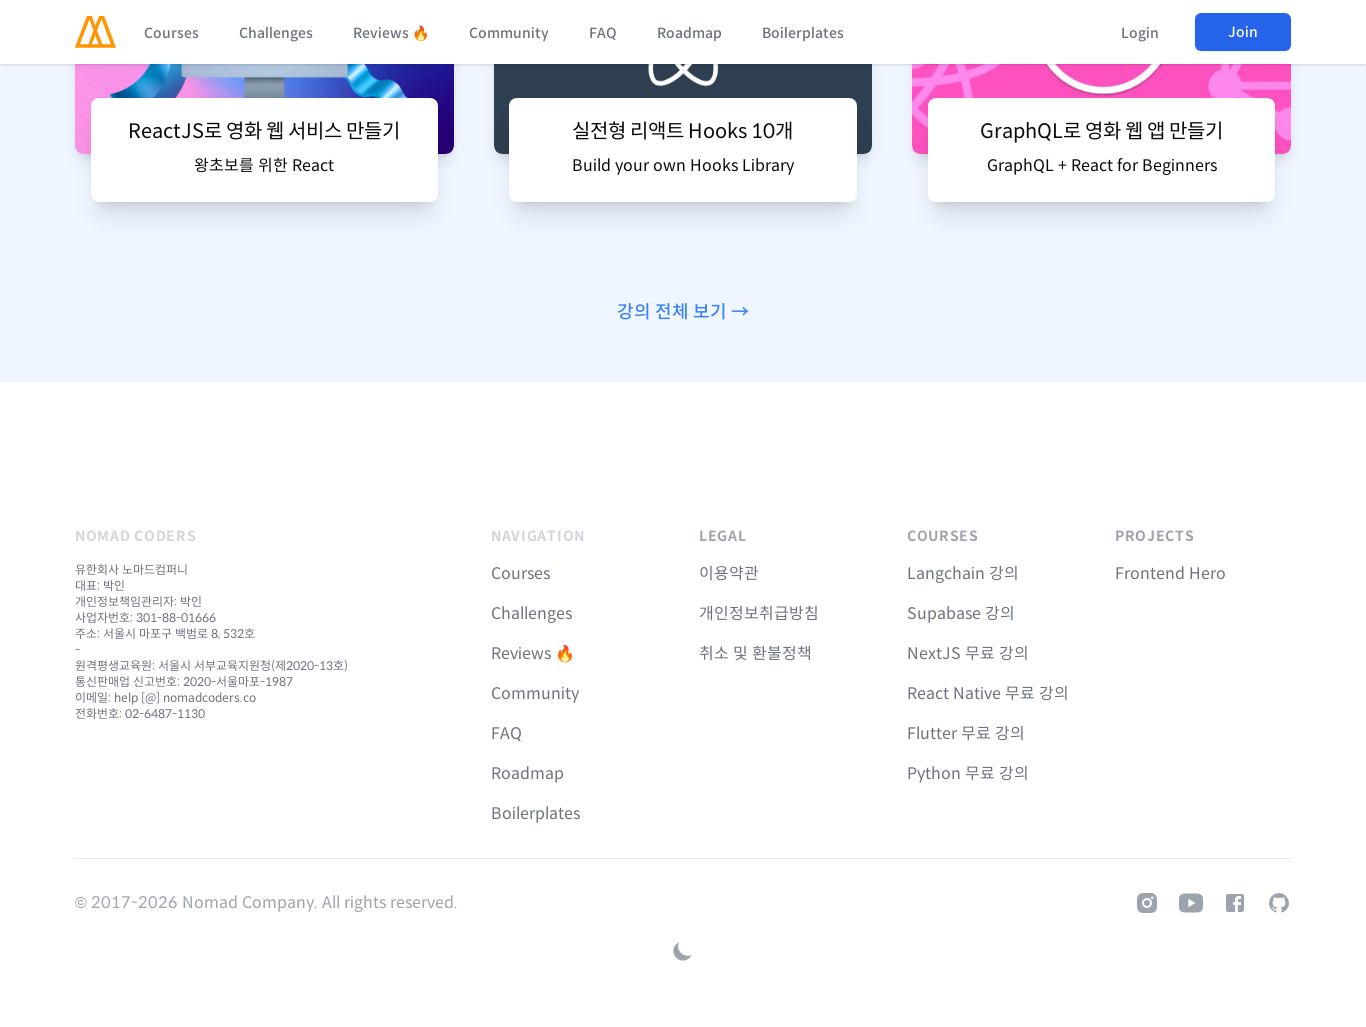

Waited 500ms for content to render
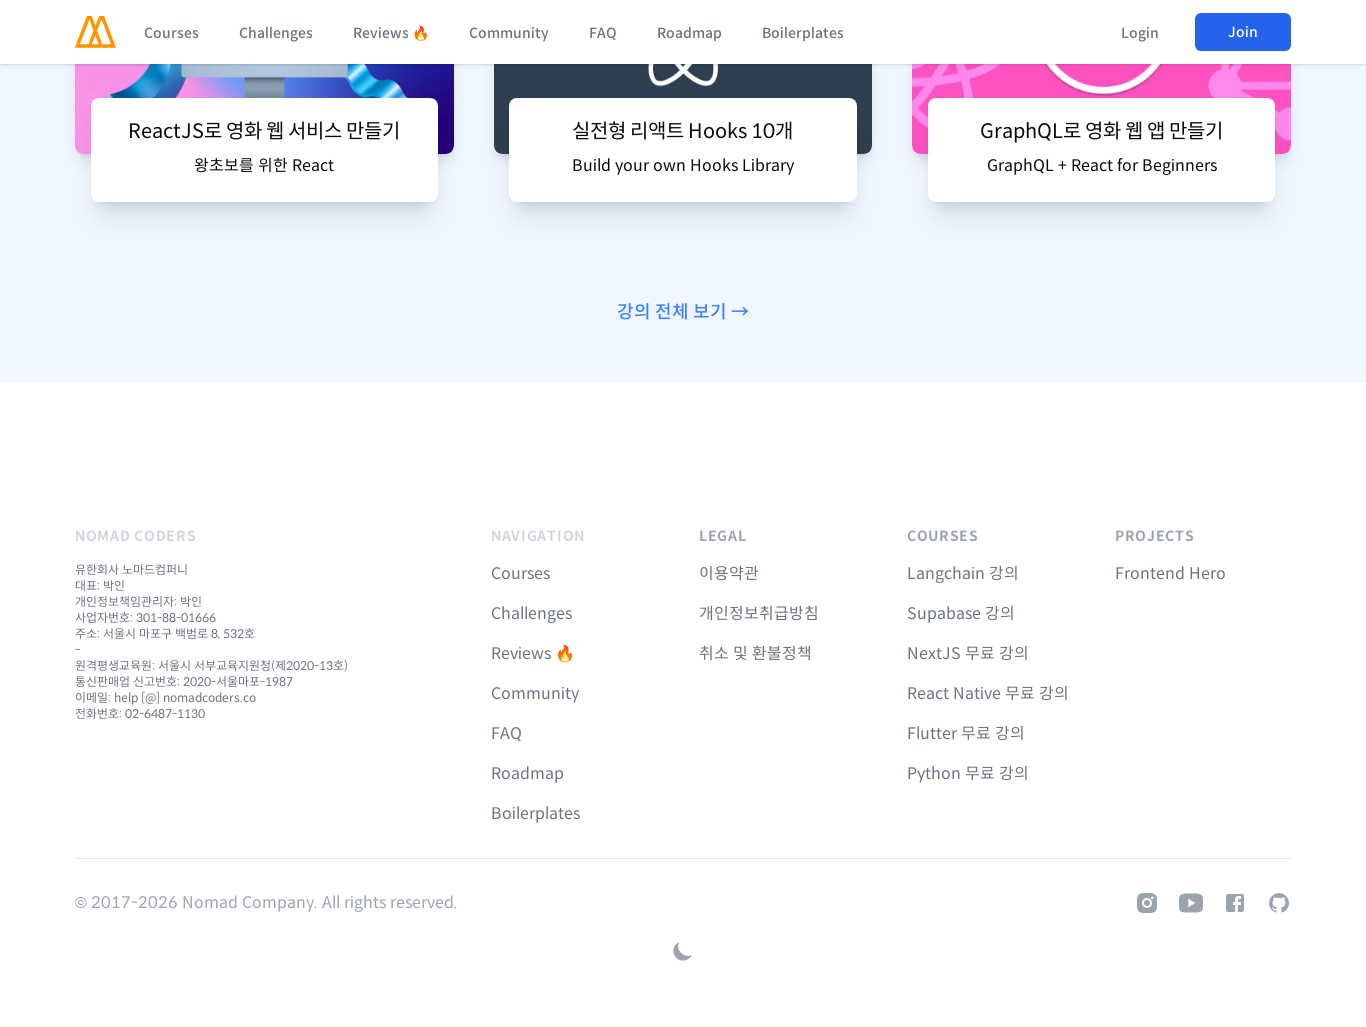

Set viewport width to 1920px and height to 1027px
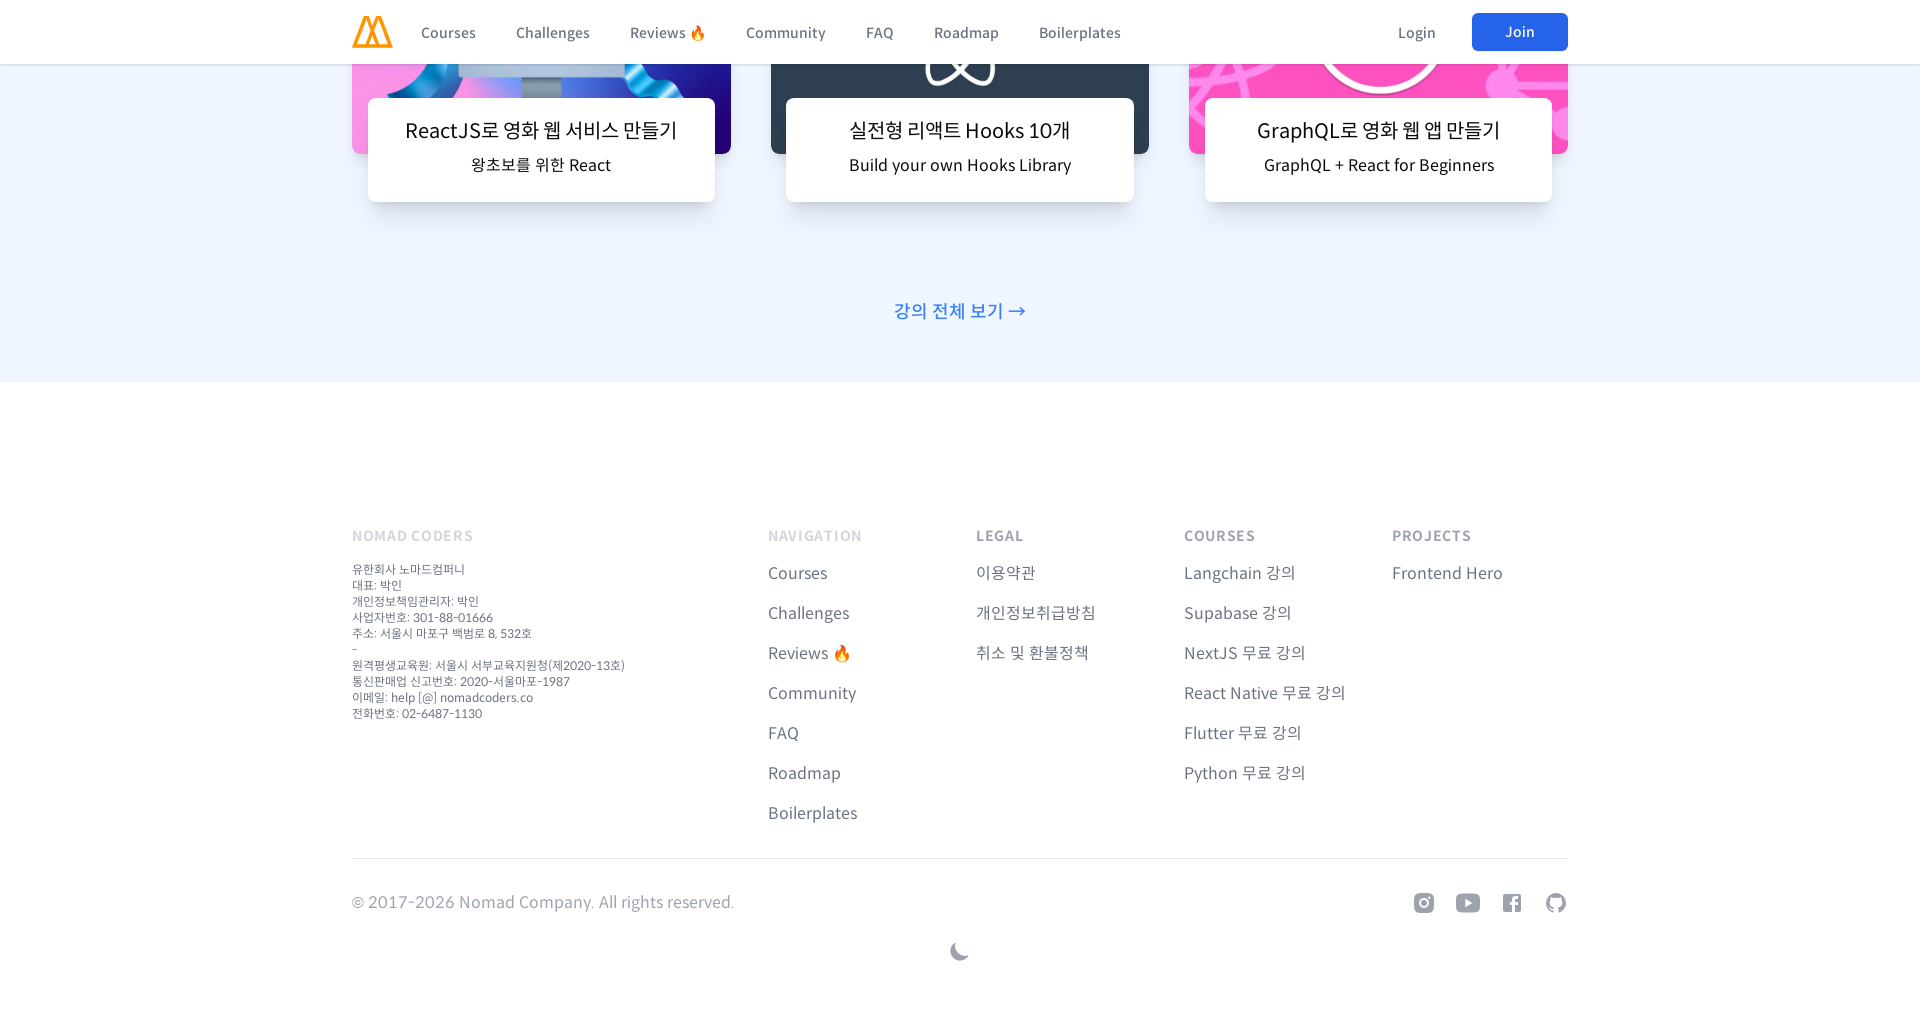

Scrolled to top of page
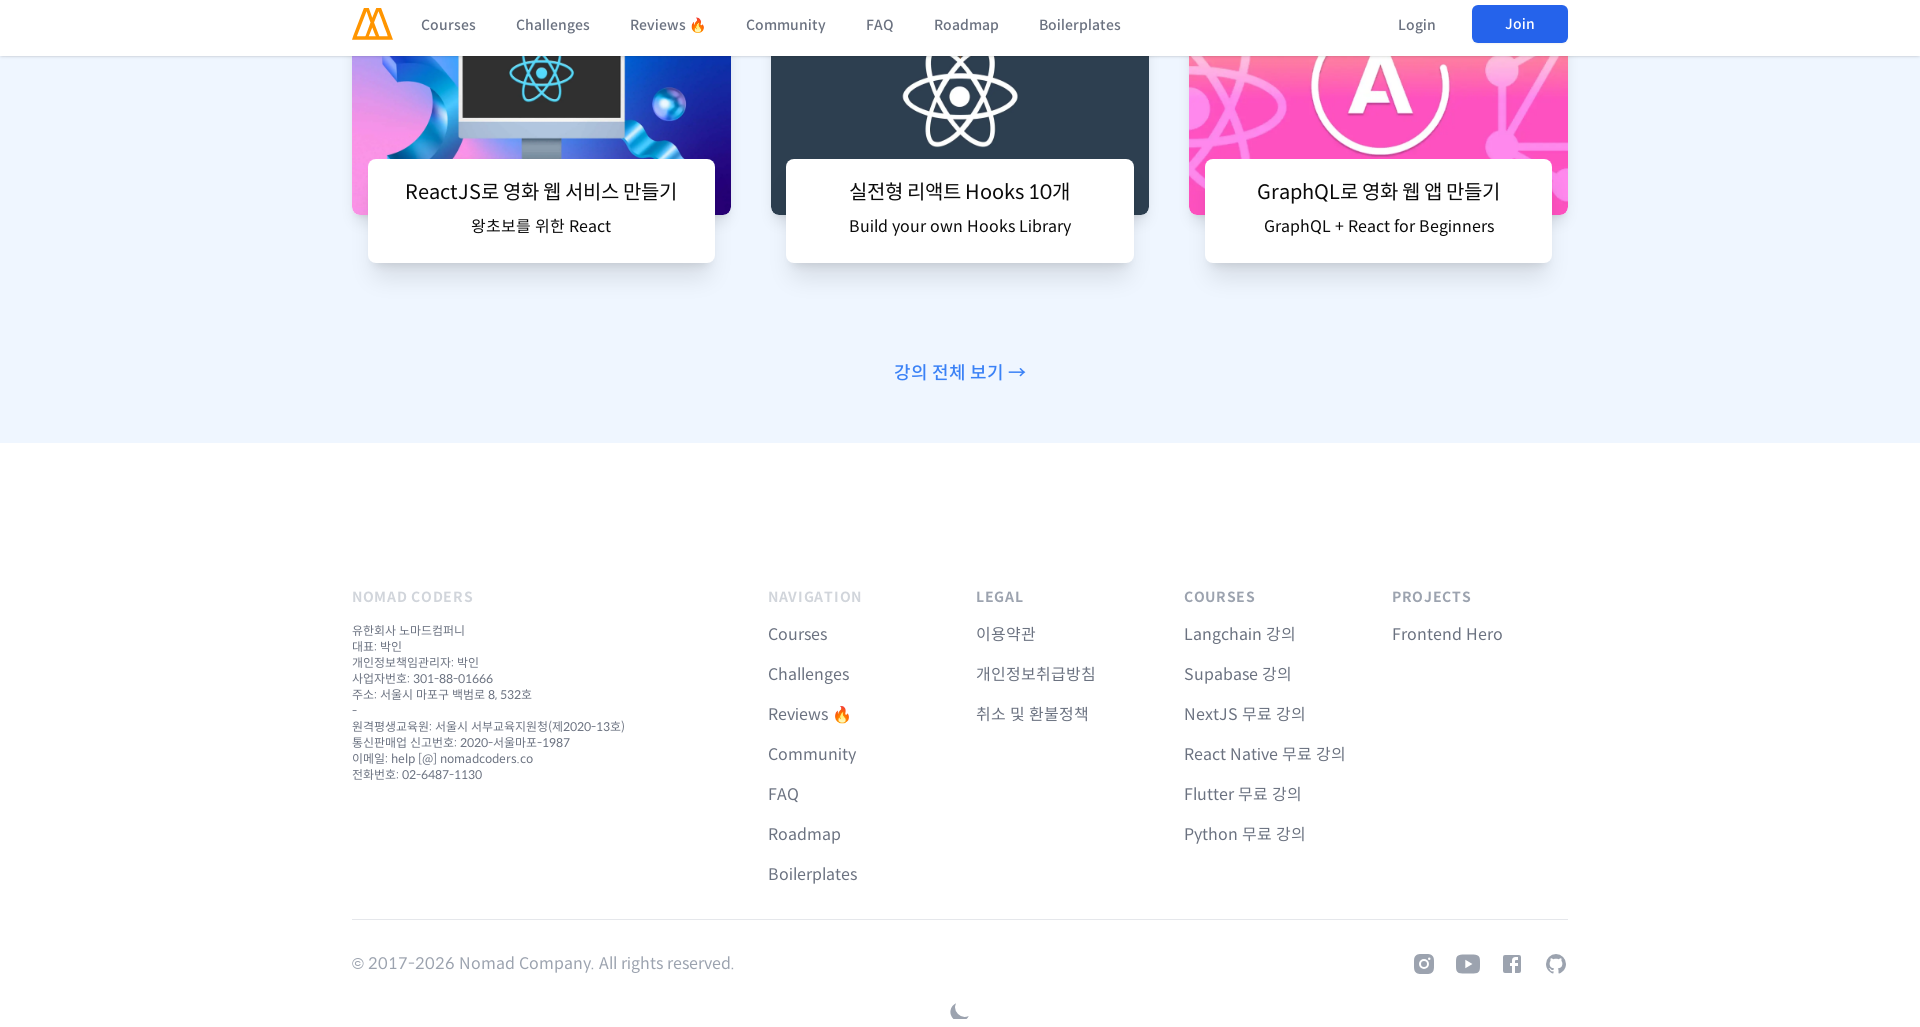

Waited 1 second for page to settle after viewport resize
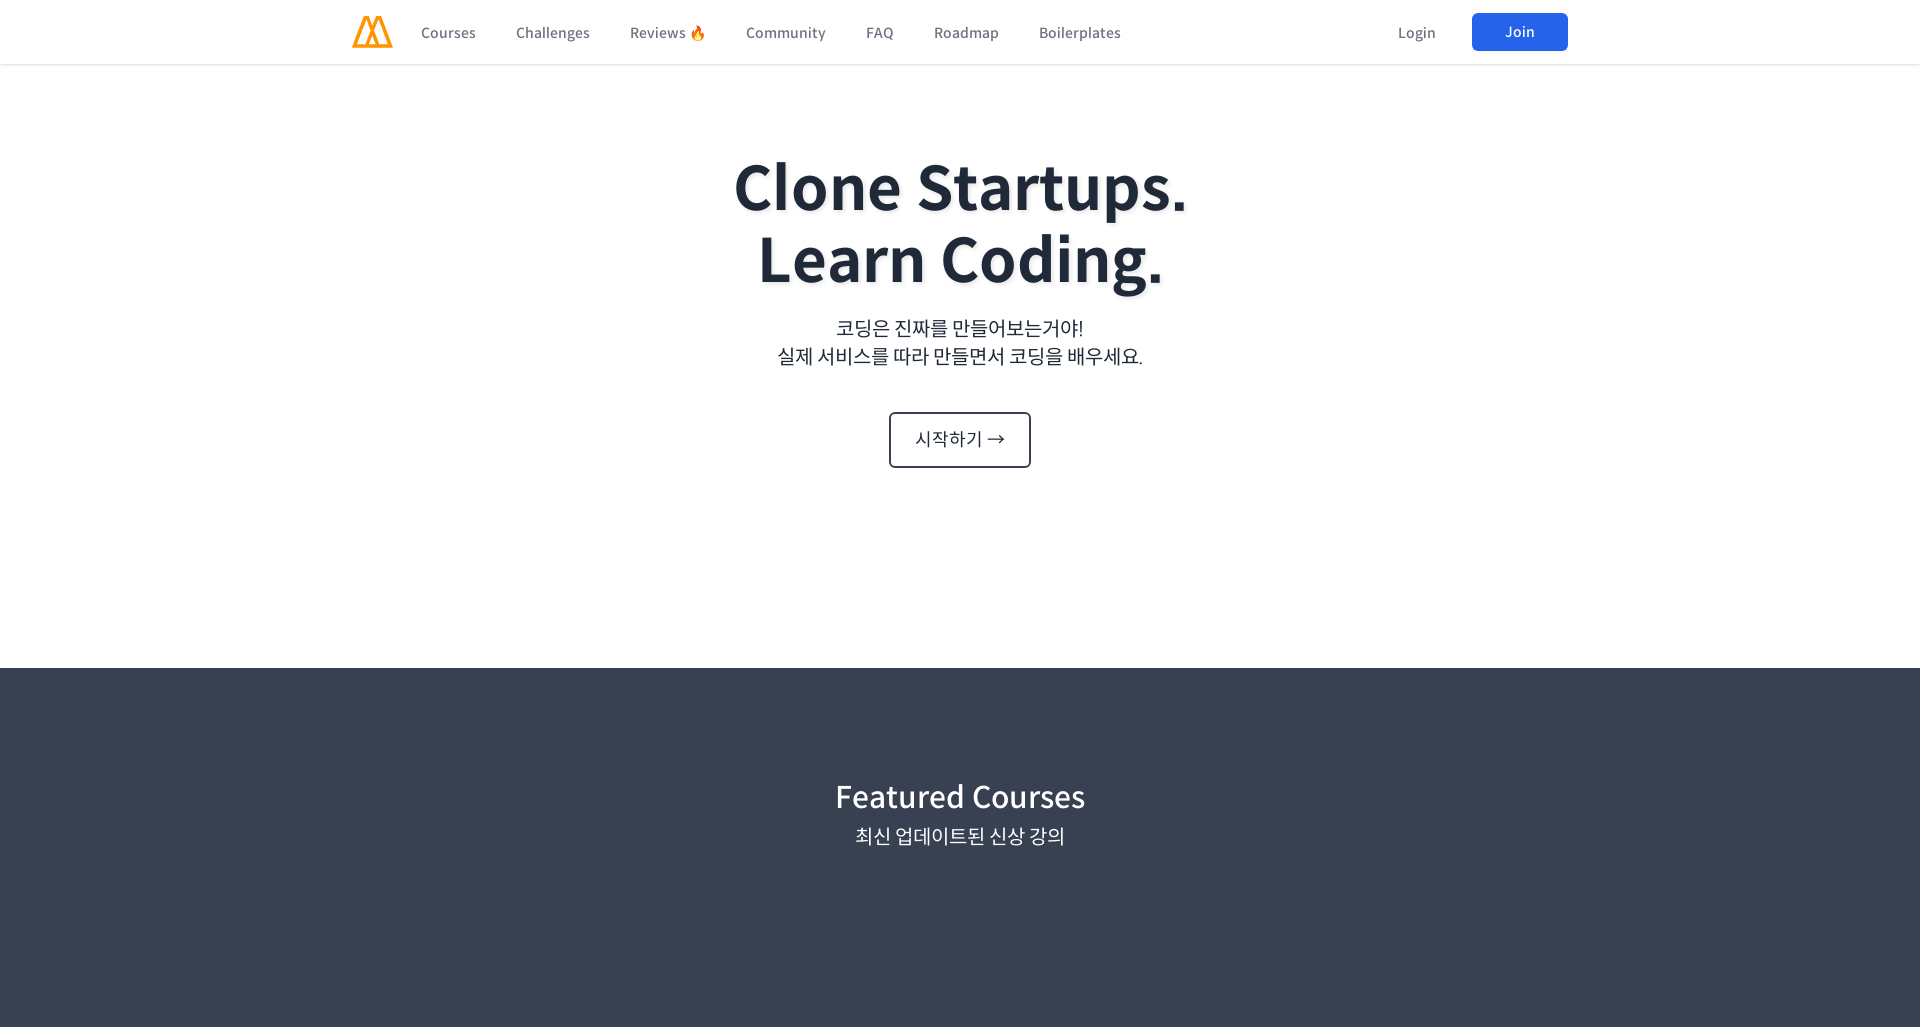

Retrieved total scroll height: 7957px
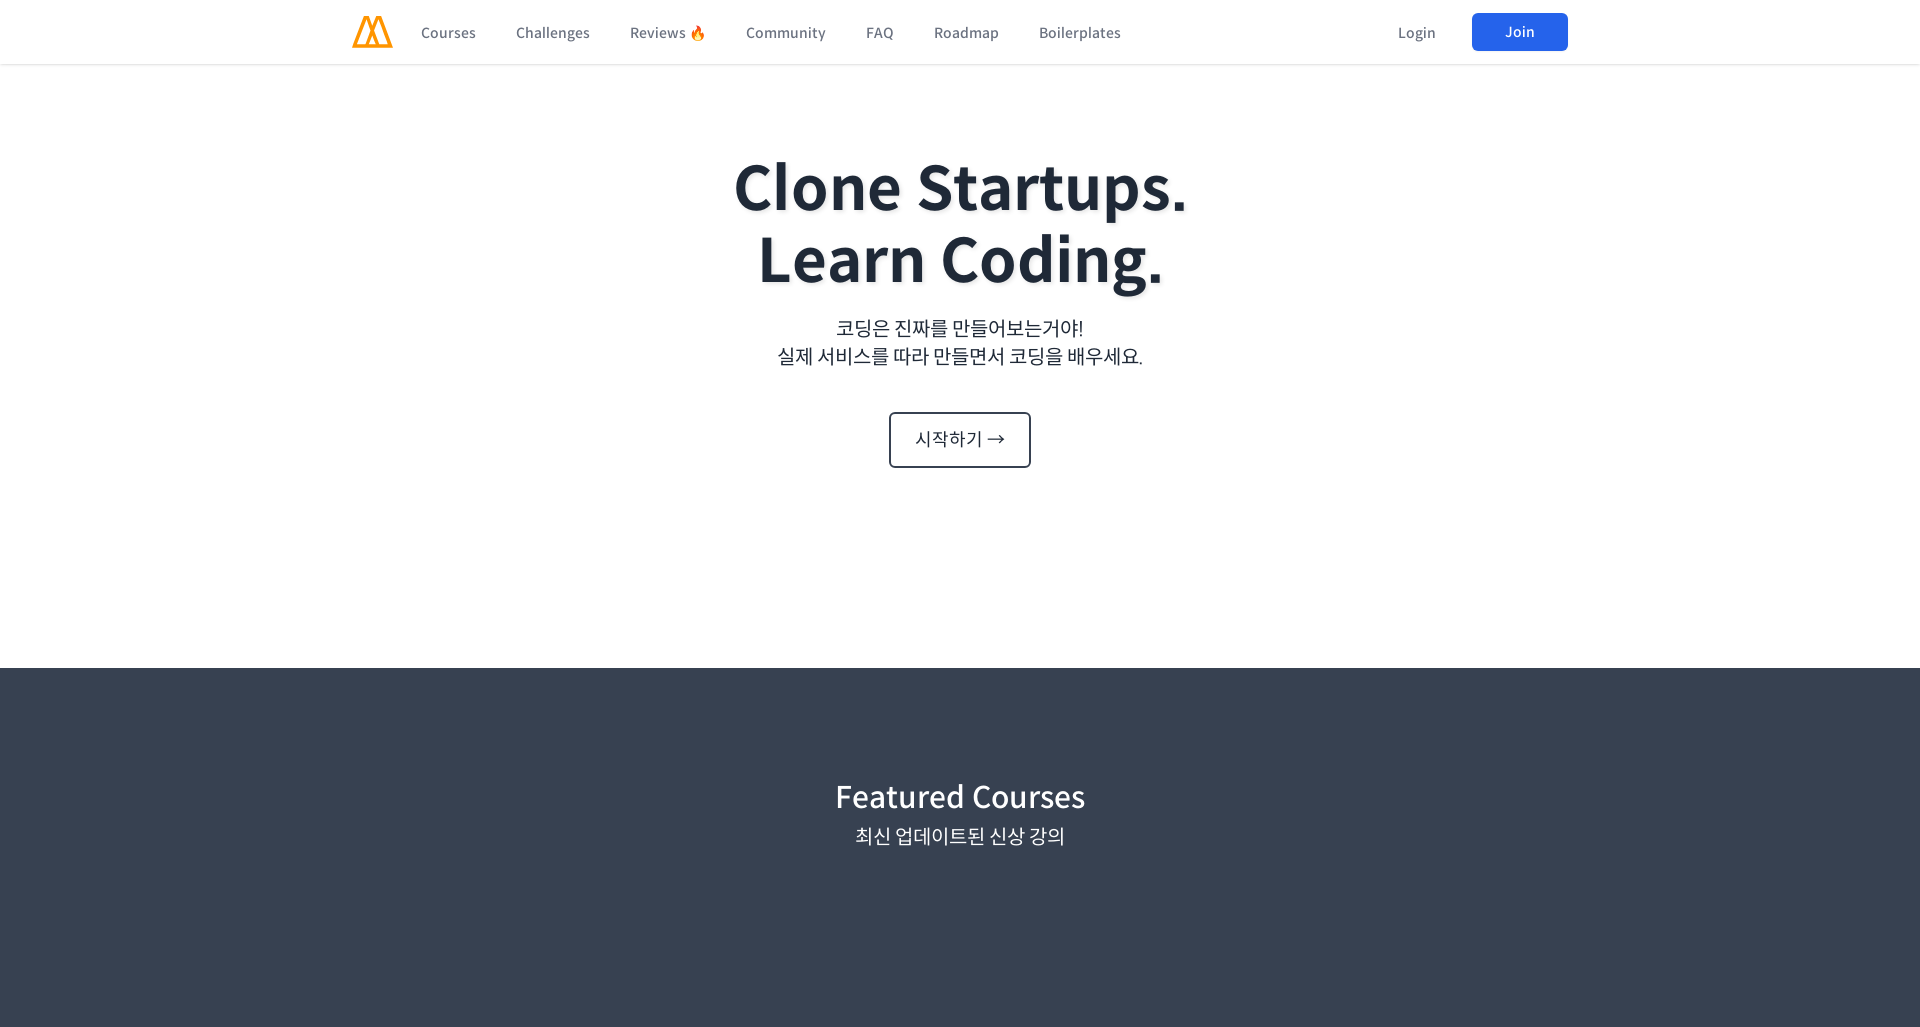

Scrolled to section 0 at 0px for 1920px viewport
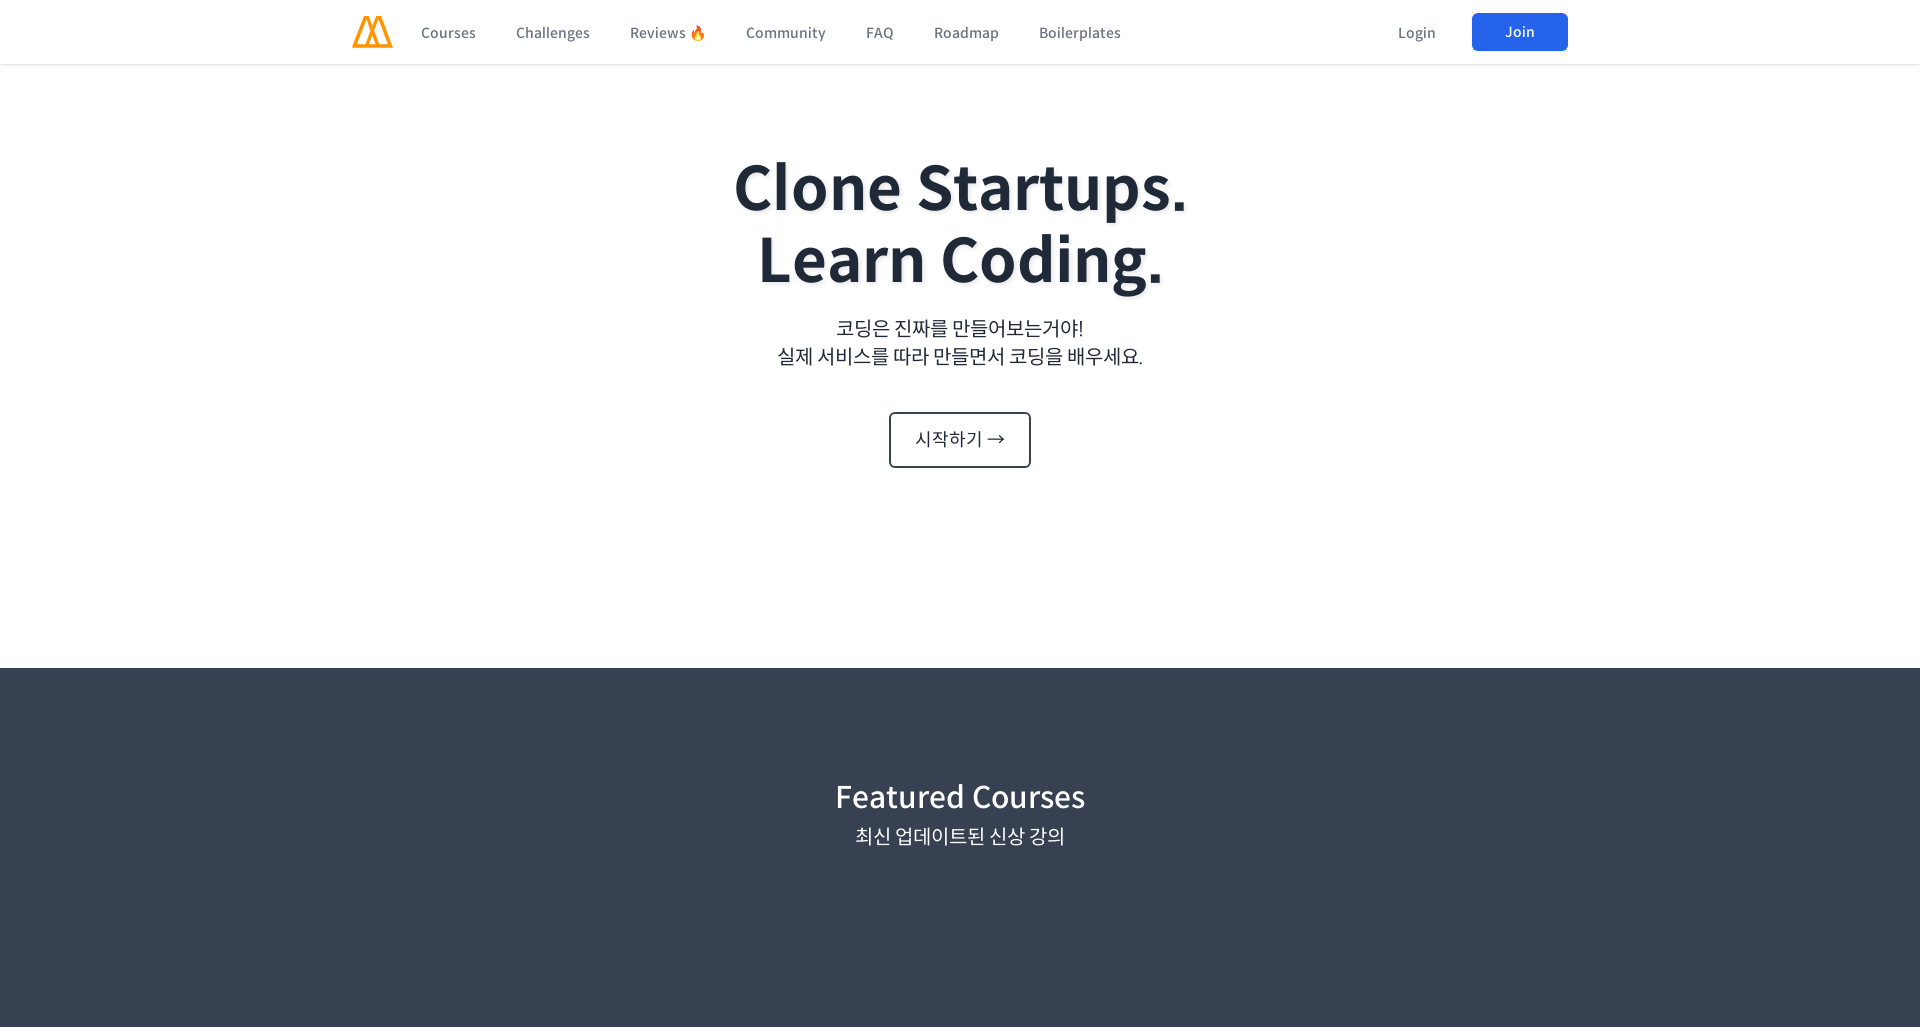

Waited 500ms for content to render
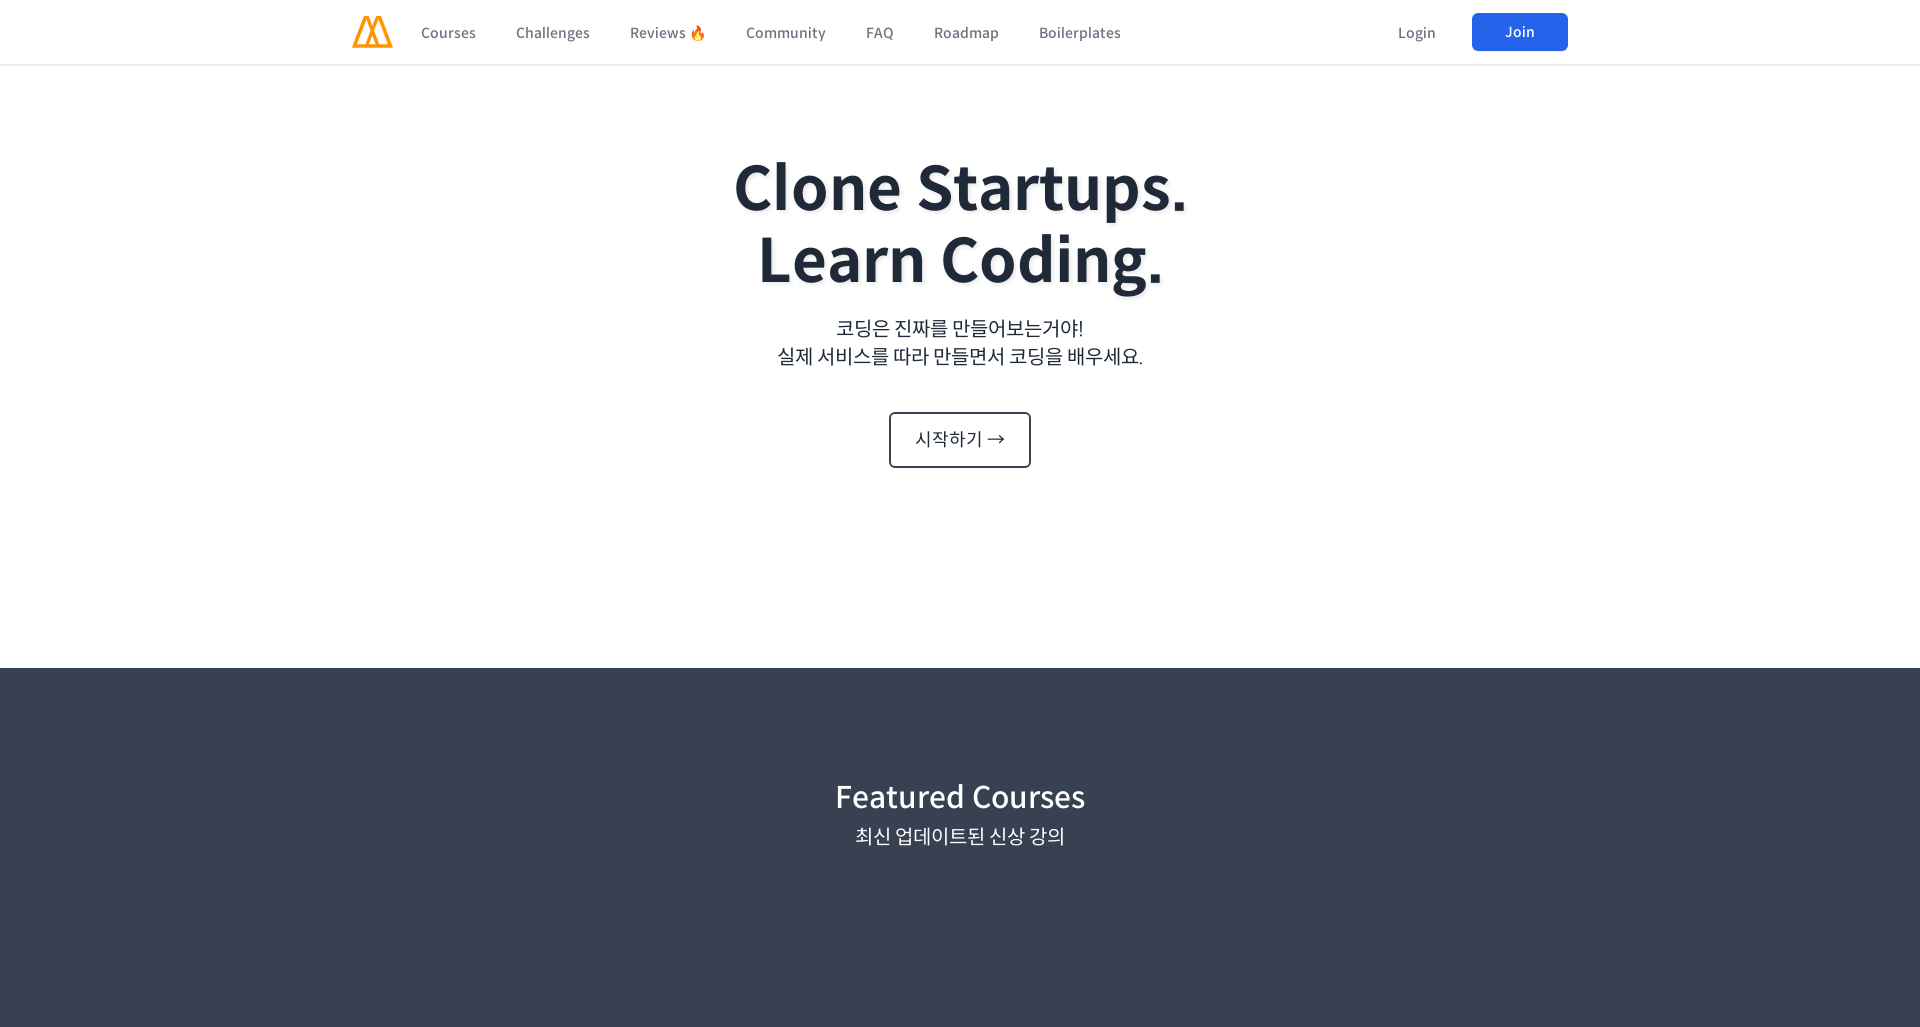

Scrolled to section 1 at 1027px for 1920px viewport
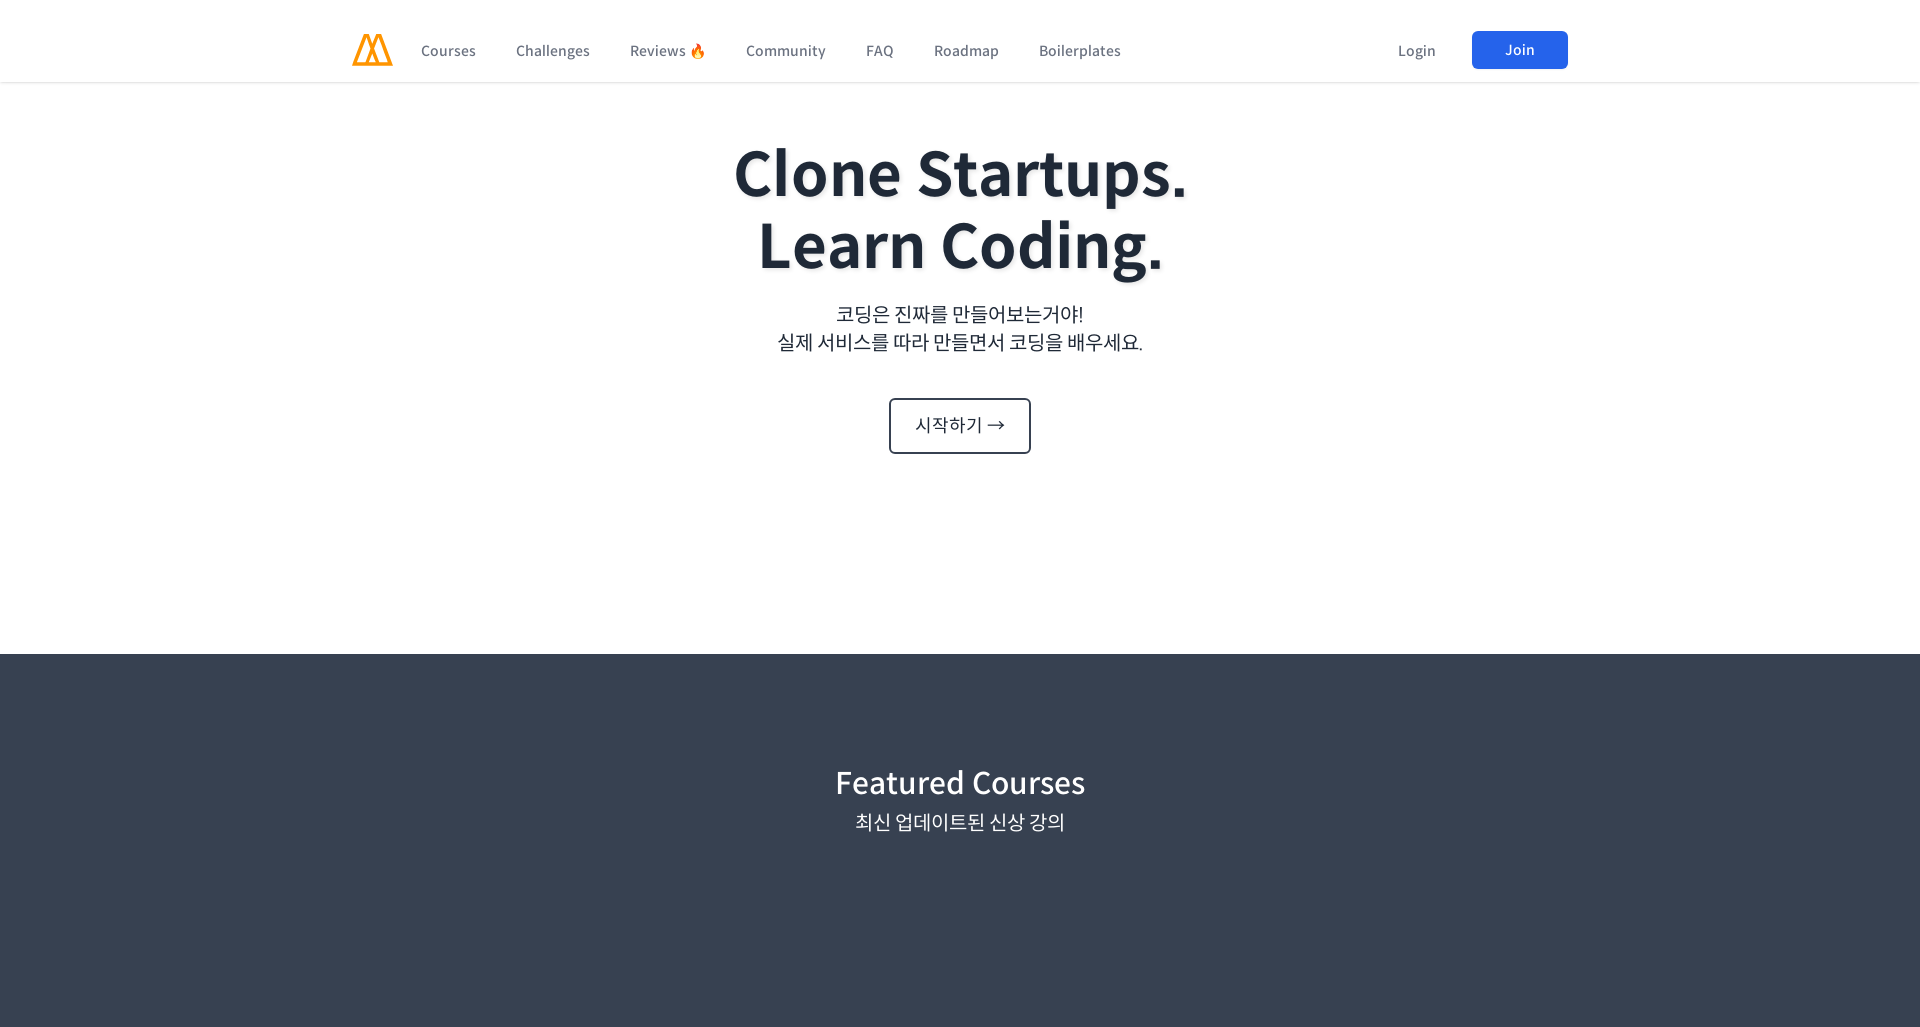

Waited 500ms for content to render
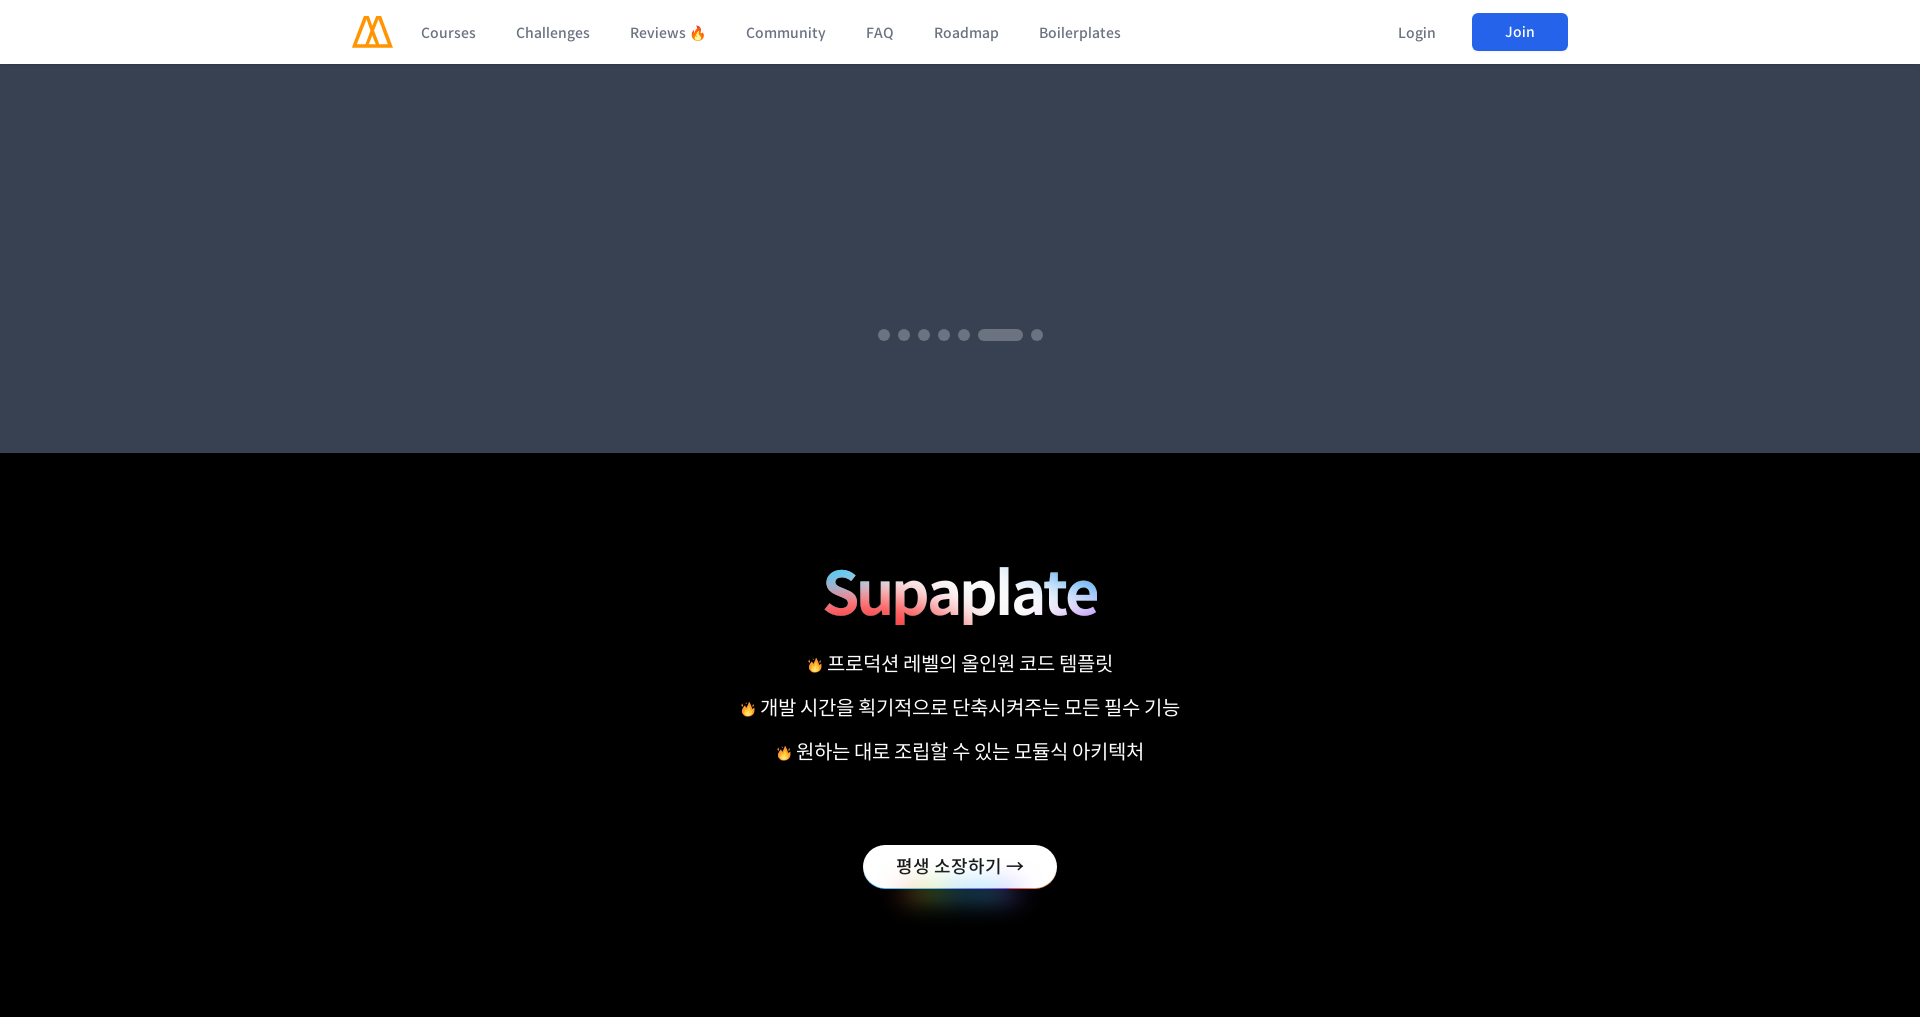

Scrolled to section 2 at 2054px for 1920px viewport
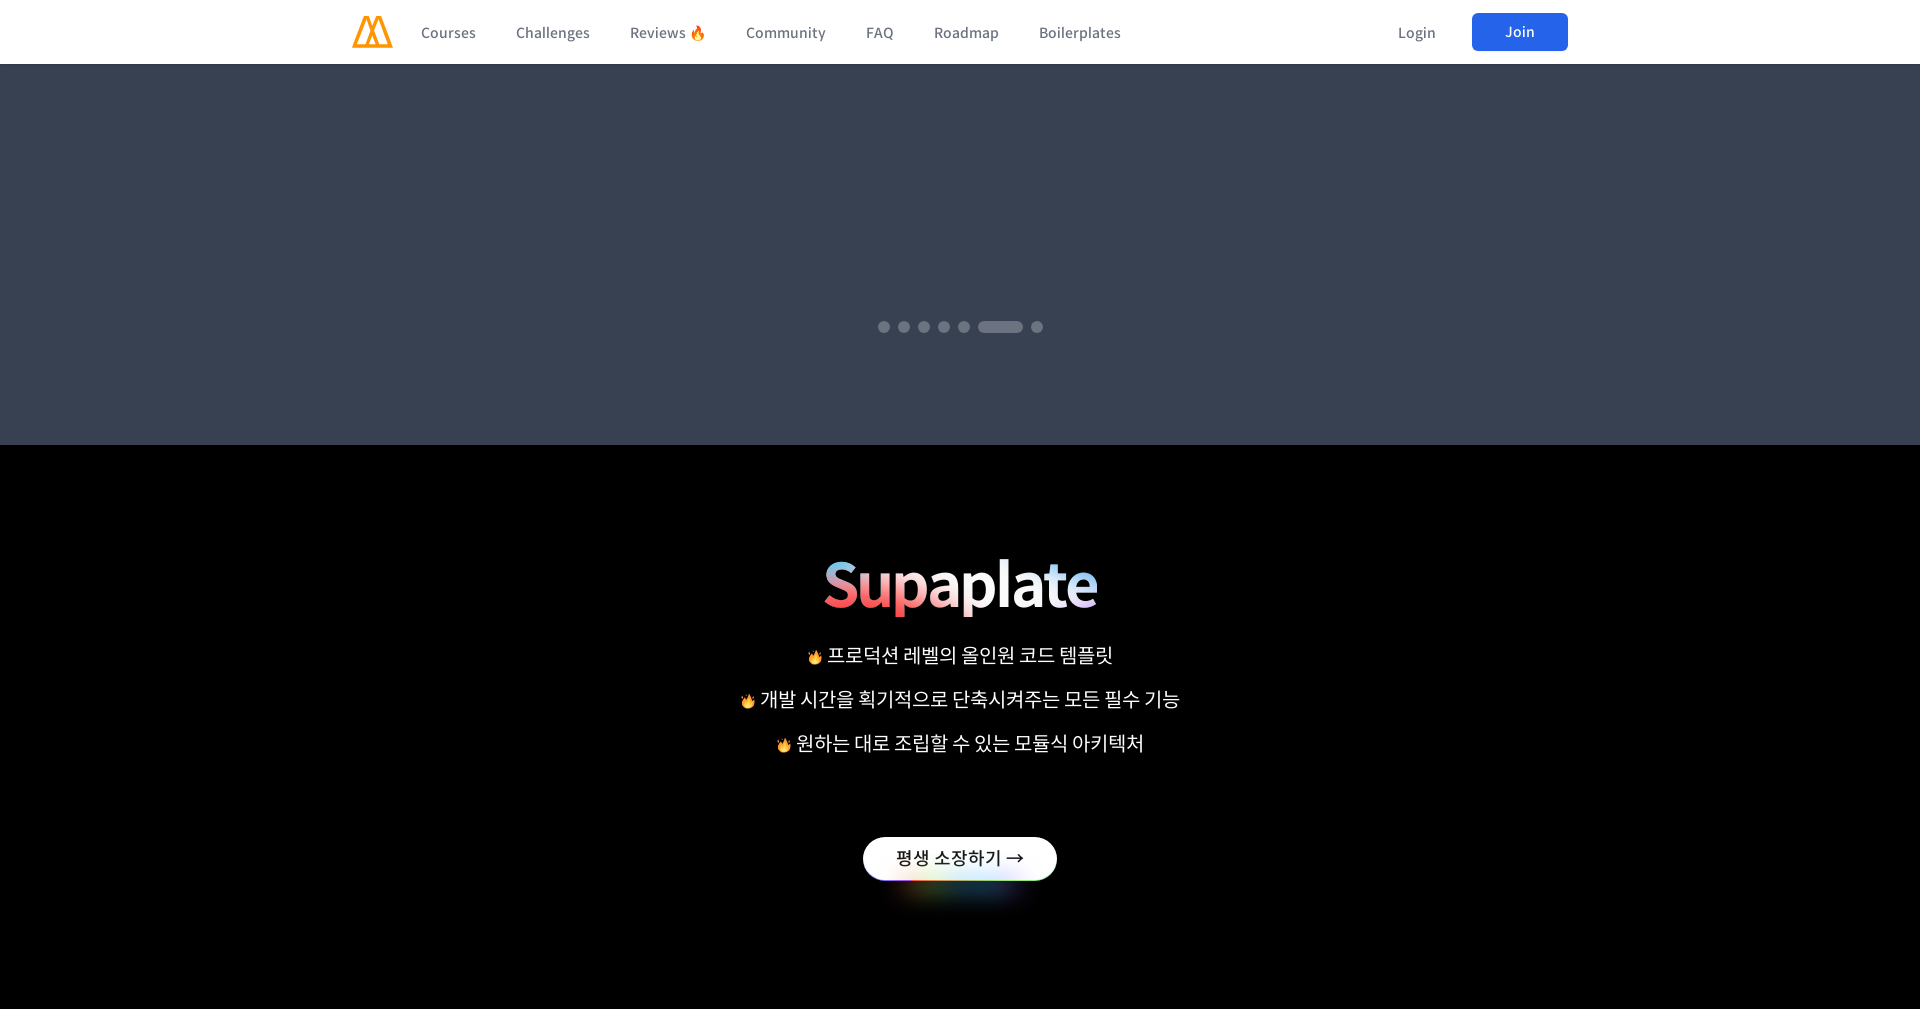

Waited 500ms for content to render
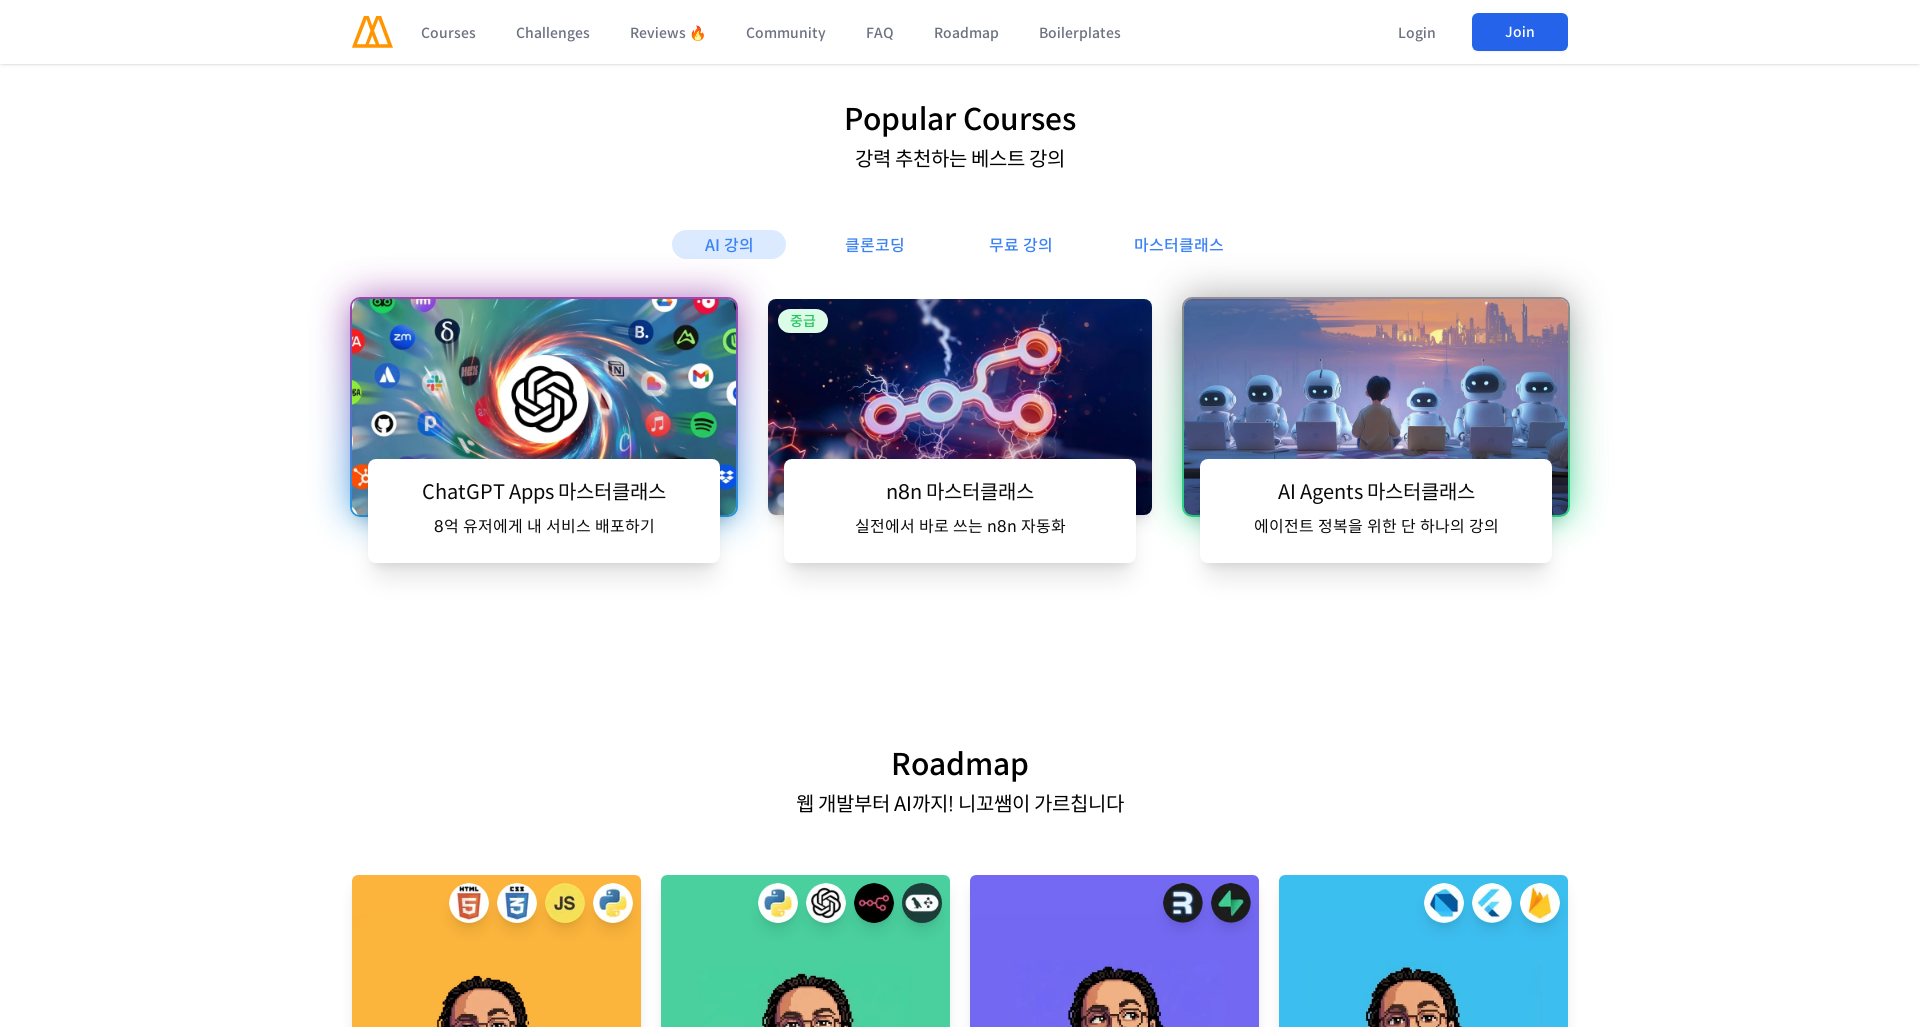

Scrolled to section 3 at 3081px for 1920px viewport
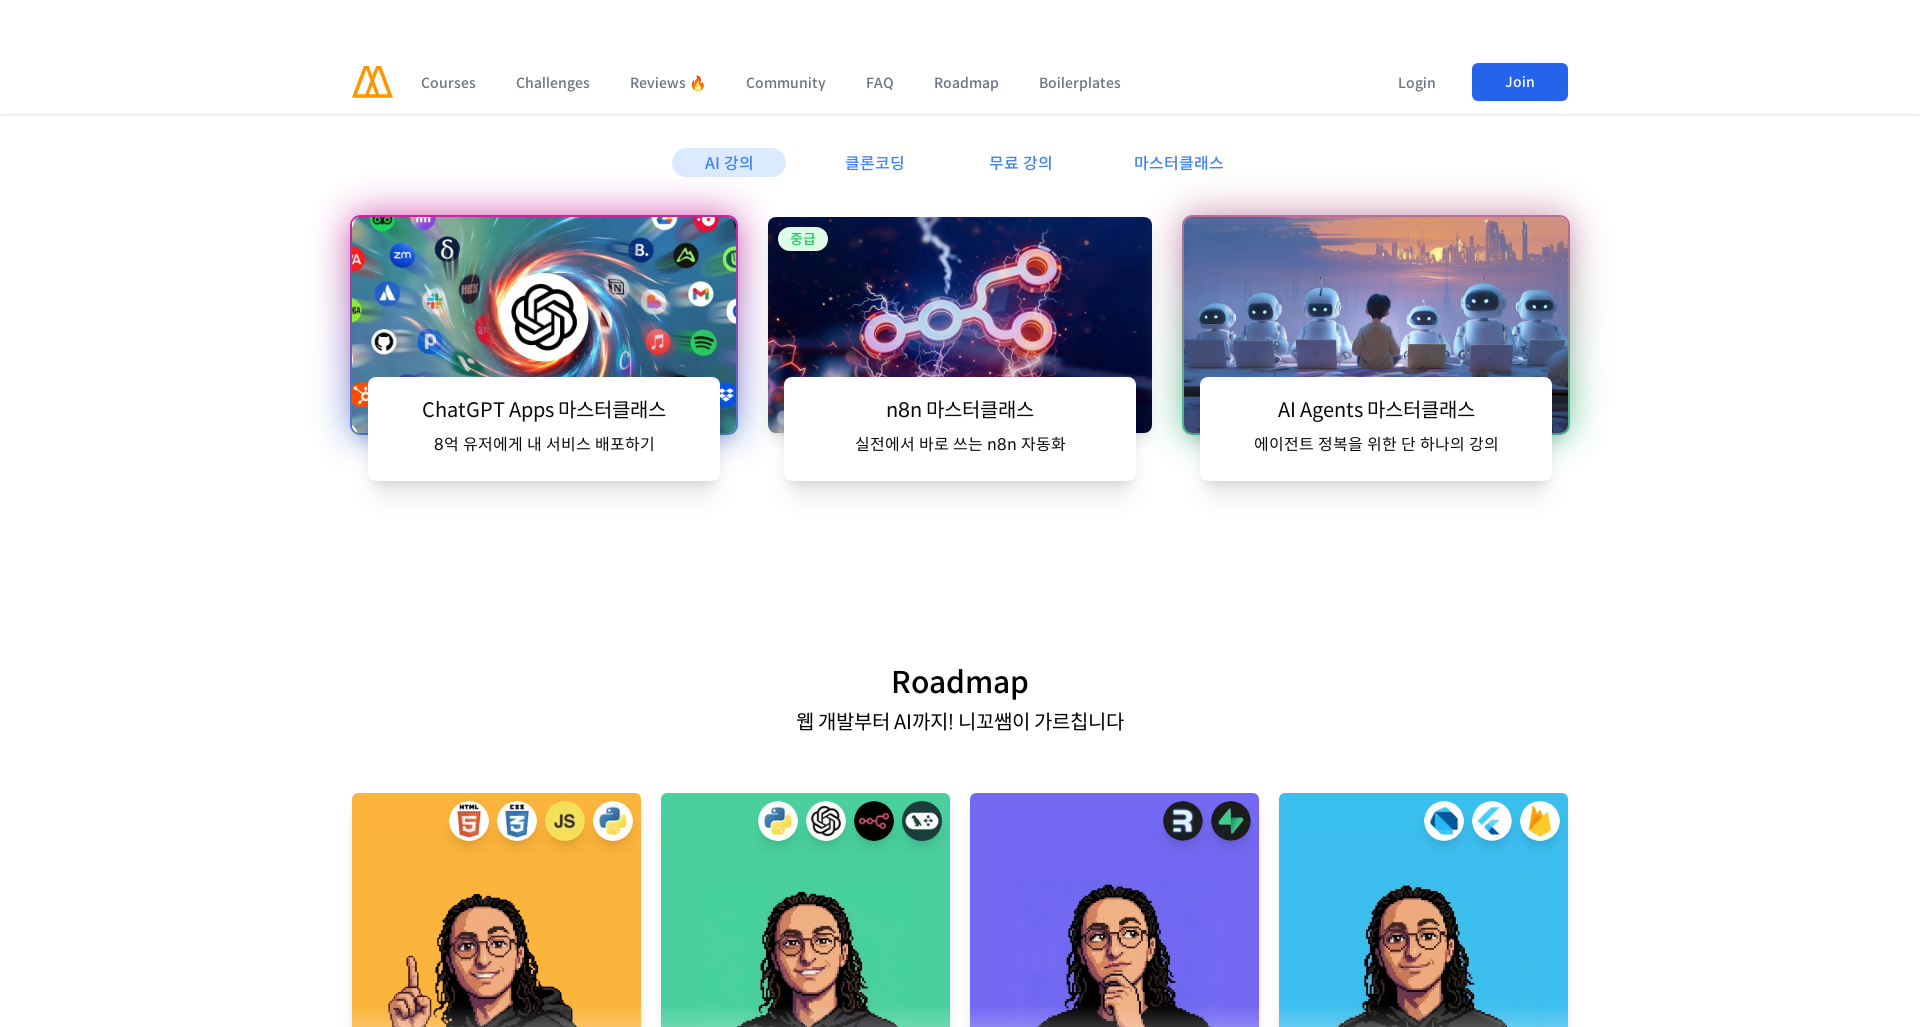

Waited 500ms for content to render
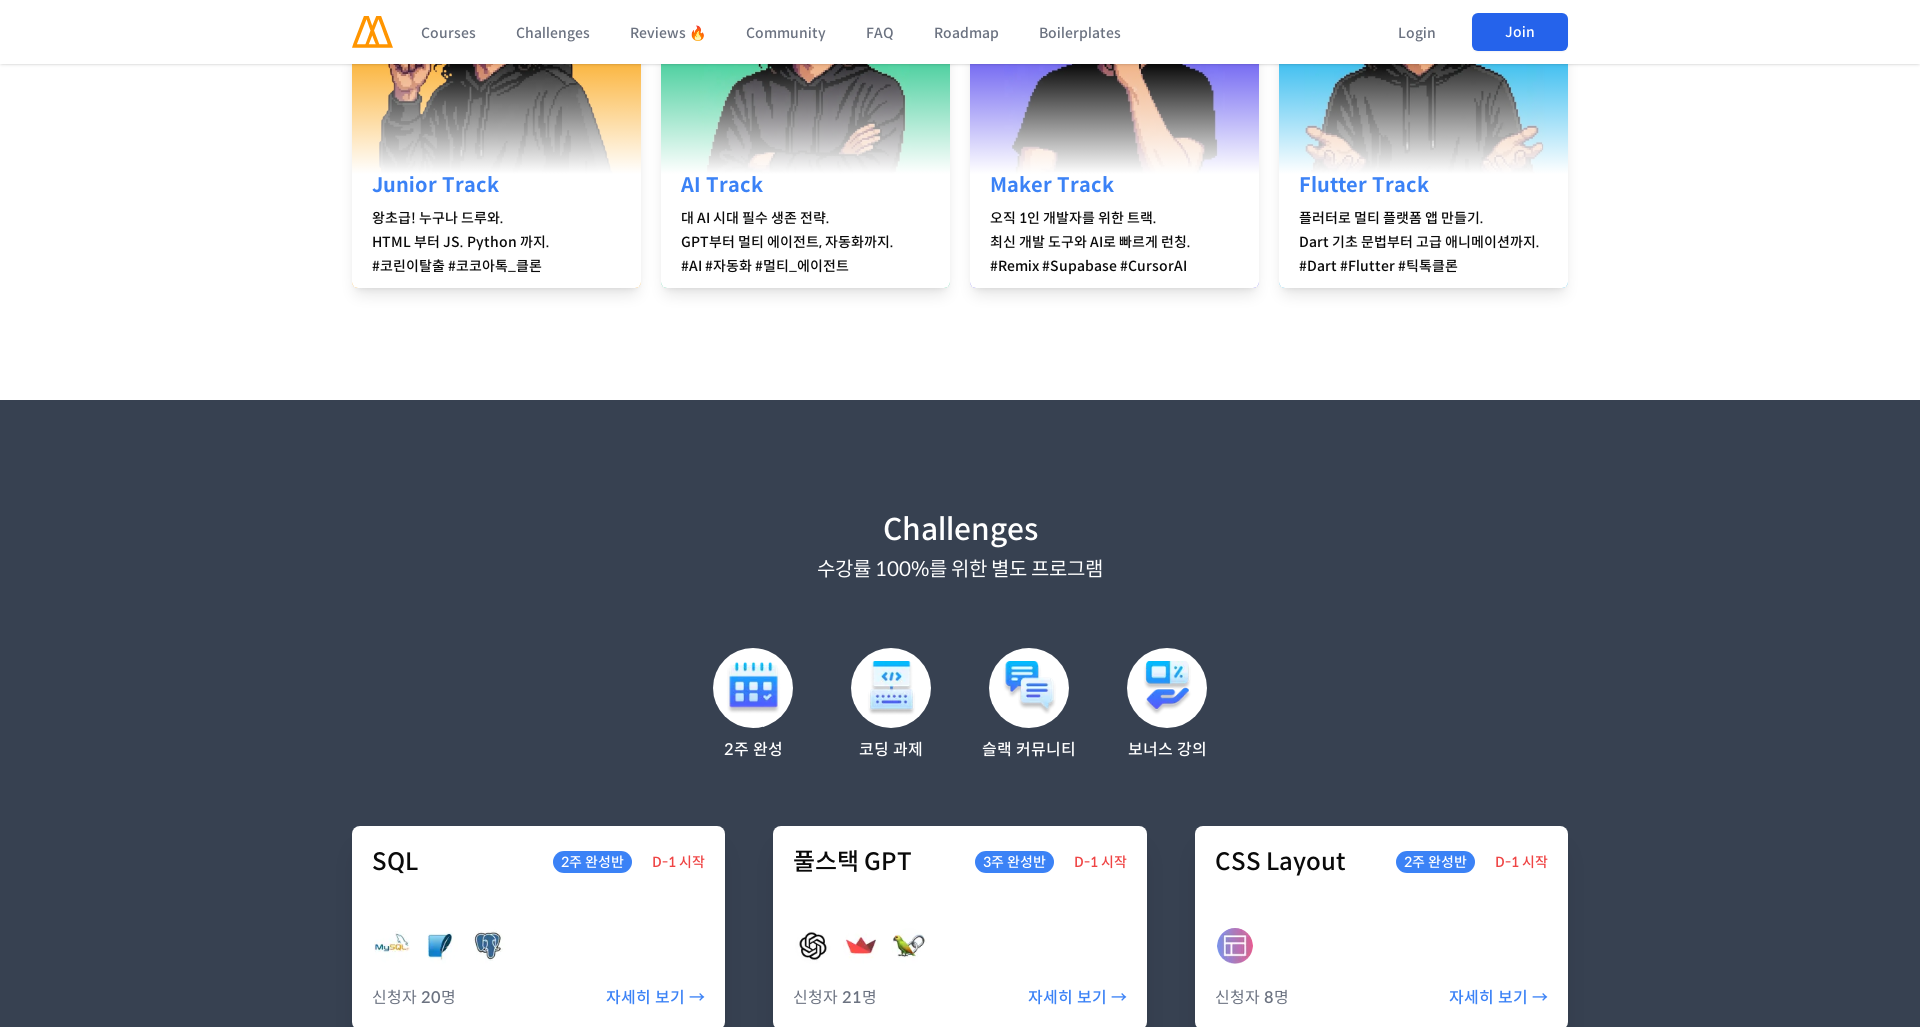

Scrolled to section 4 at 4108px for 1920px viewport
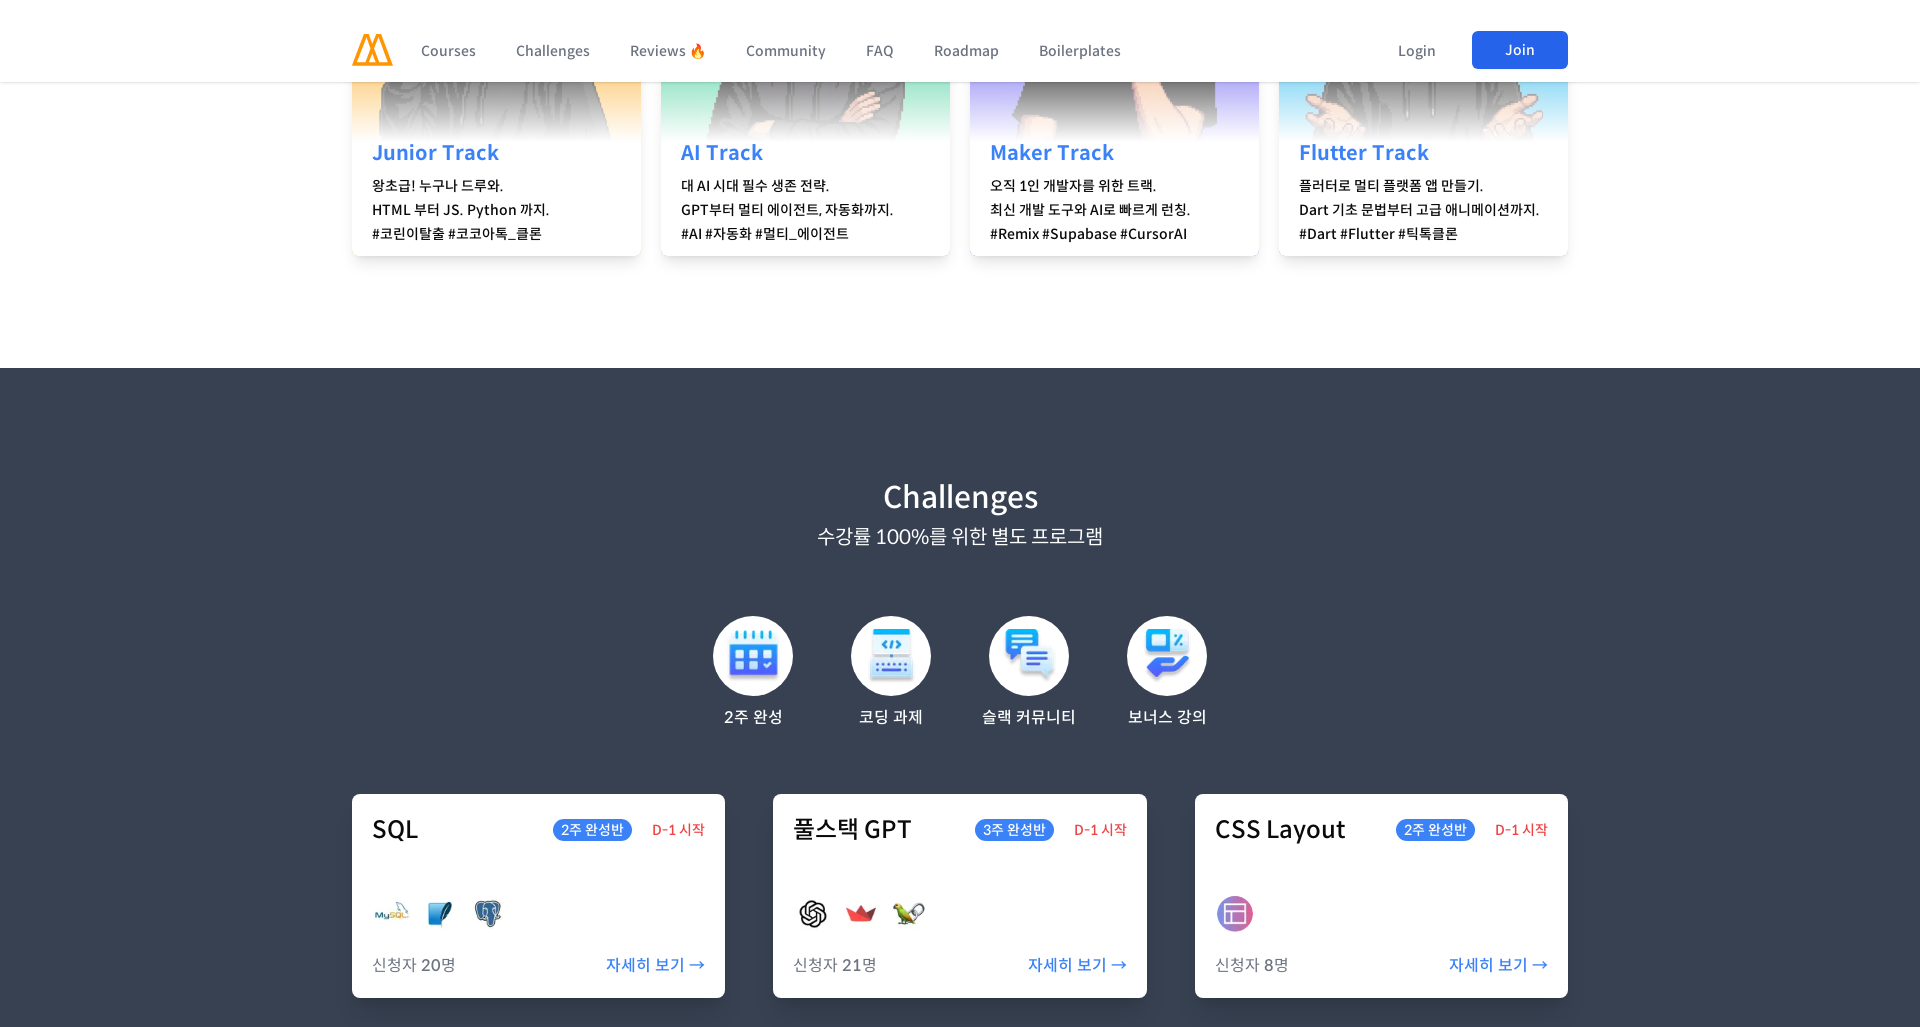

Waited 500ms for content to render
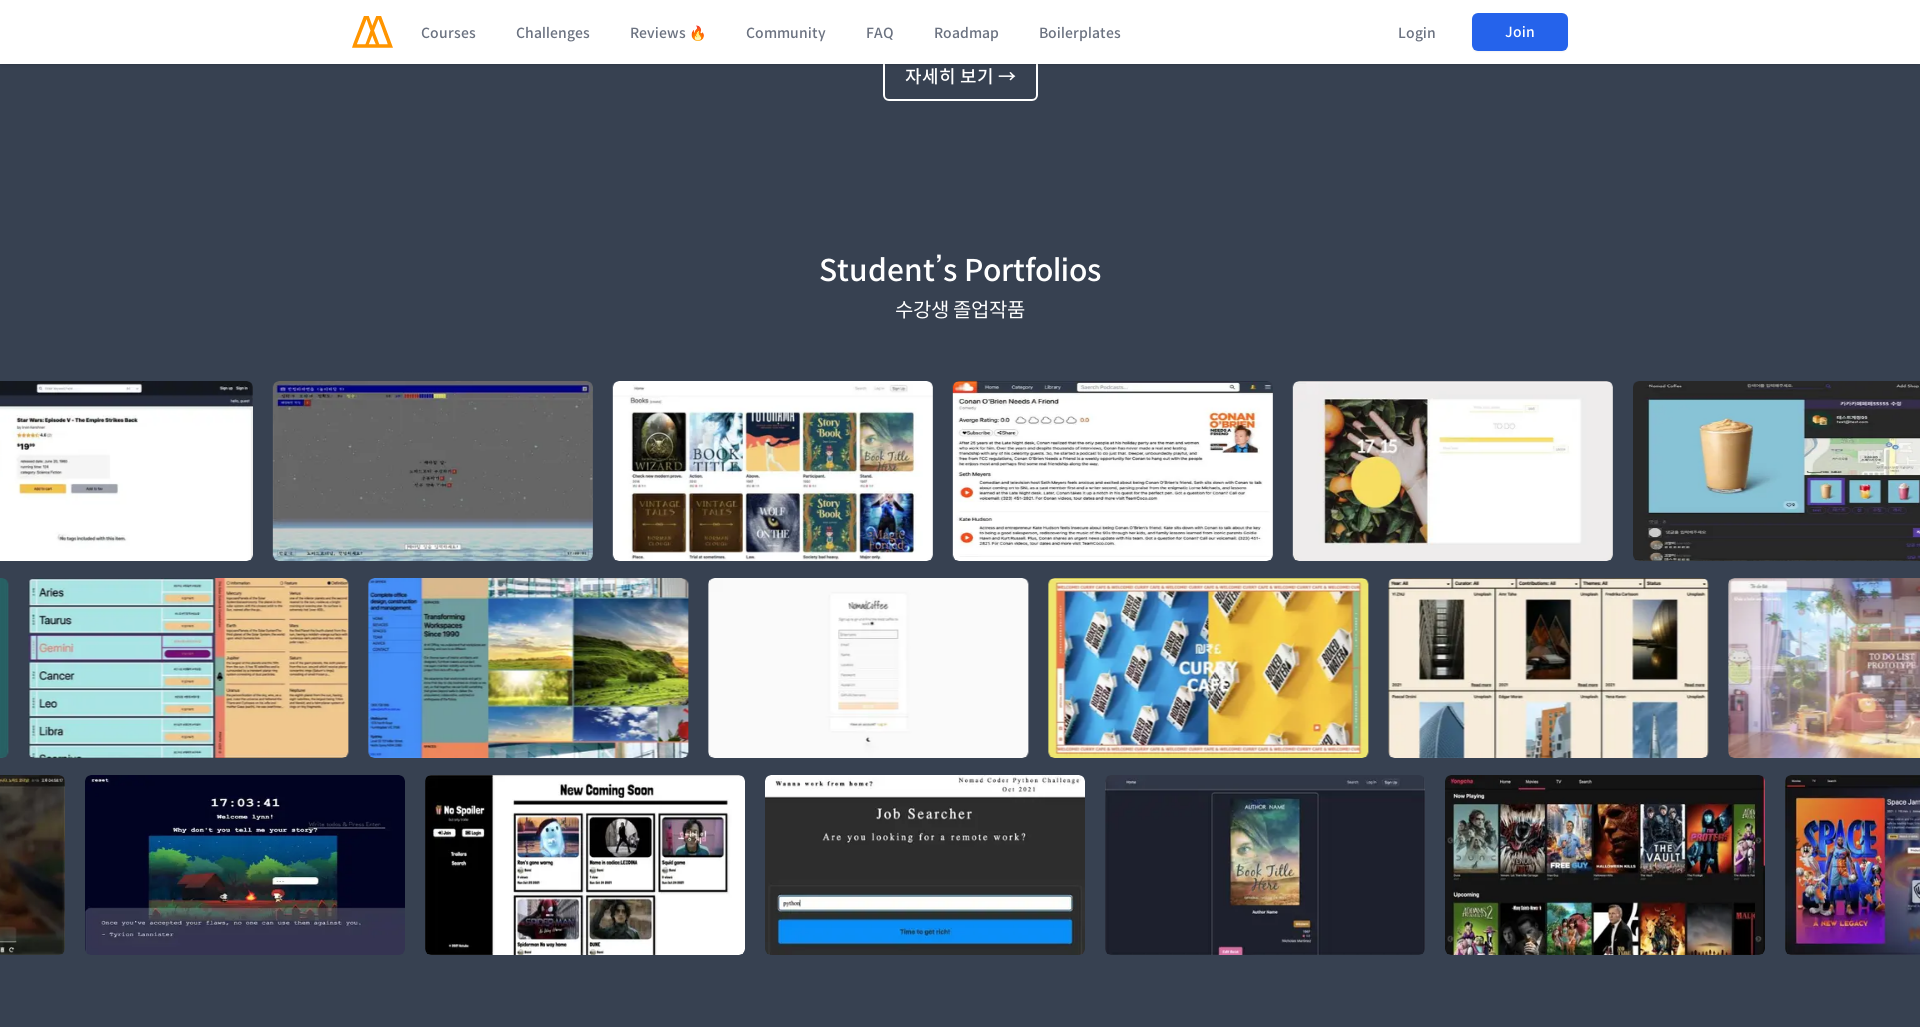

Scrolled to section 5 at 5135px for 1920px viewport
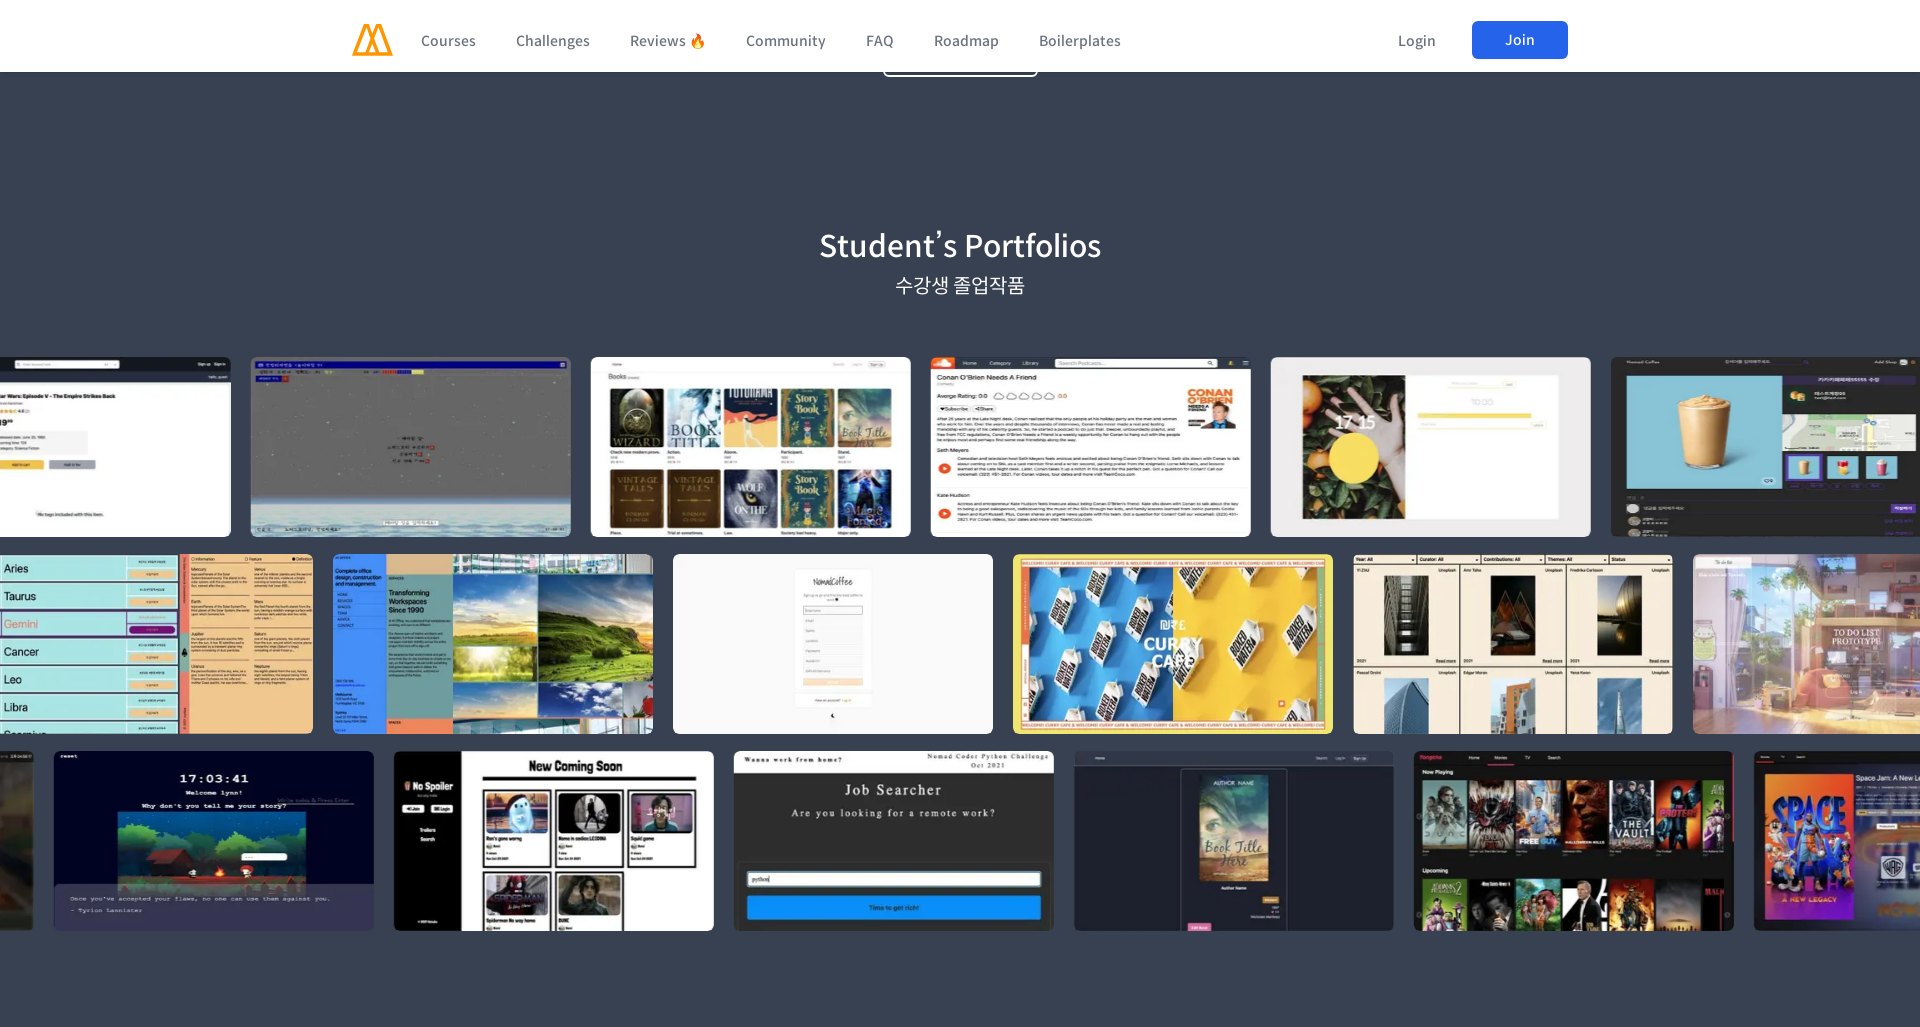

Waited 500ms for content to render
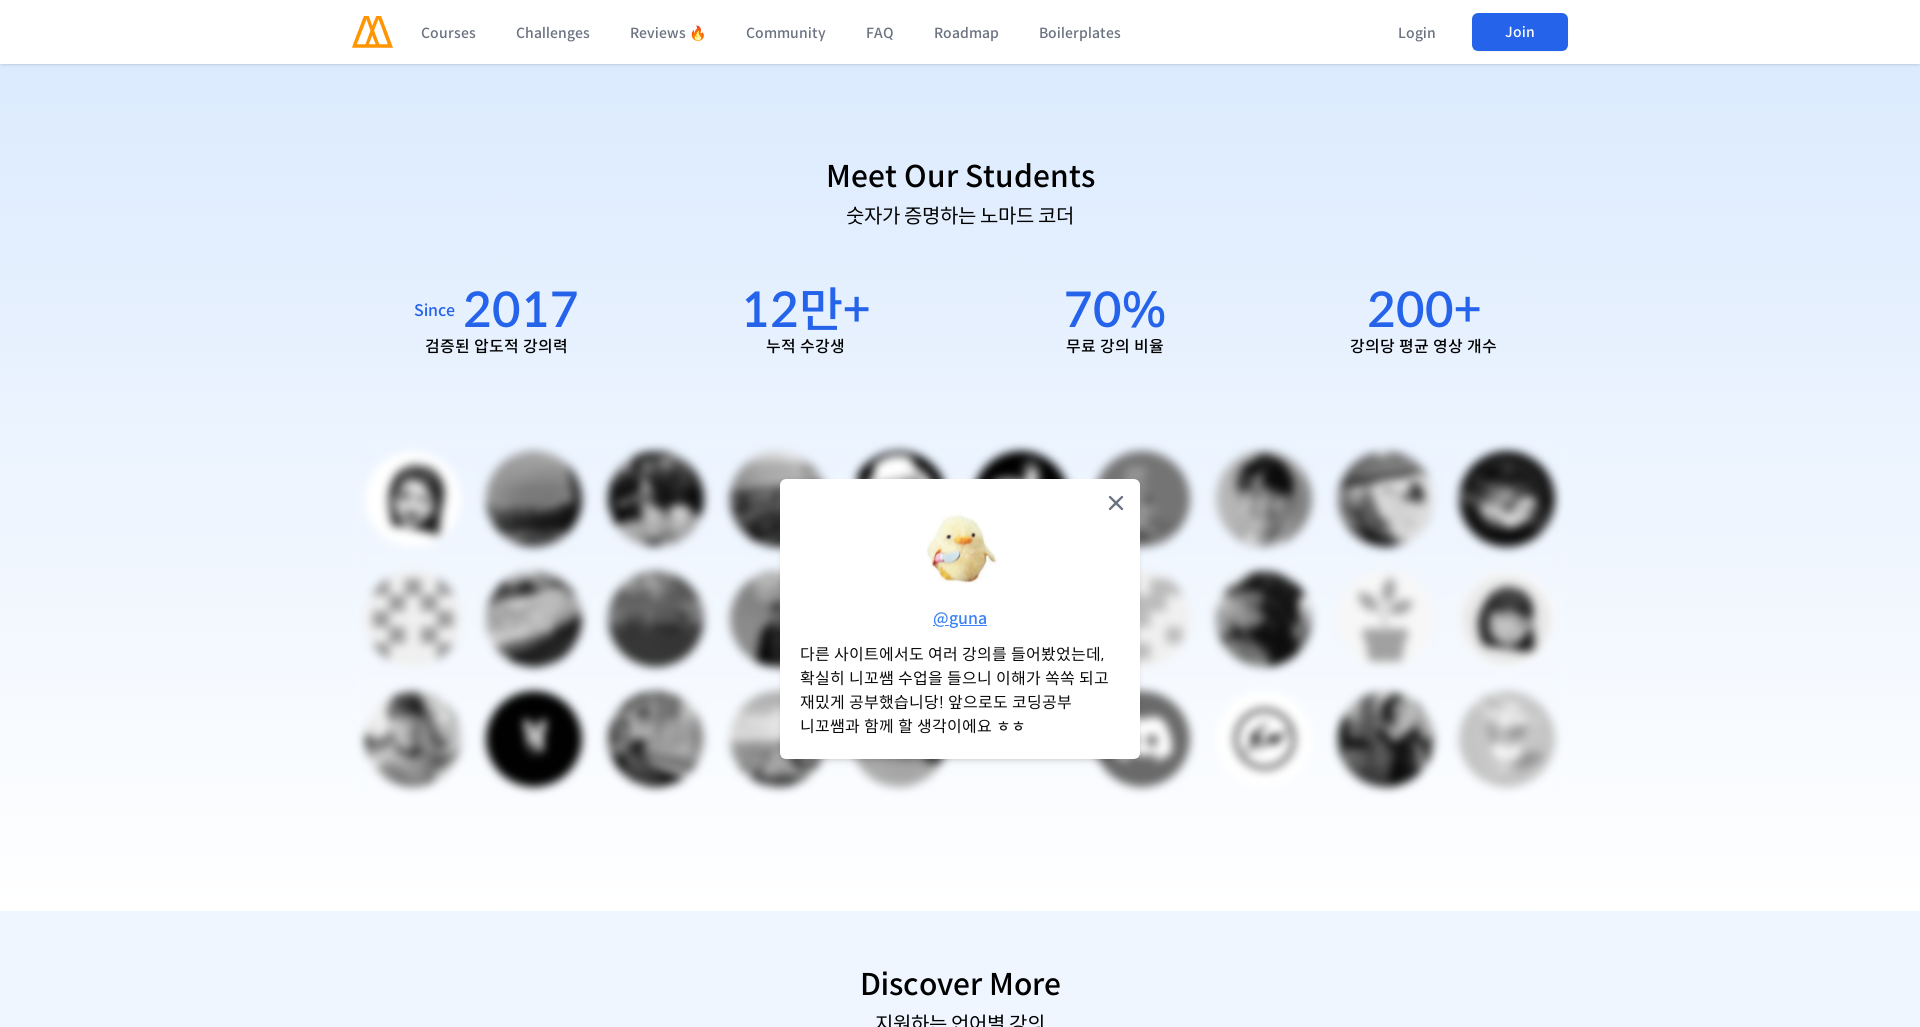

Scrolled to section 6 at 6162px for 1920px viewport
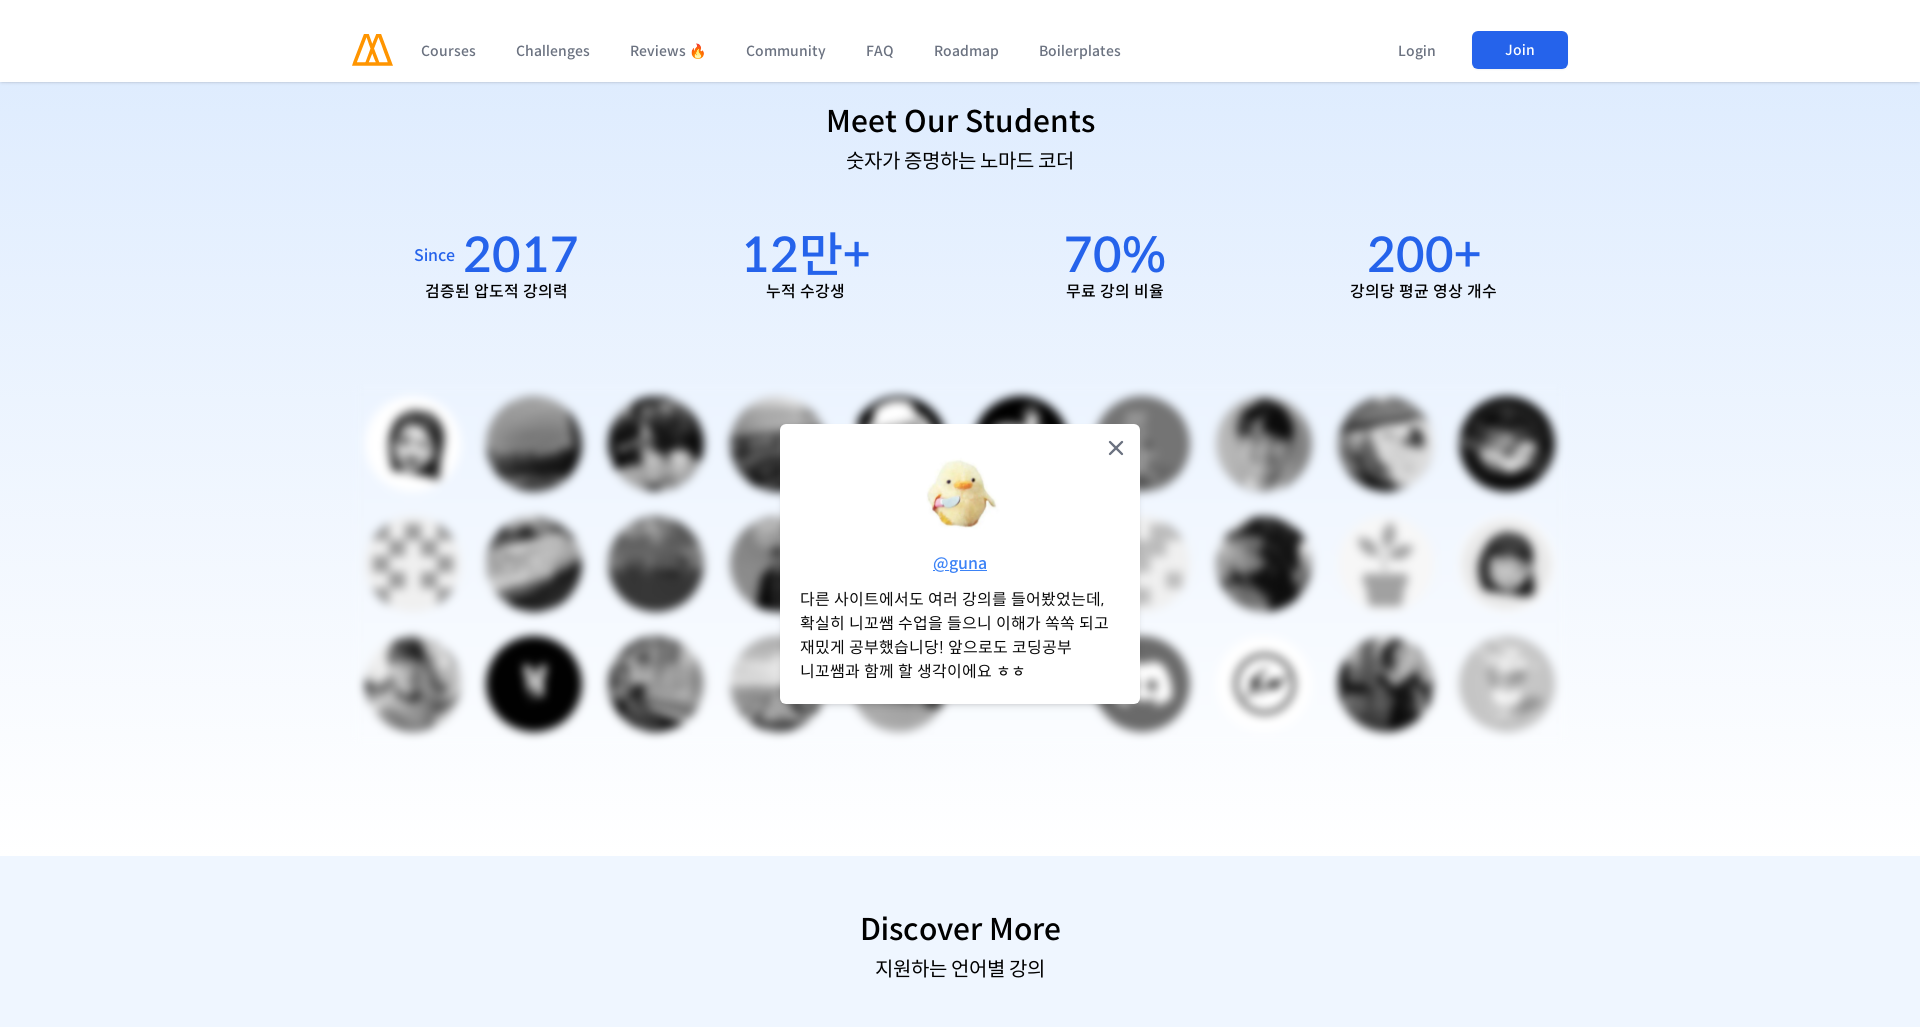

Waited 500ms for content to render
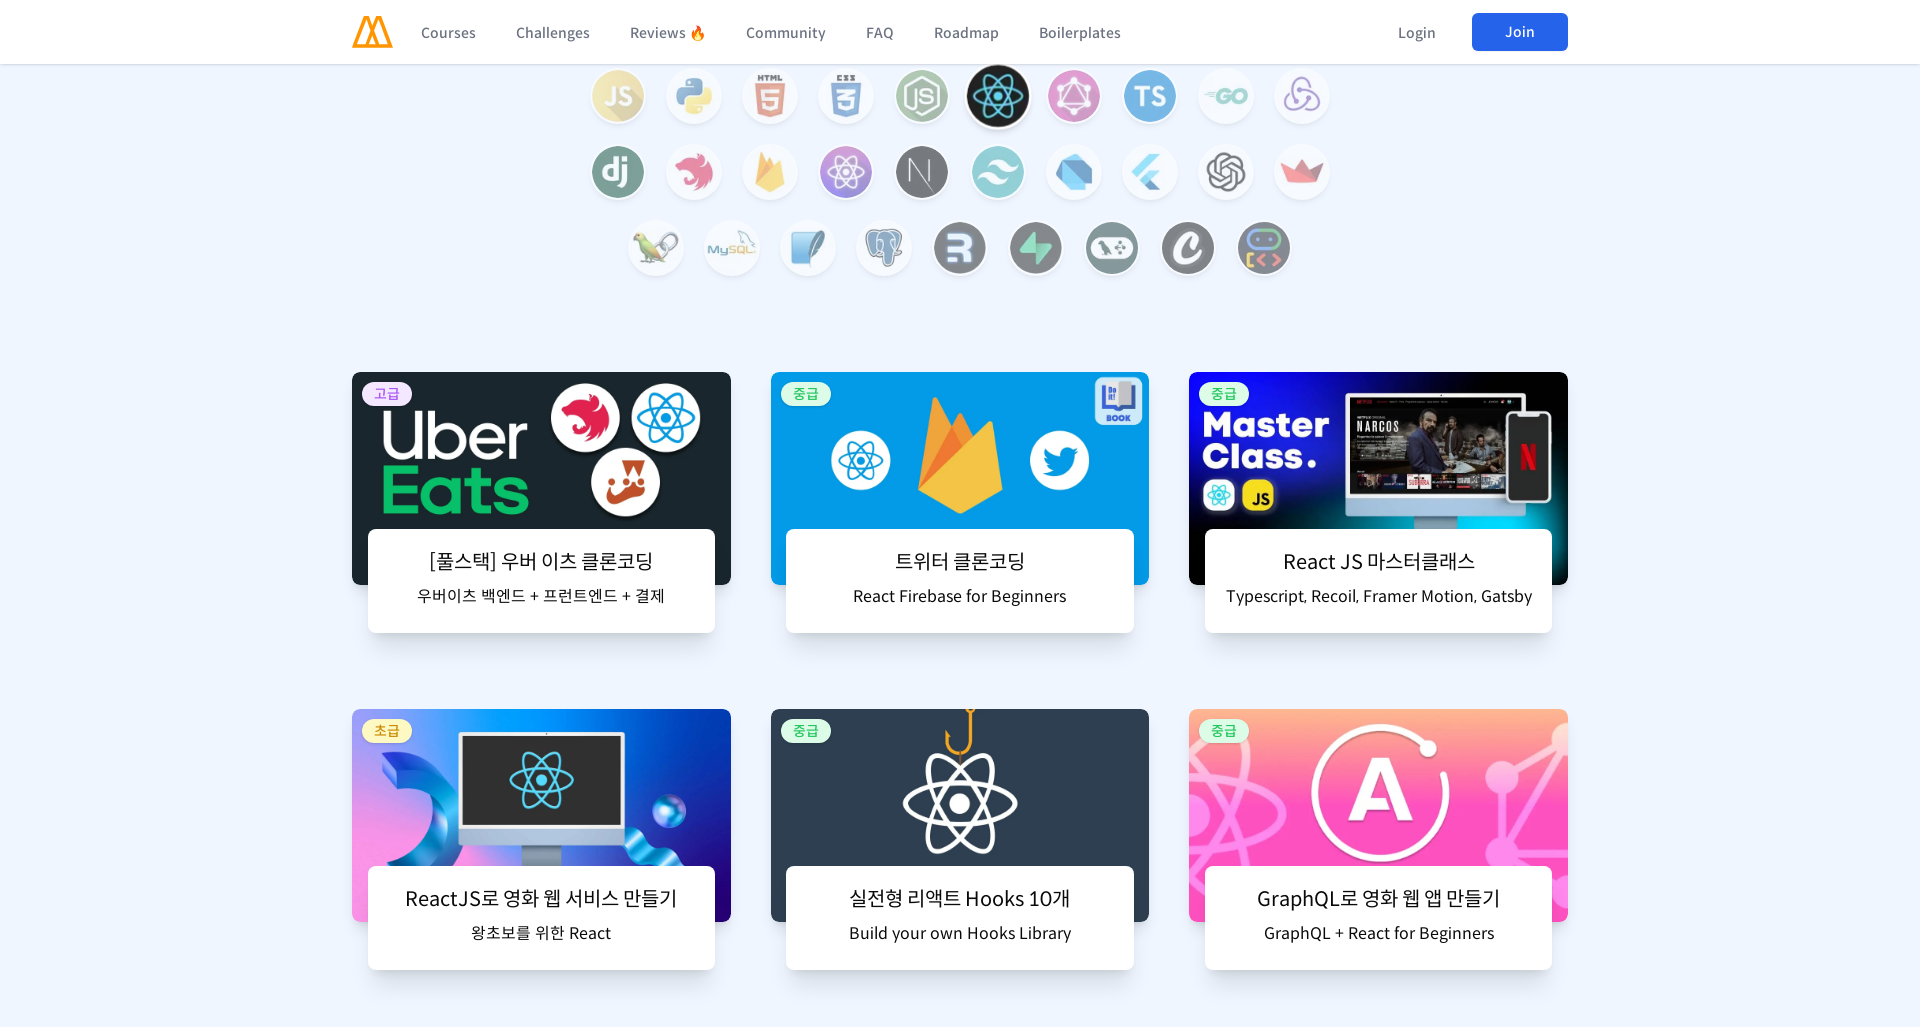

Scrolled to section 7 at 7189px for 1920px viewport
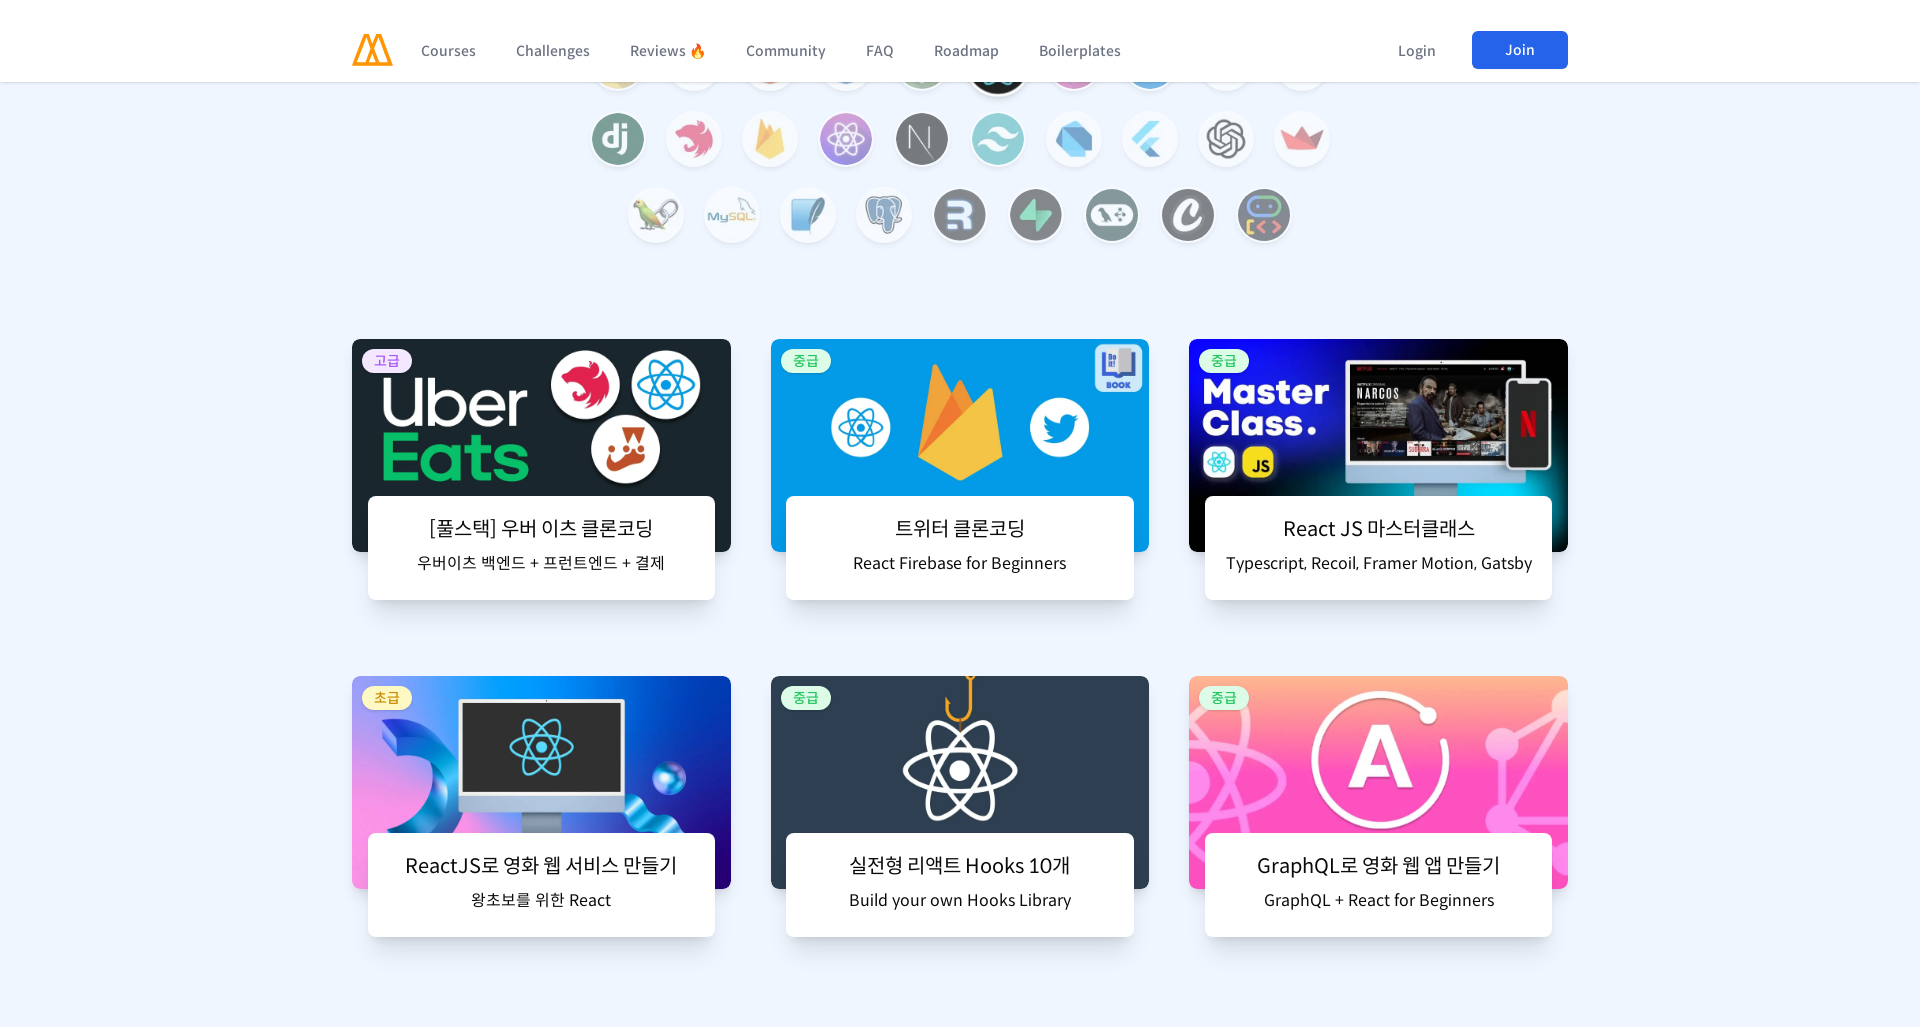

Waited 500ms for content to render
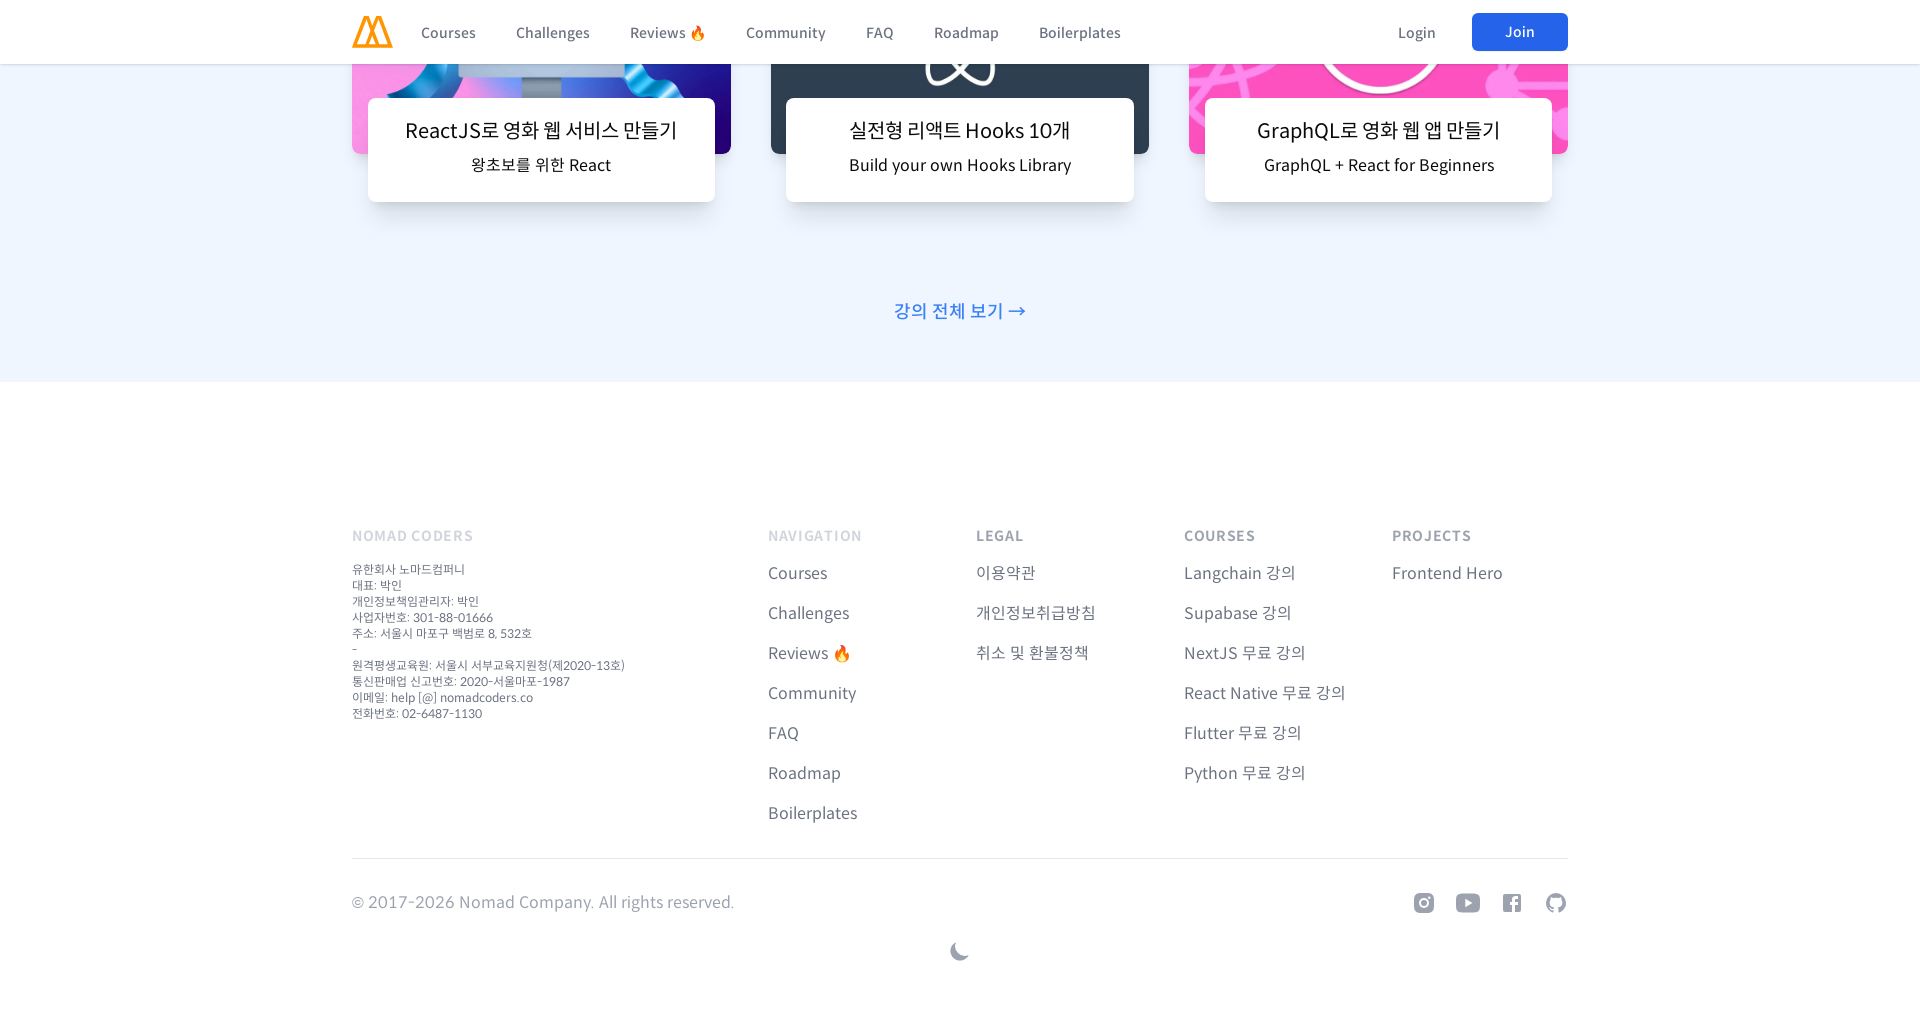

Scrolled to section 8 at 8216px for 1920px viewport
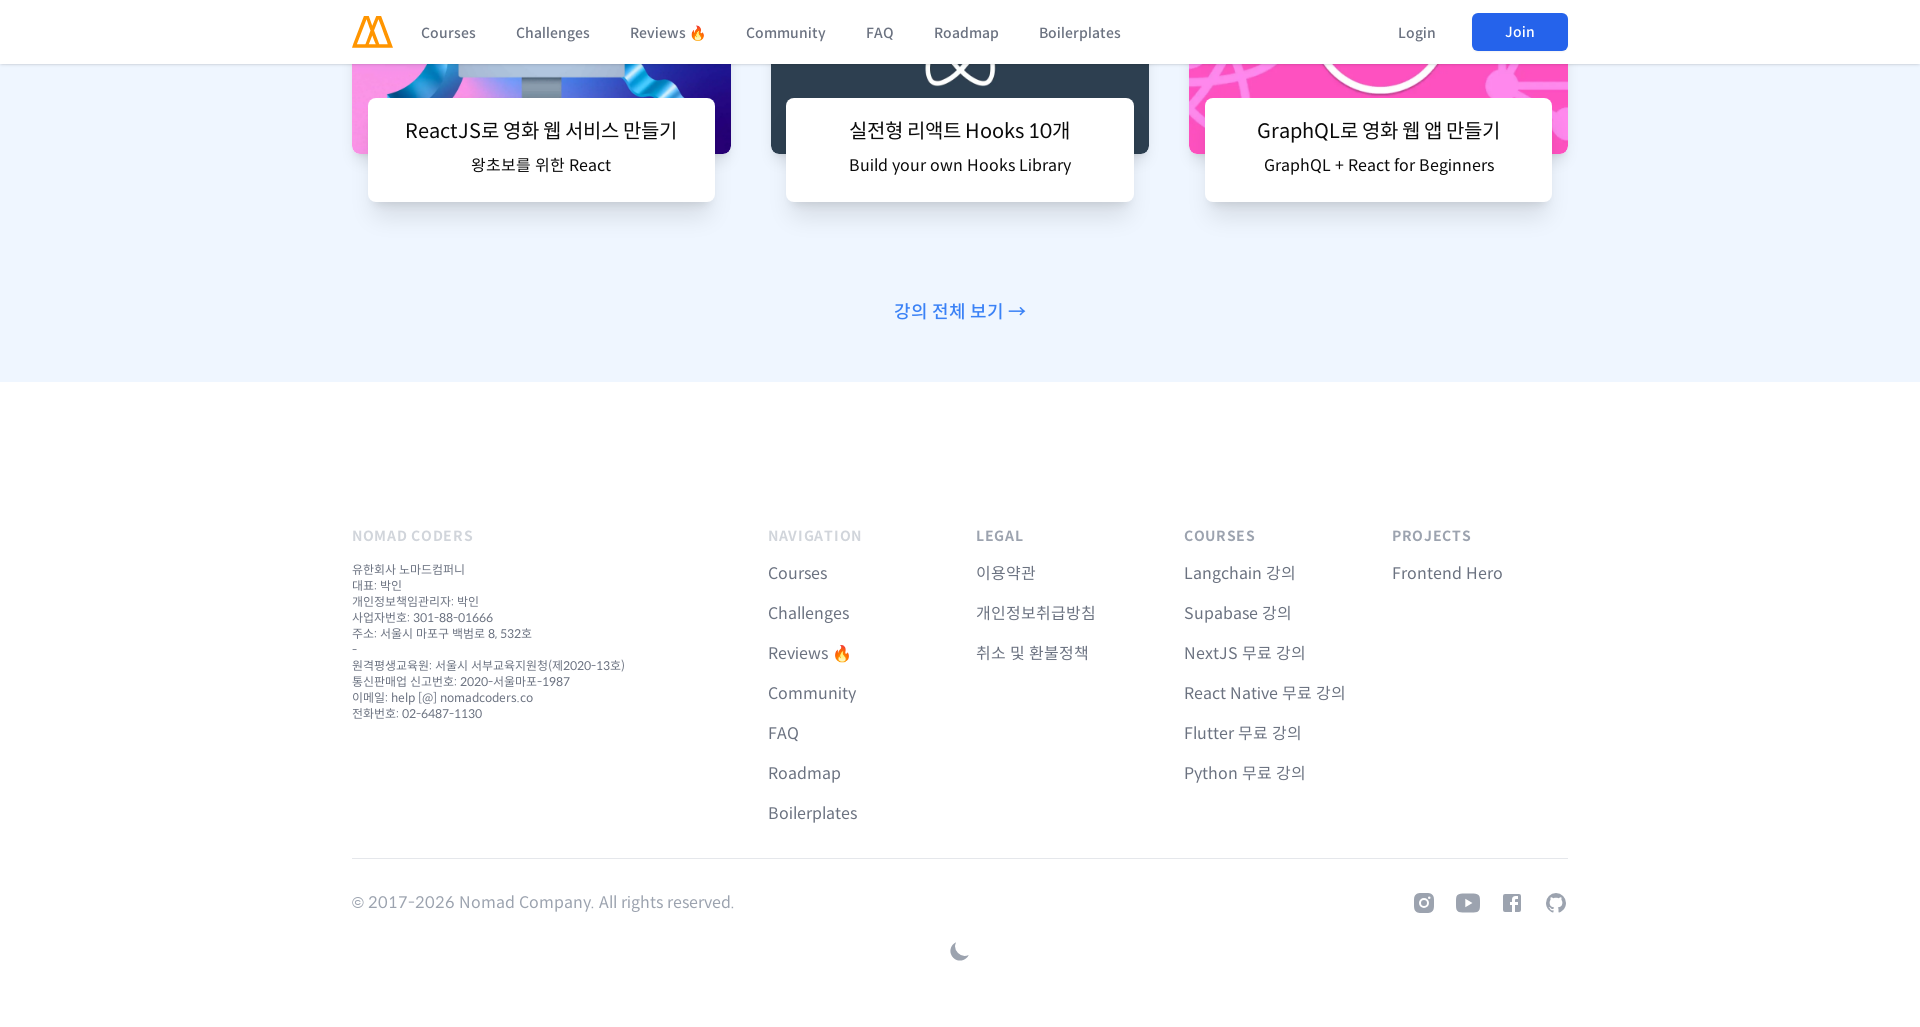

Waited 500ms for content to render
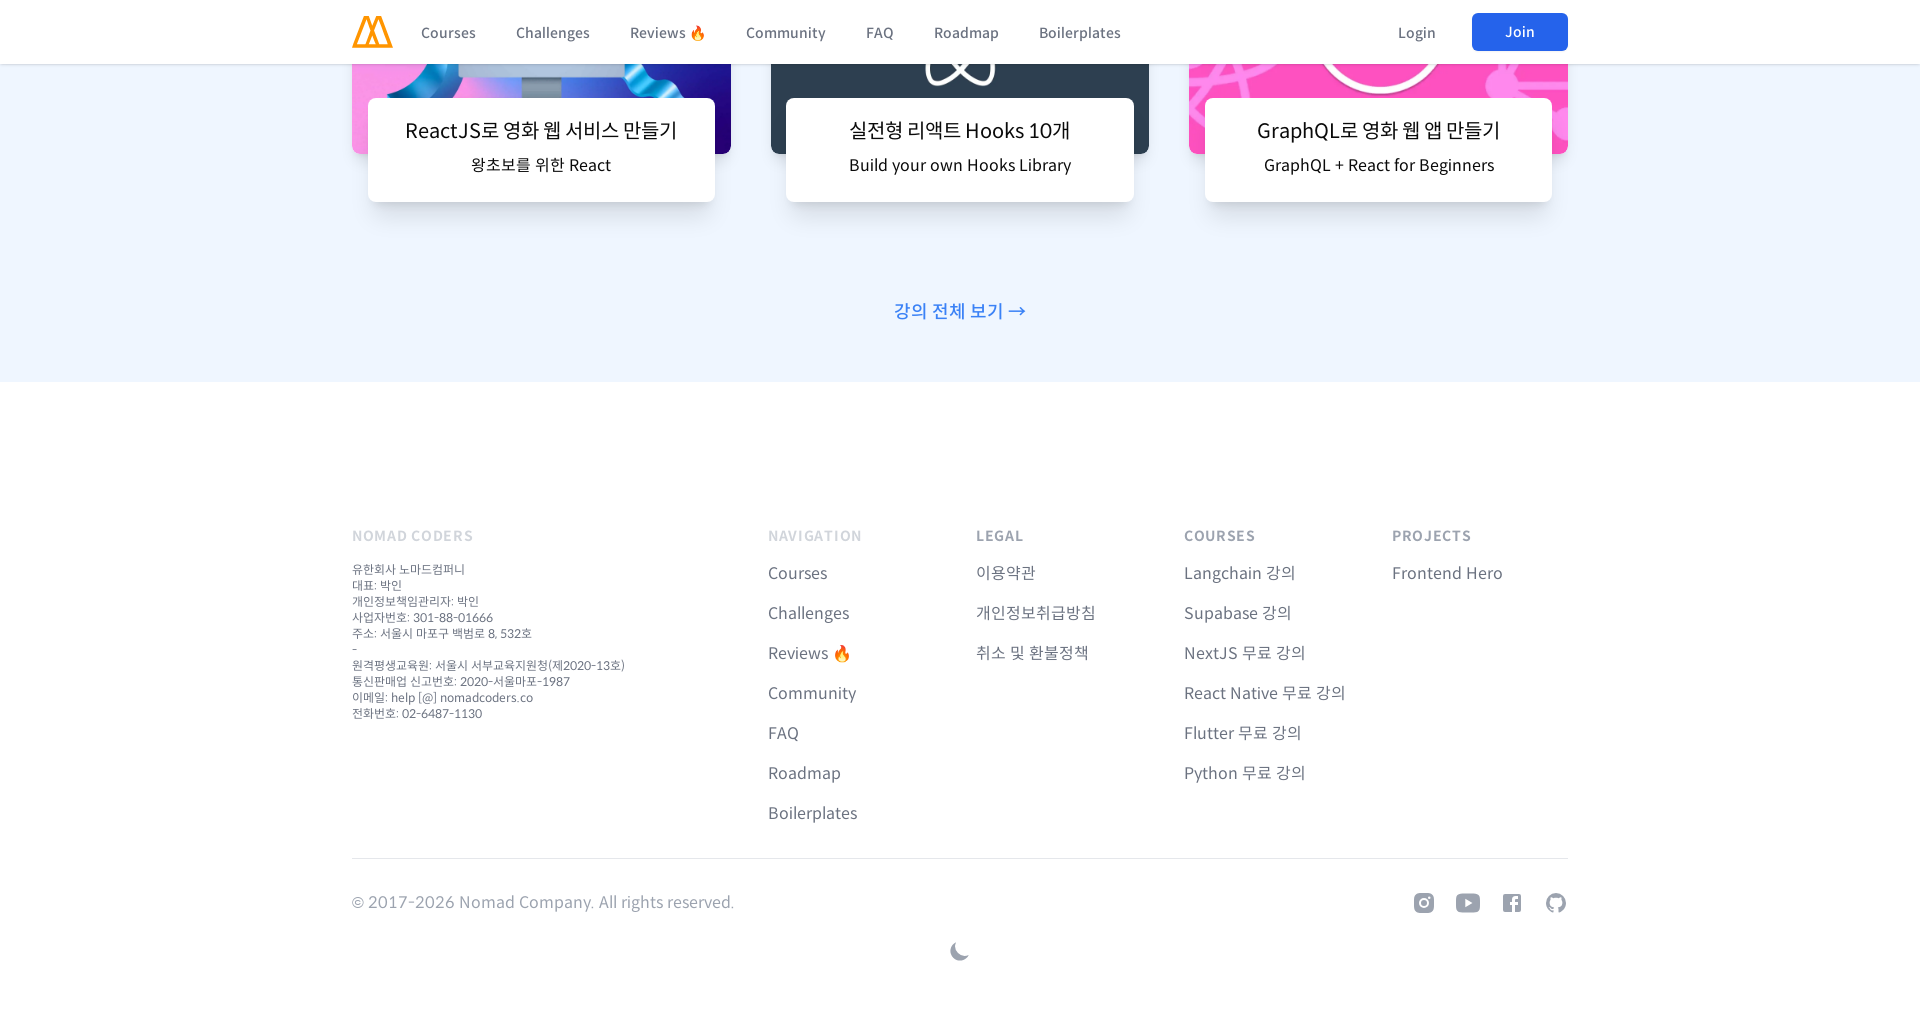

Scrolled back to top of page after testing all responsive breakpoints
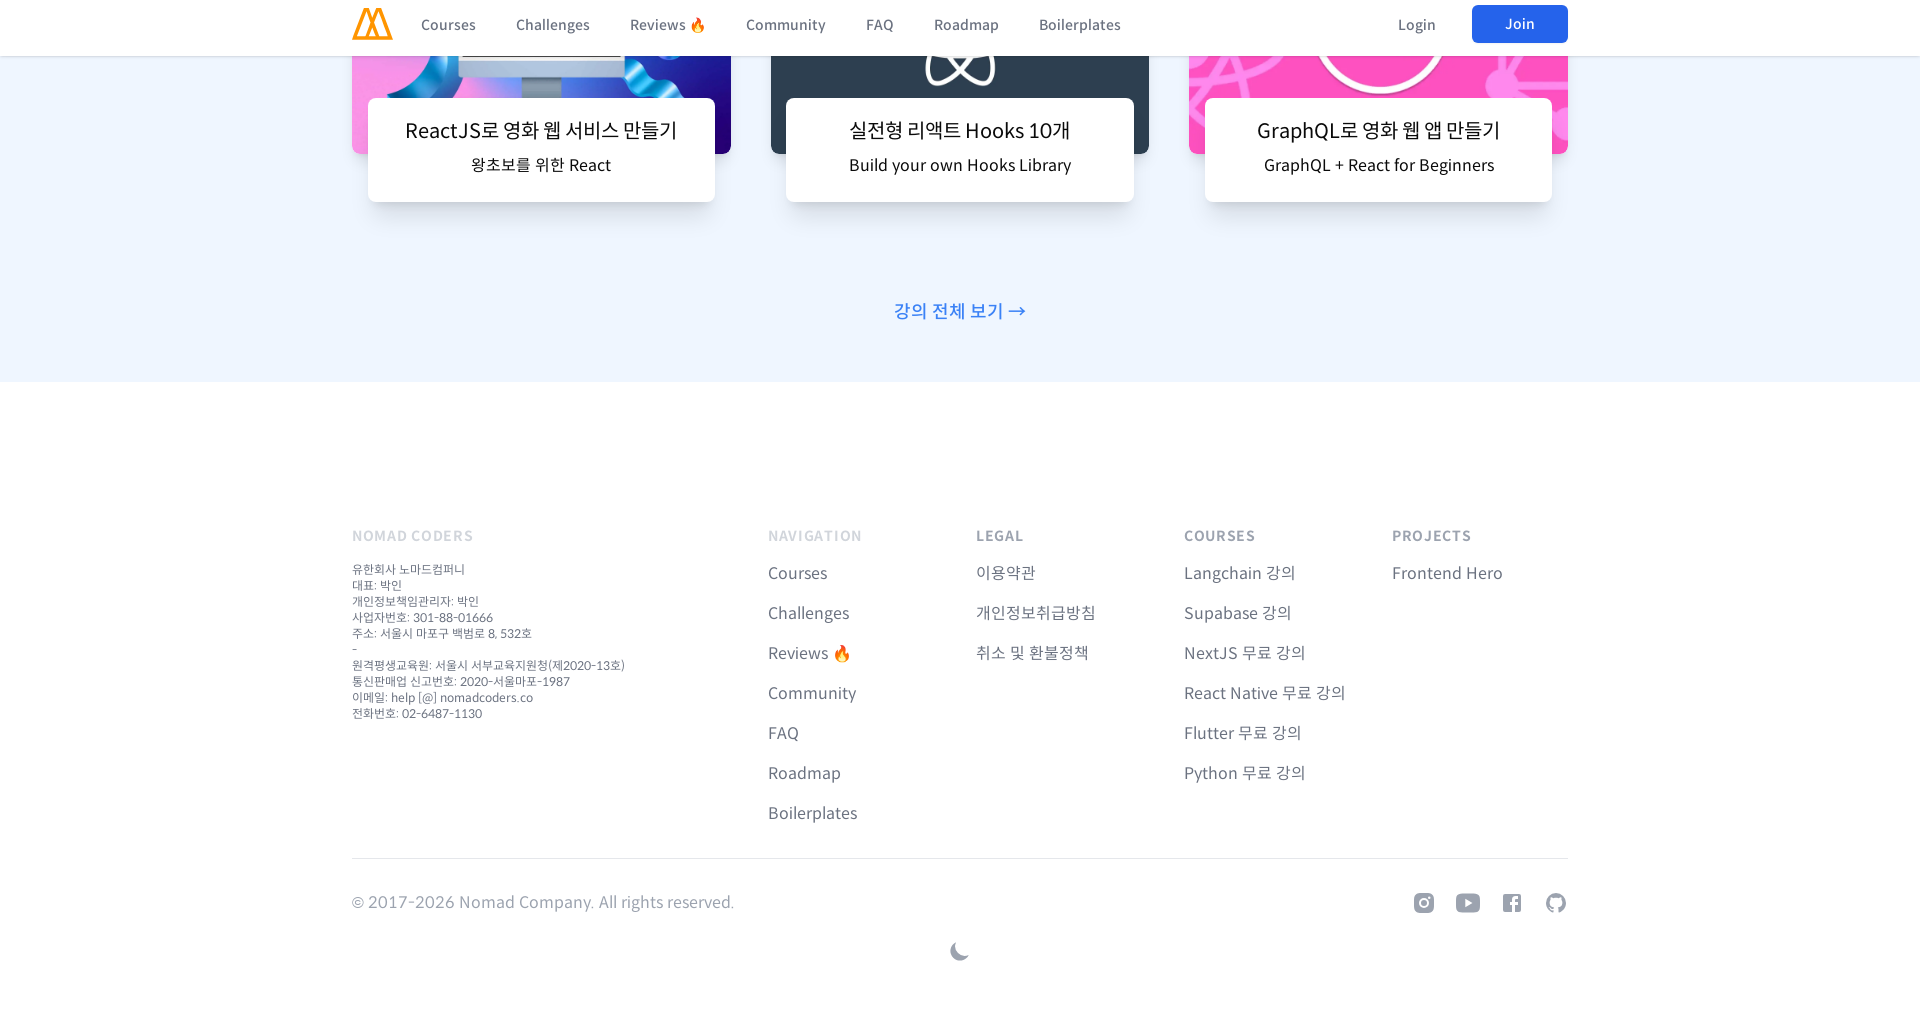

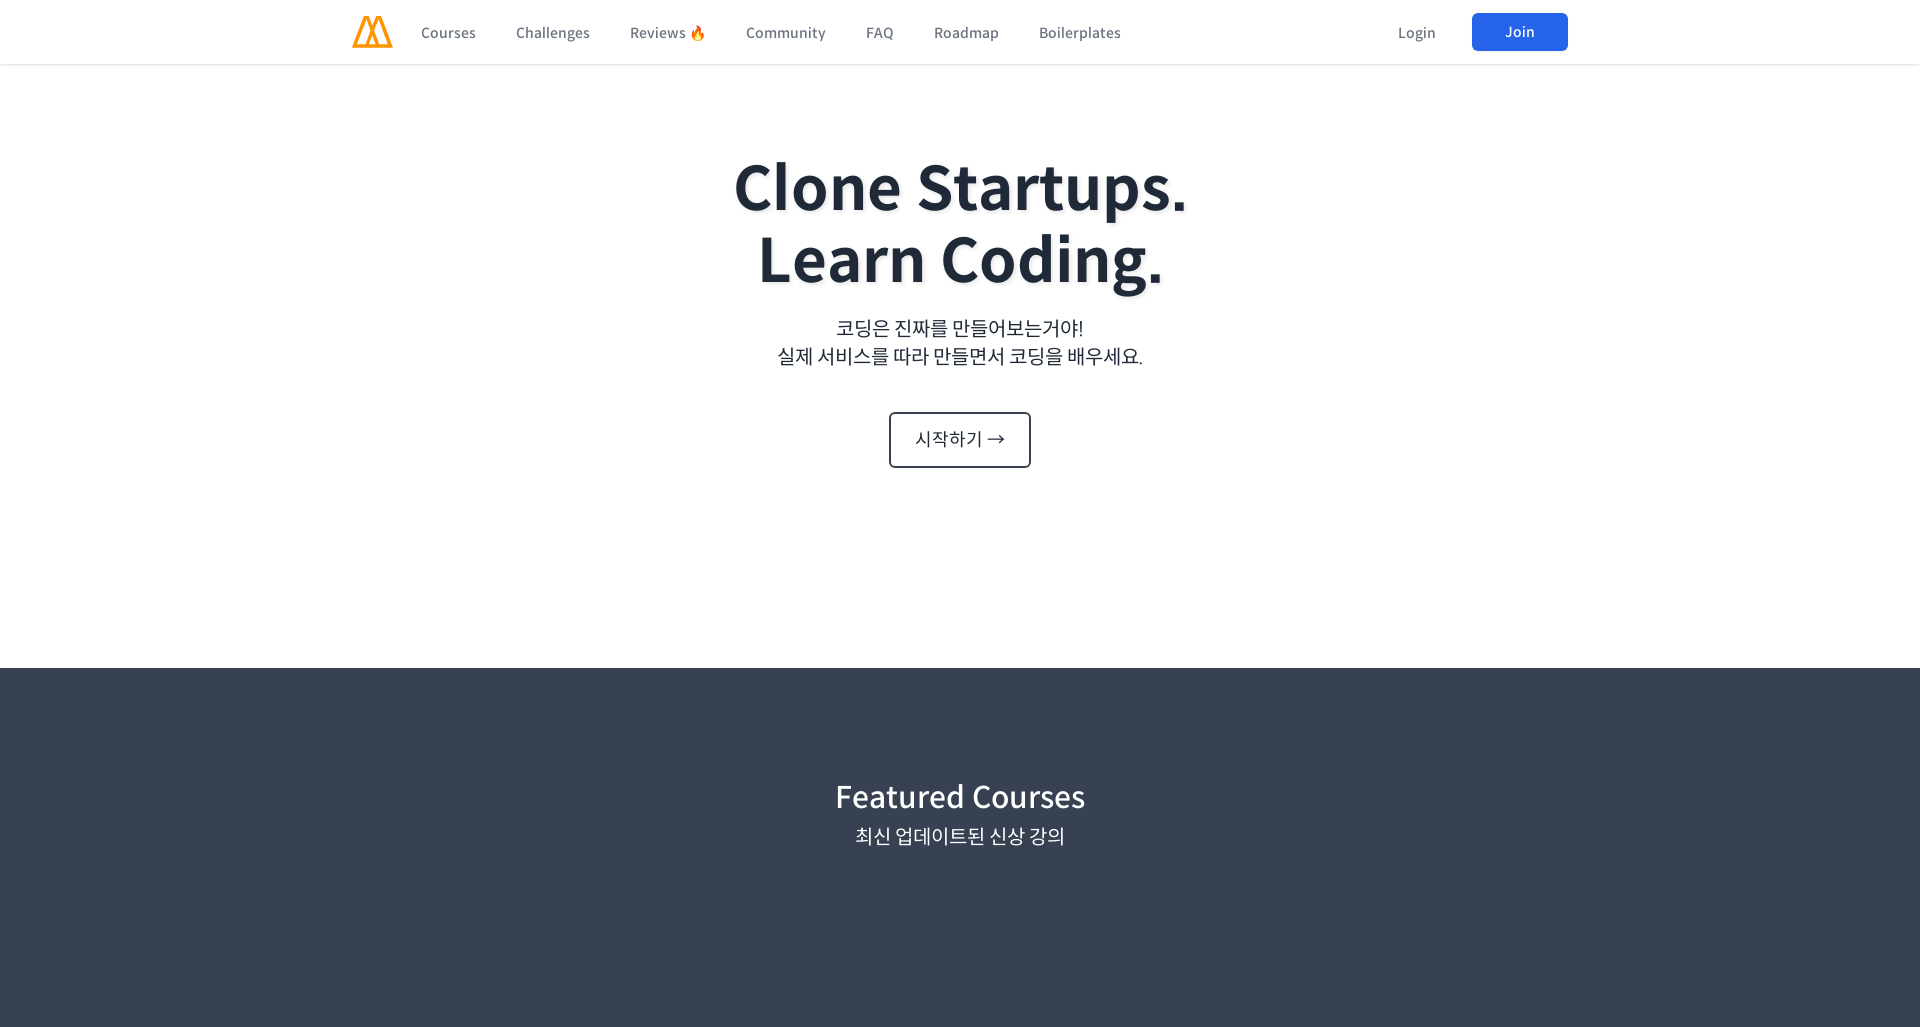